Tests the add/remove elements functionality by clicking the "Add Element" button 100 times to create delete buttons, then deletes 40 of them and validates the remaining count.

Starting URL: http://the-internet.herokuapp.com/add_remove_elements/

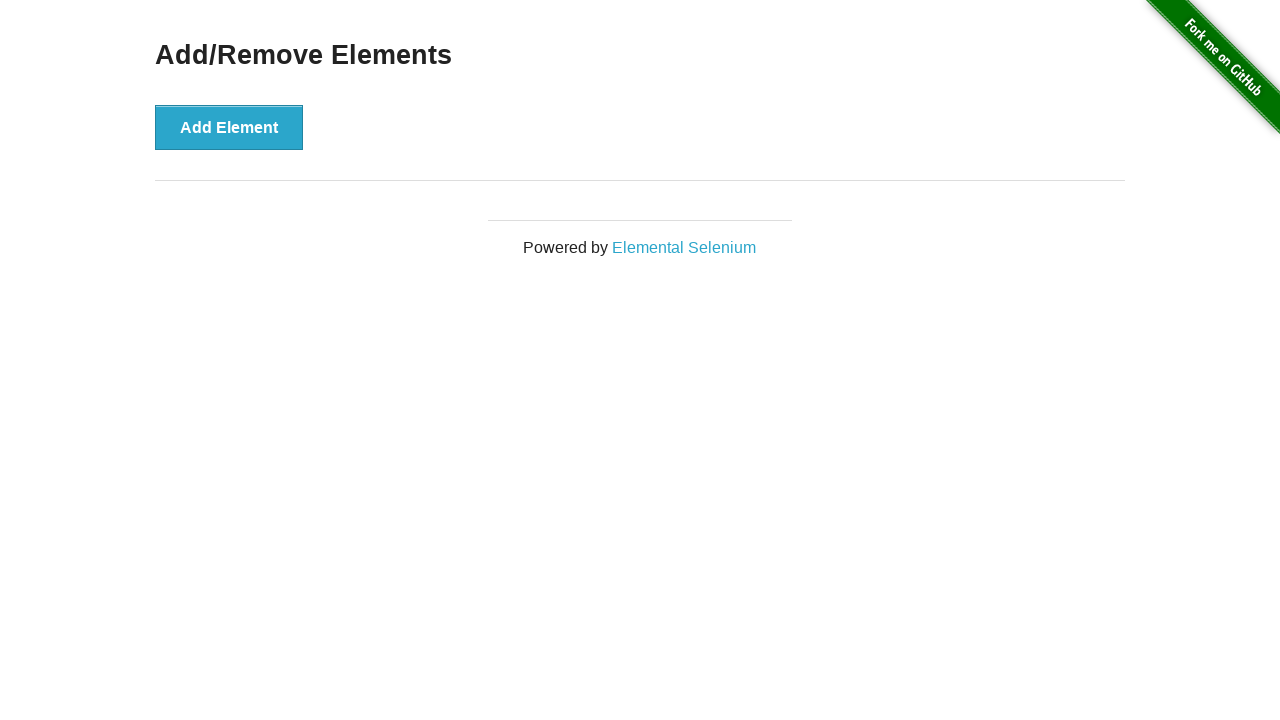

Clicked 'Add Element' button (iteration 1/100) at (229, 127) on button[onclick='addElement()']
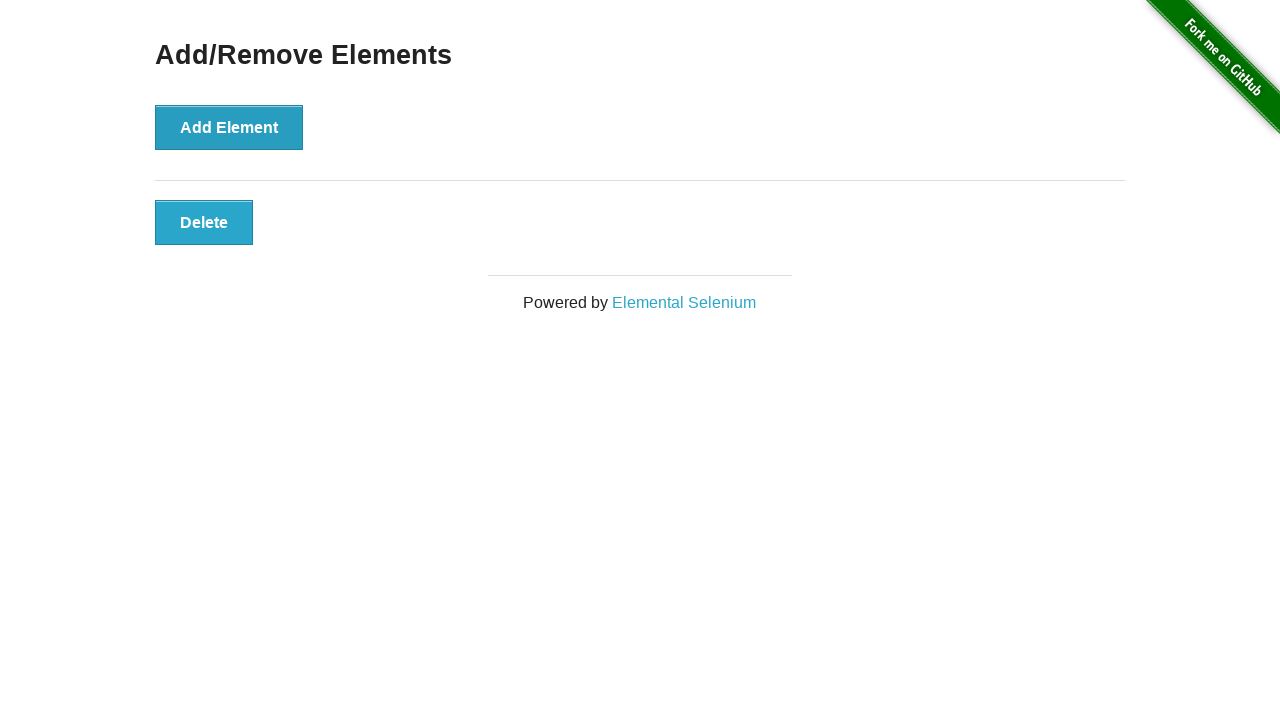

Clicked 'Add Element' button (iteration 2/100) at (229, 127) on button[onclick='addElement()']
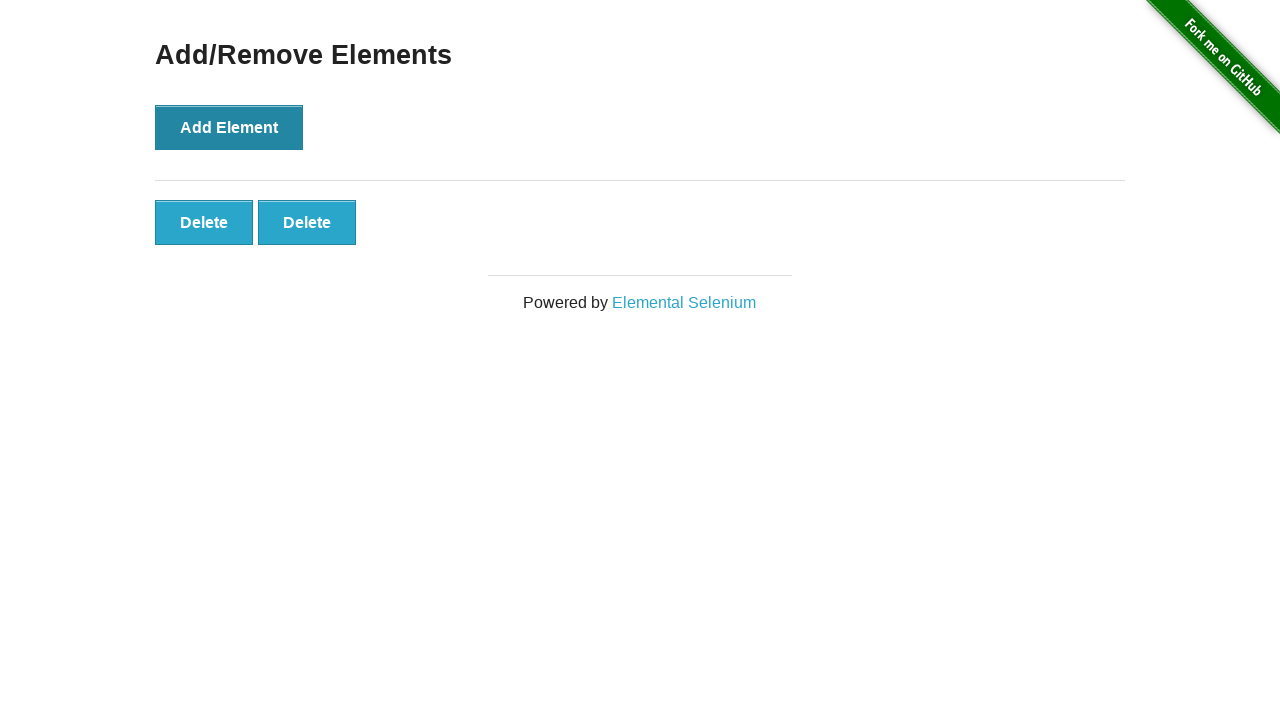

Clicked 'Add Element' button (iteration 3/100) at (229, 127) on button[onclick='addElement()']
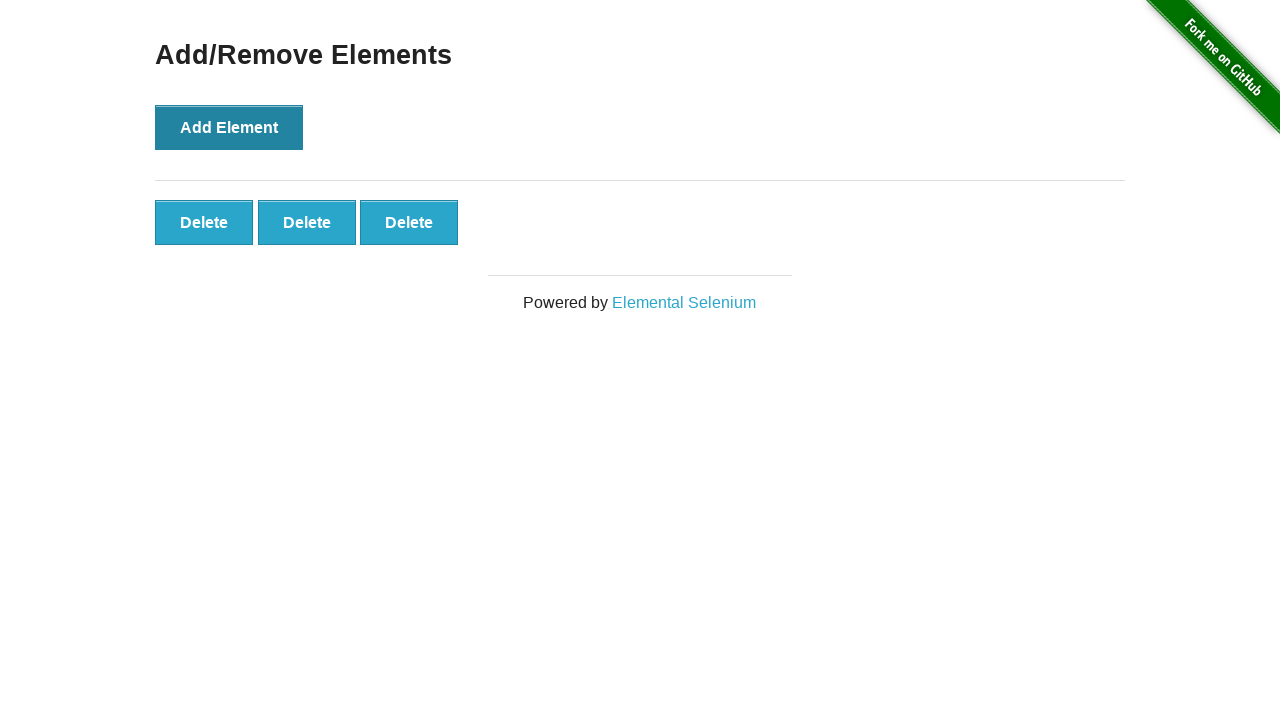

Clicked 'Add Element' button (iteration 4/100) at (229, 127) on button[onclick='addElement()']
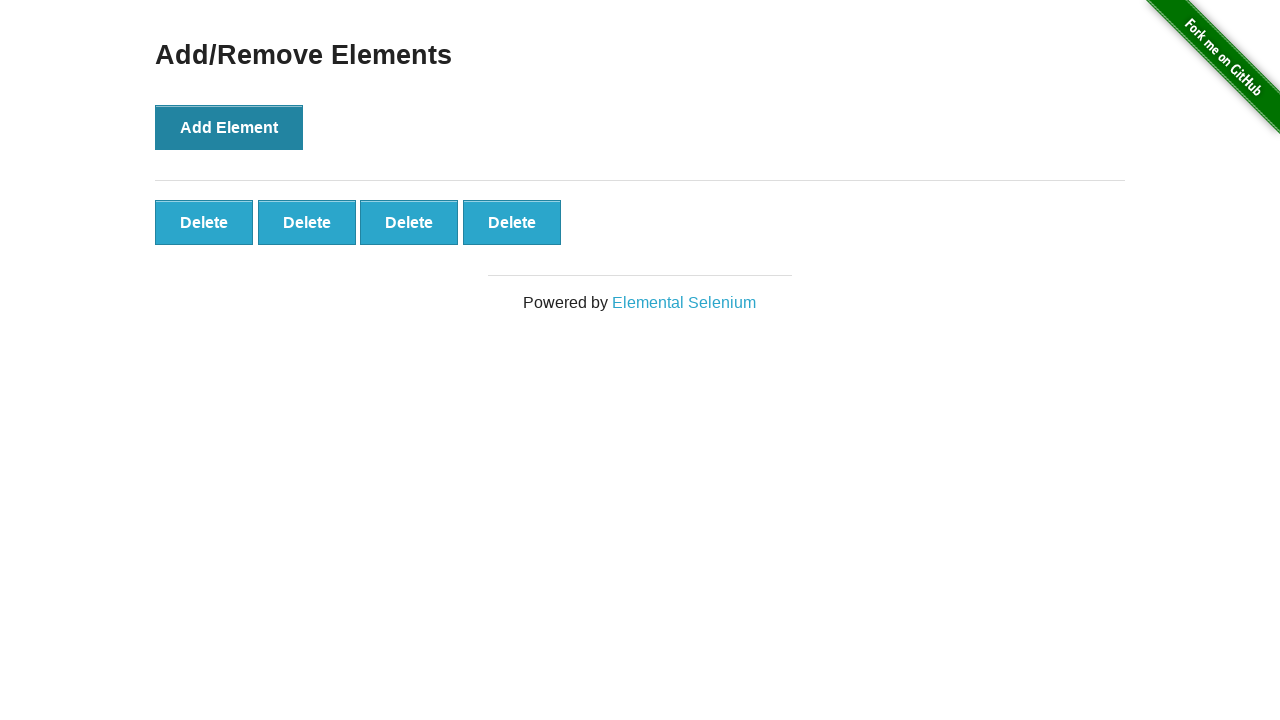

Clicked 'Add Element' button (iteration 5/100) at (229, 127) on button[onclick='addElement()']
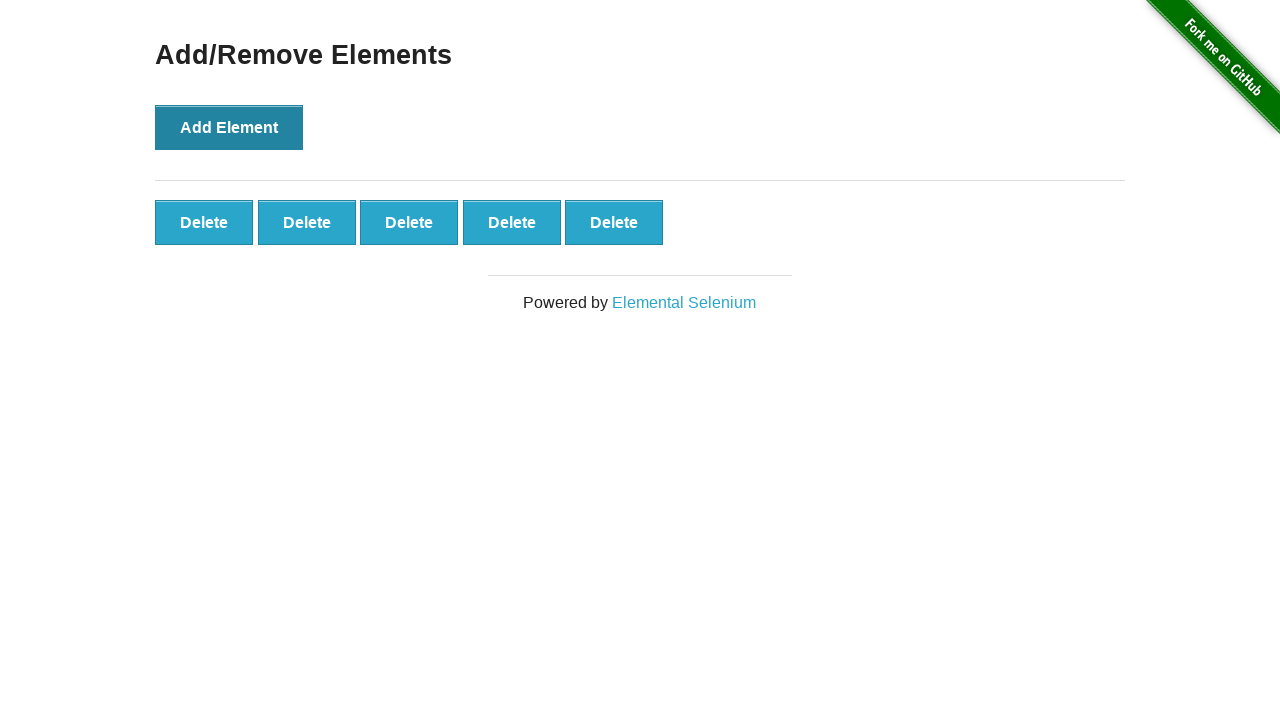

Clicked 'Add Element' button (iteration 6/100) at (229, 127) on button[onclick='addElement()']
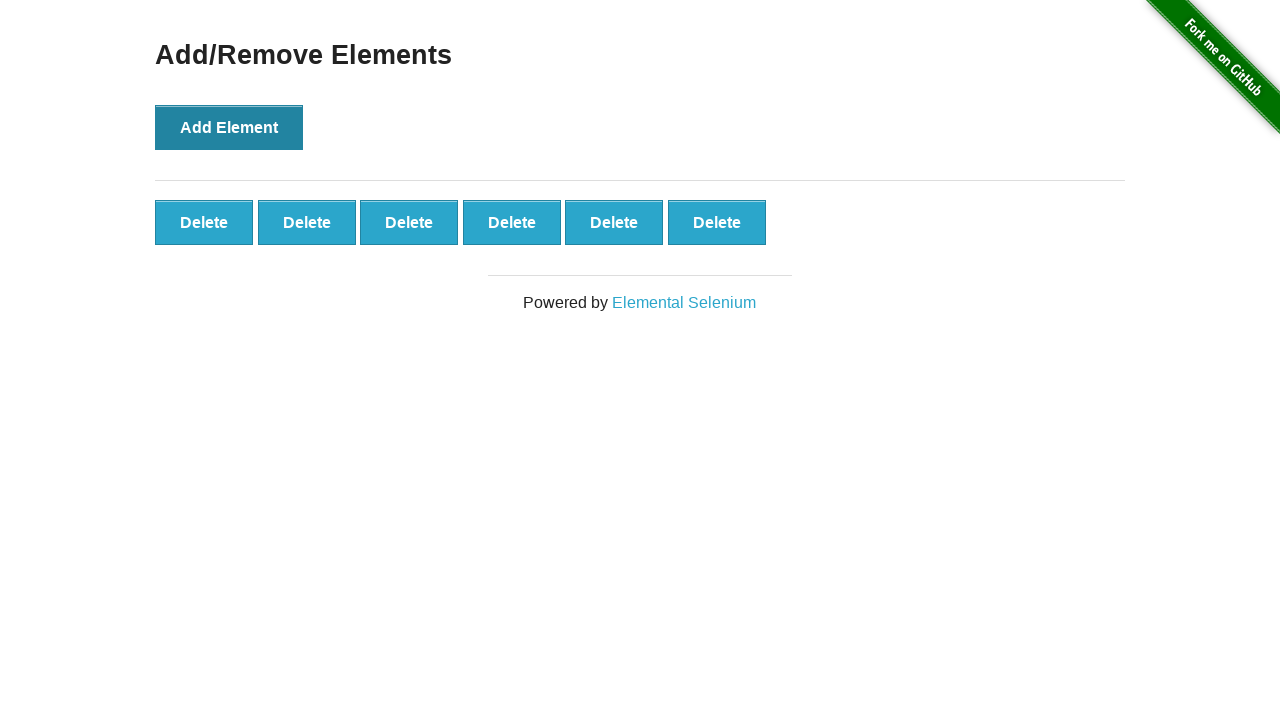

Clicked 'Add Element' button (iteration 7/100) at (229, 127) on button[onclick='addElement()']
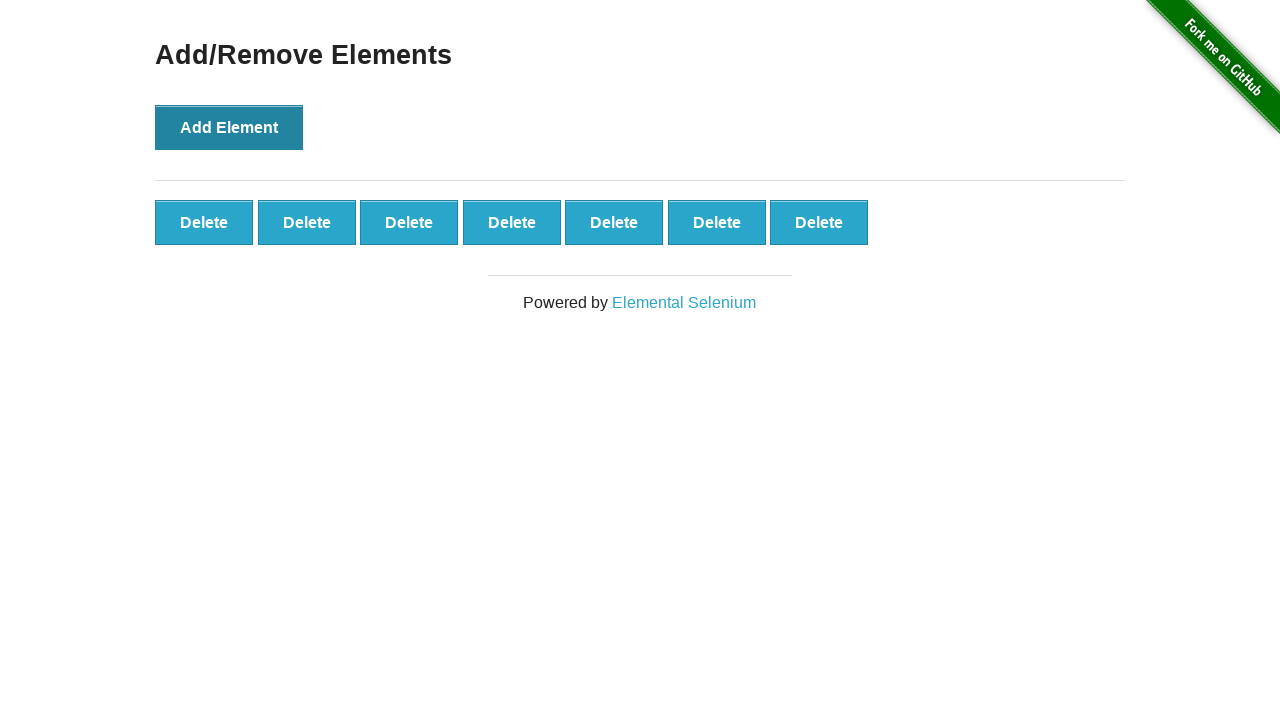

Clicked 'Add Element' button (iteration 8/100) at (229, 127) on button[onclick='addElement()']
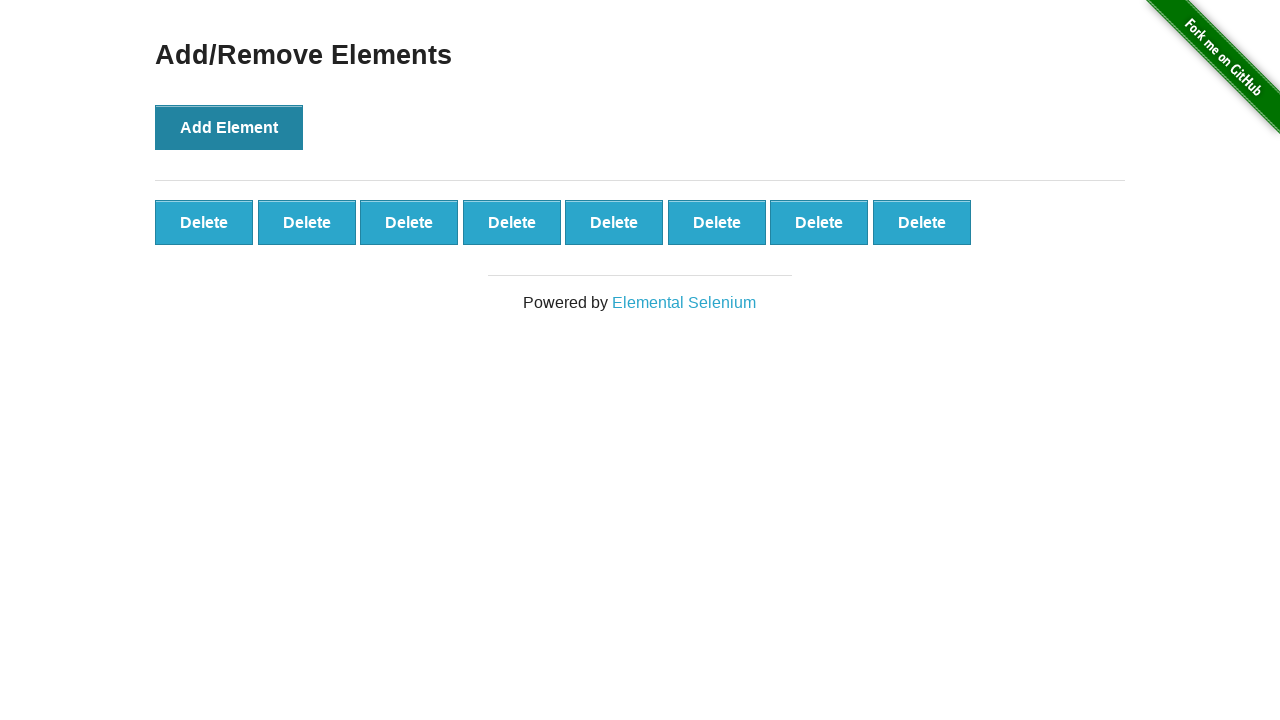

Clicked 'Add Element' button (iteration 9/100) at (229, 127) on button[onclick='addElement()']
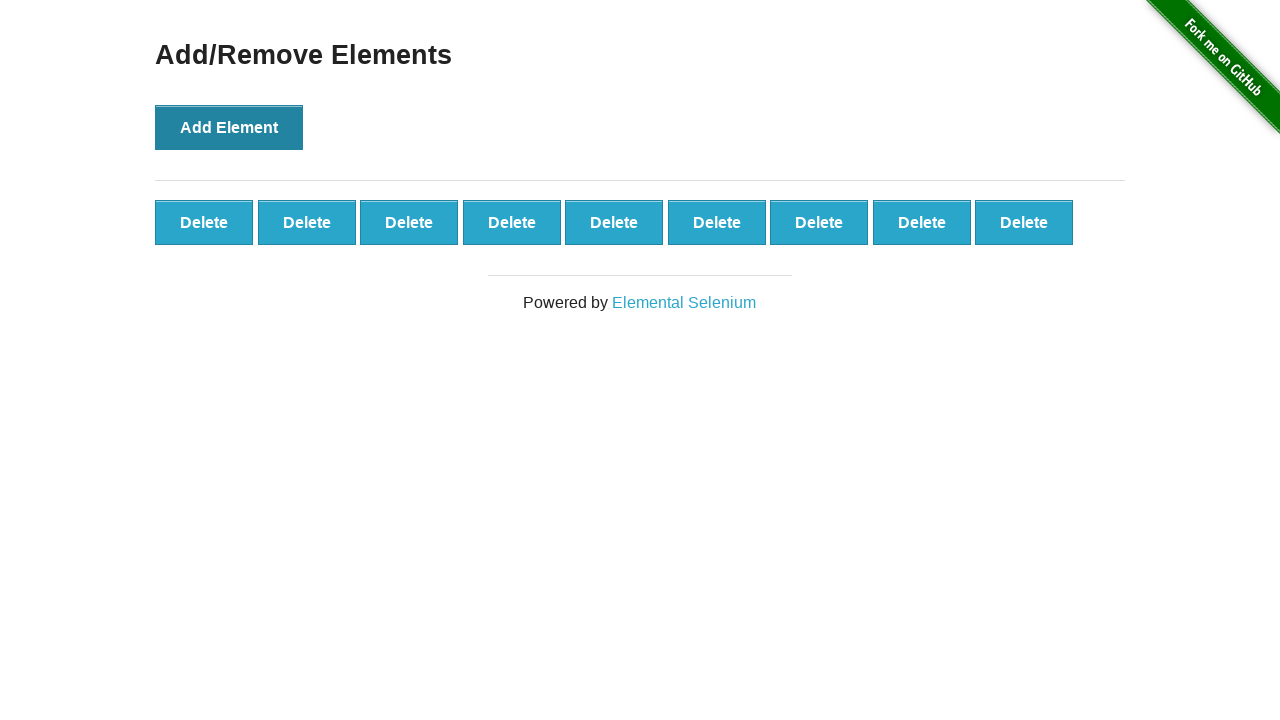

Clicked 'Add Element' button (iteration 10/100) at (229, 127) on button[onclick='addElement()']
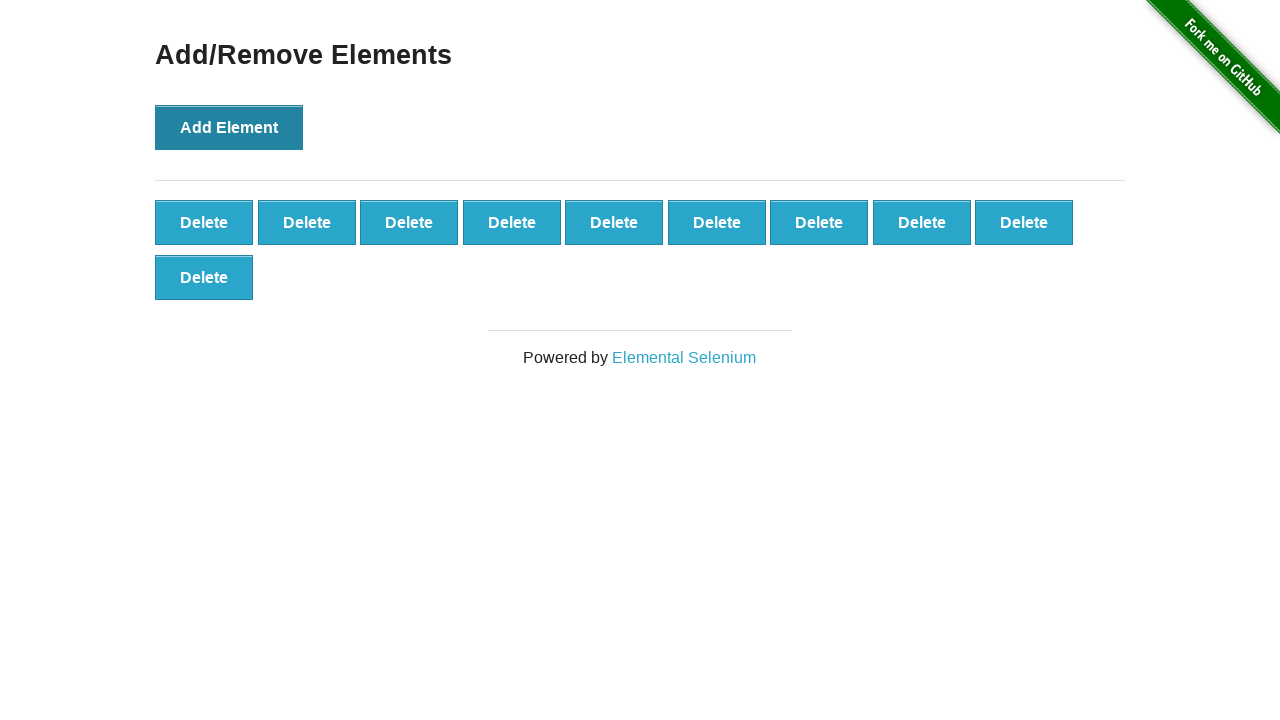

Clicked 'Add Element' button (iteration 11/100) at (229, 127) on button[onclick='addElement()']
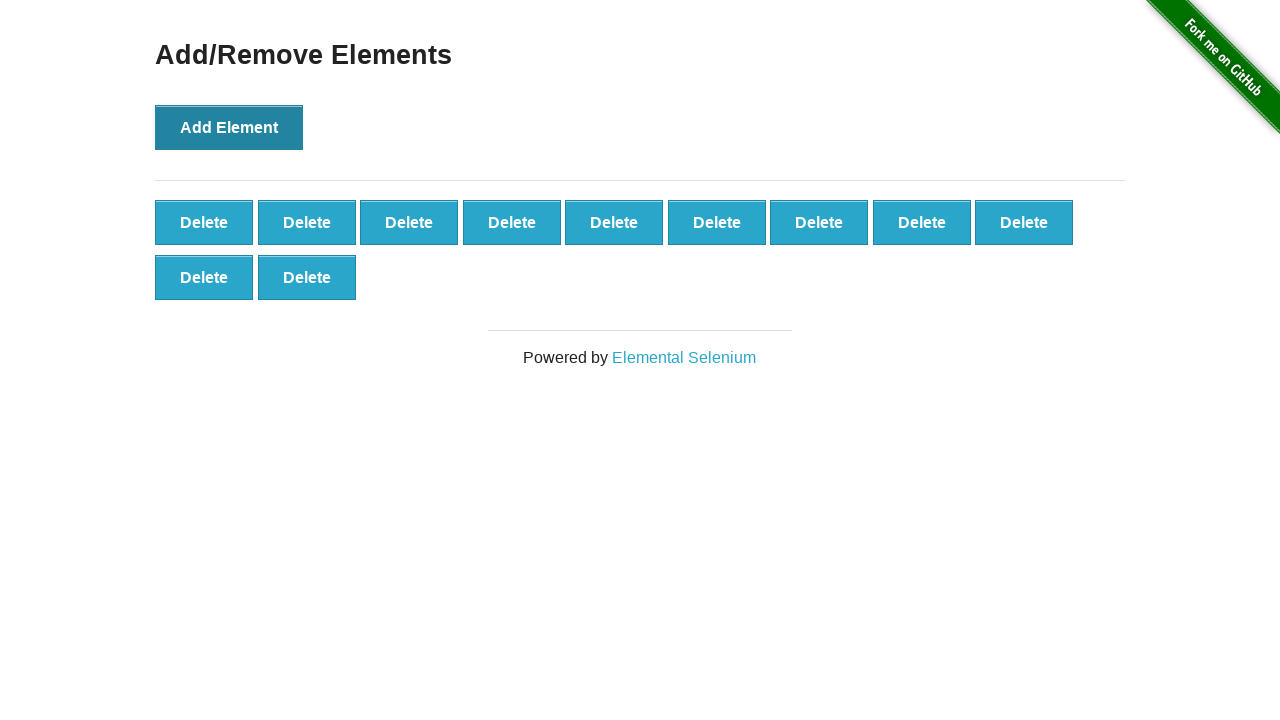

Clicked 'Add Element' button (iteration 12/100) at (229, 127) on button[onclick='addElement()']
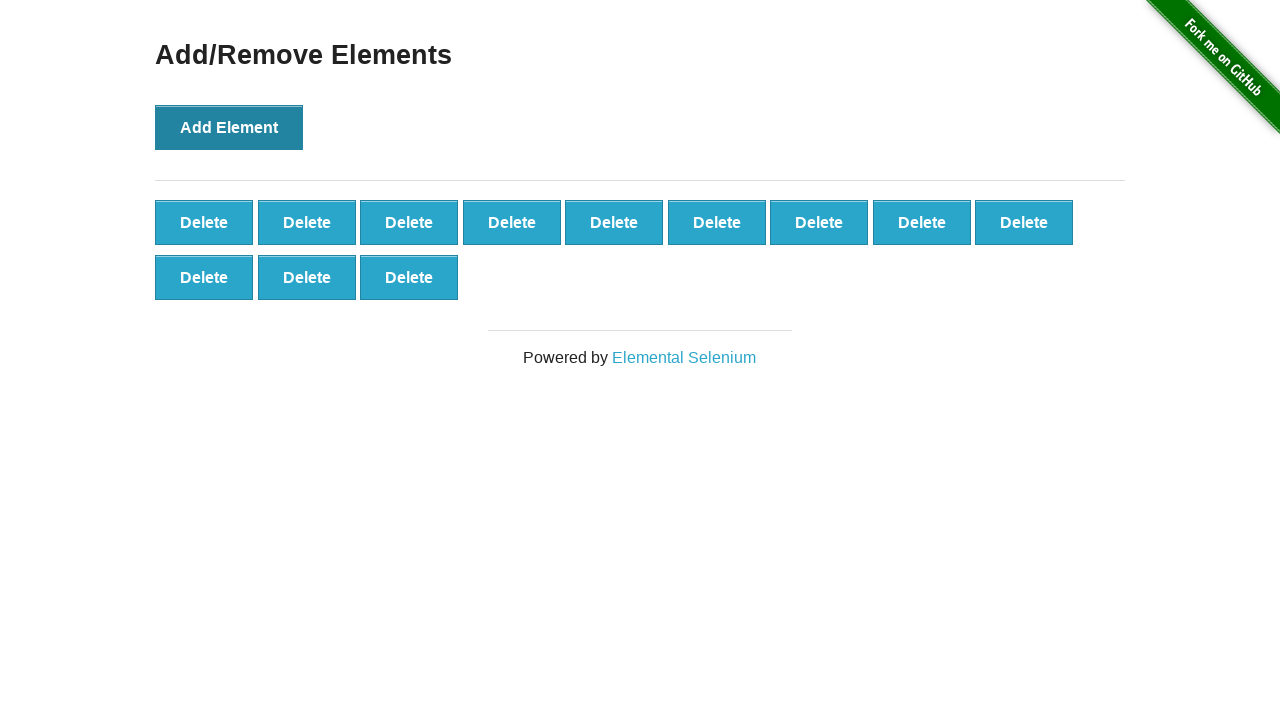

Clicked 'Add Element' button (iteration 13/100) at (229, 127) on button[onclick='addElement()']
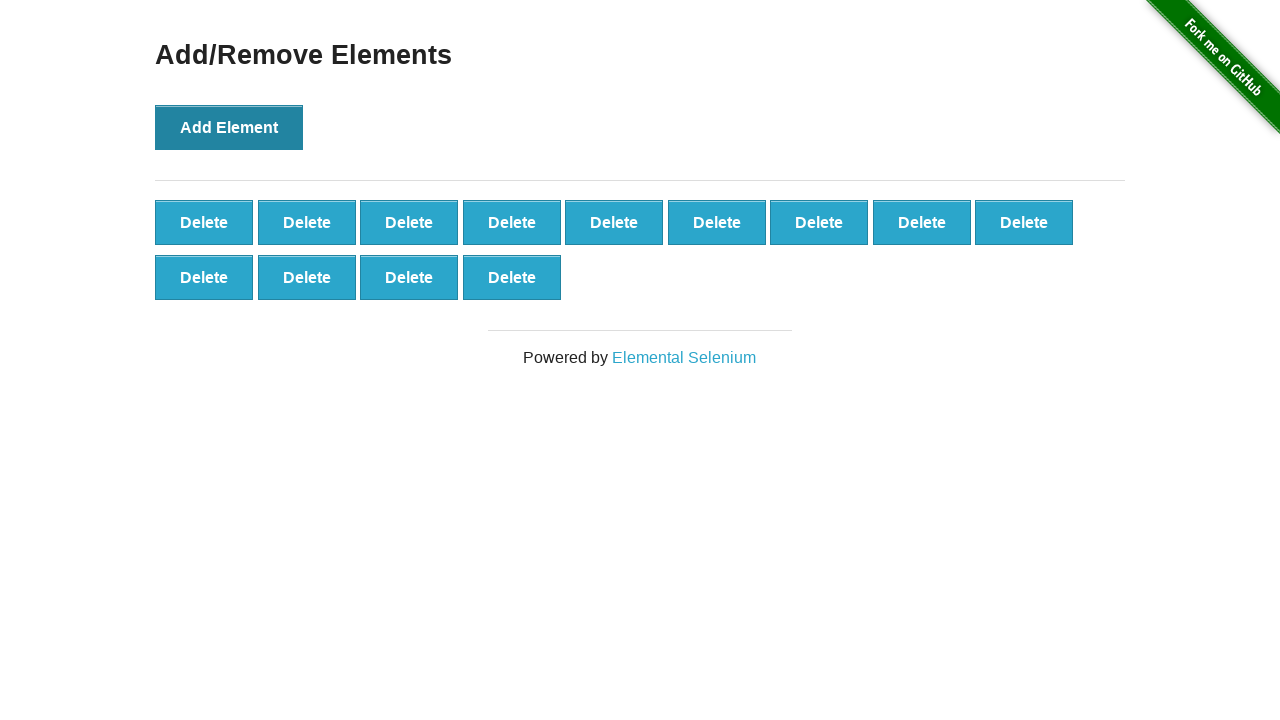

Clicked 'Add Element' button (iteration 14/100) at (229, 127) on button[onclick='addElement()']
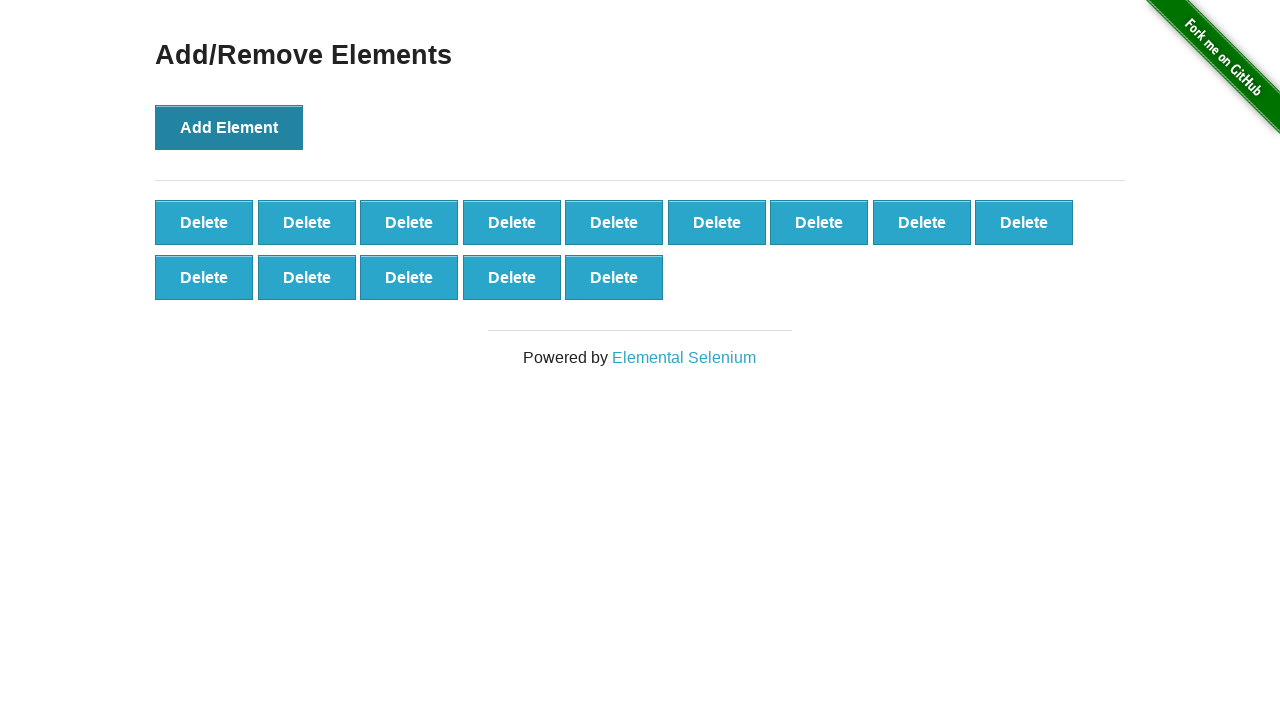

Clicked 'Add Element' button (iteration 15/100) at (229, 127) on button[onclick='addElement()']
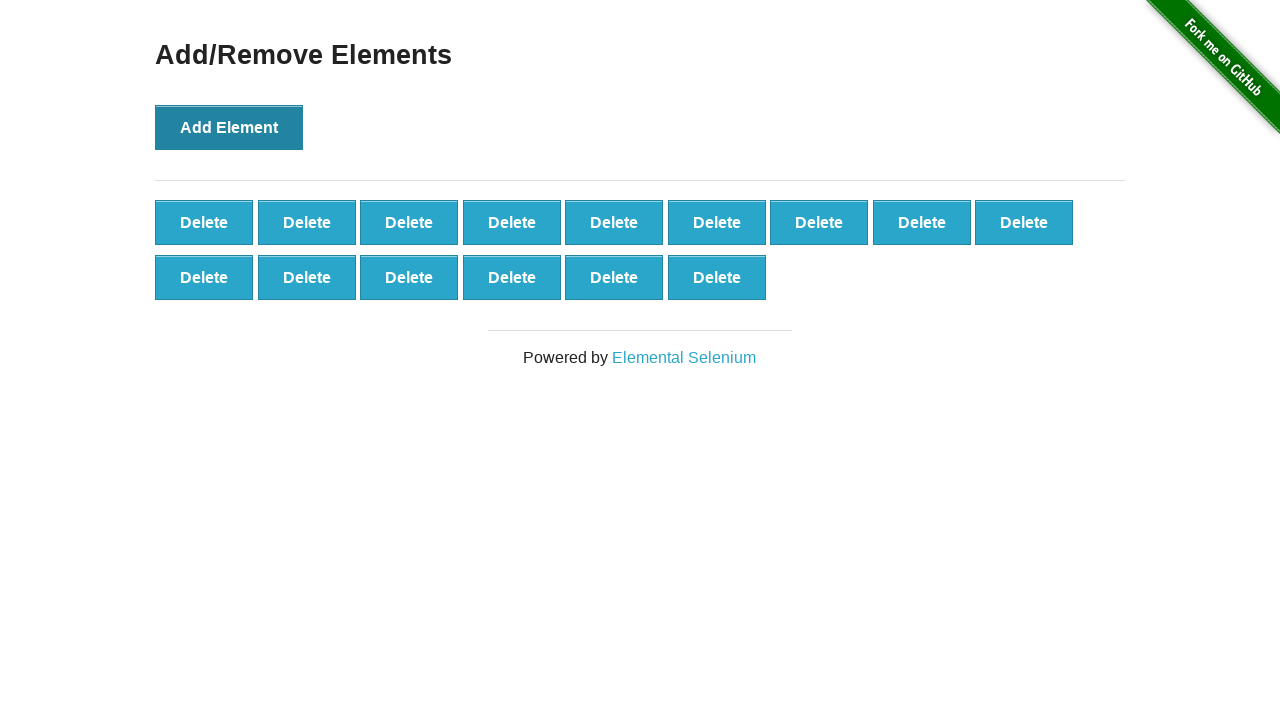

Clicked 'Add Element' button (iteration 16/100) at (229, 127) on button[onclick='addElement()']
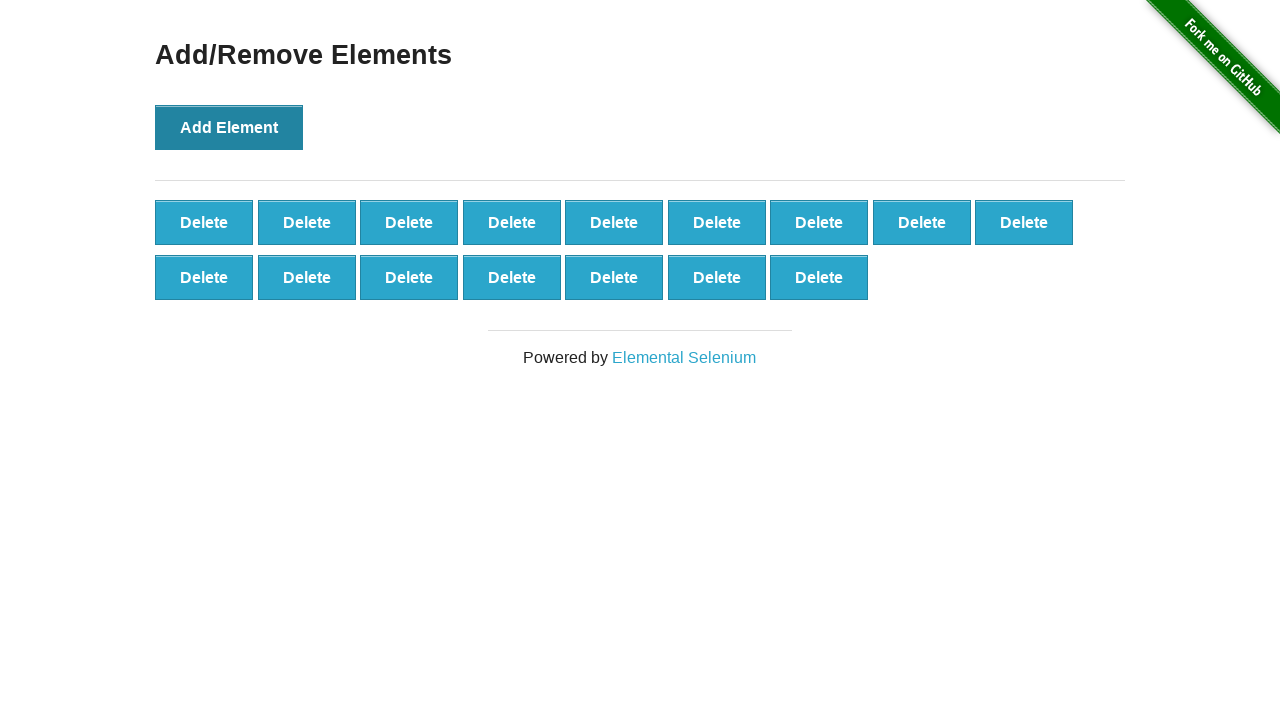

Clicked 'Add Element' button (iteration 17/100) at (229, 127) on button[onclick='addElement()']
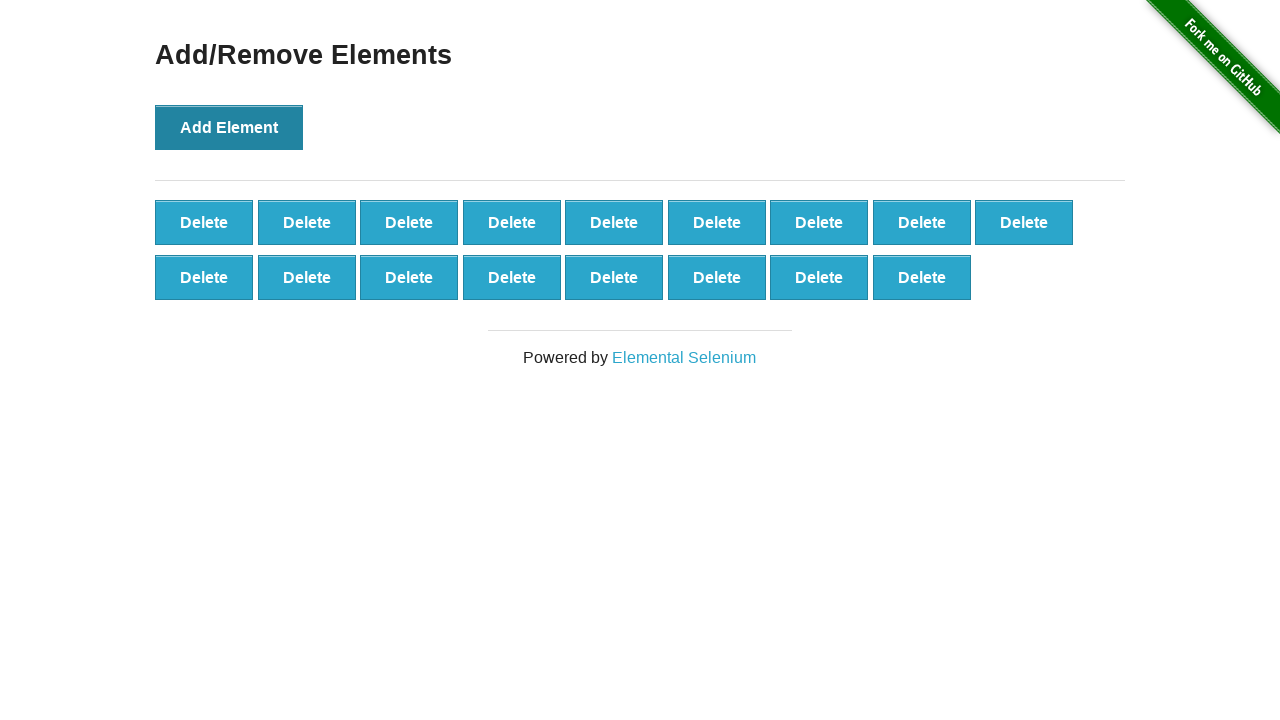

Clicked 'Add Element' button (iteration 18/100) at (229, 127) on button[onclick='addElement()']
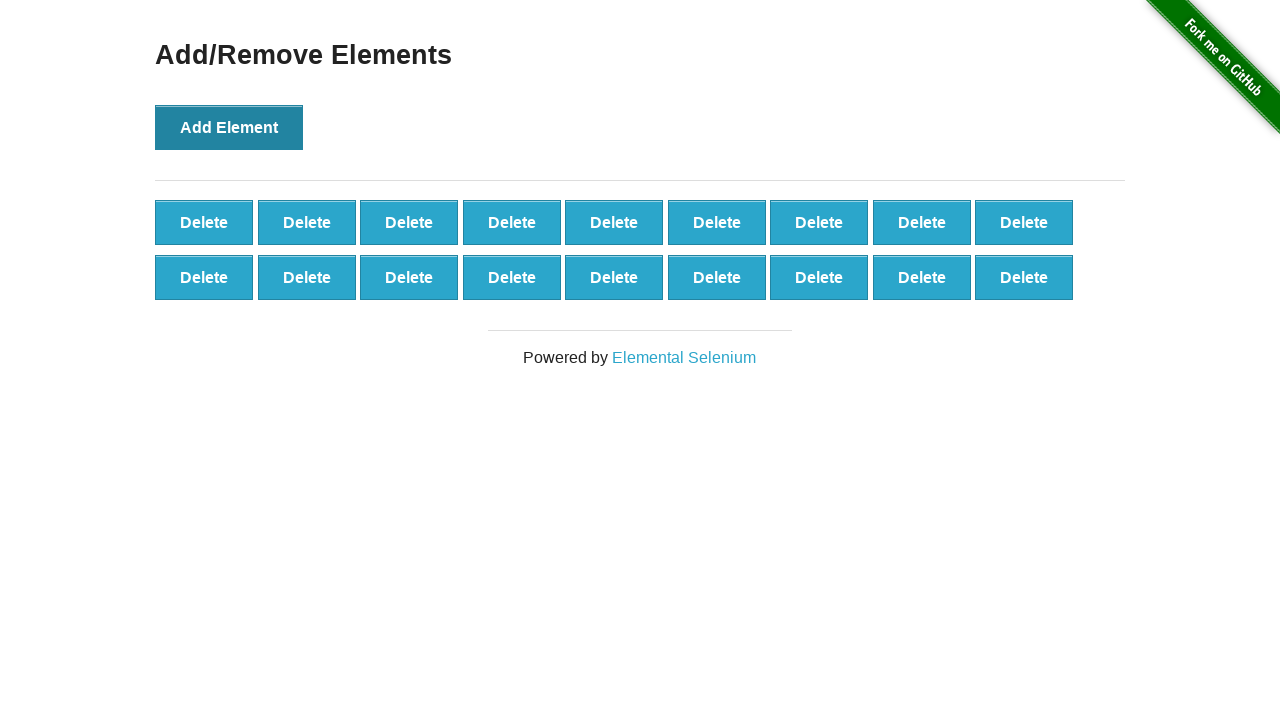

Clicked 'Add Element' button (iteration 19/100) at (229, 127) on button[onclick='addElement()']
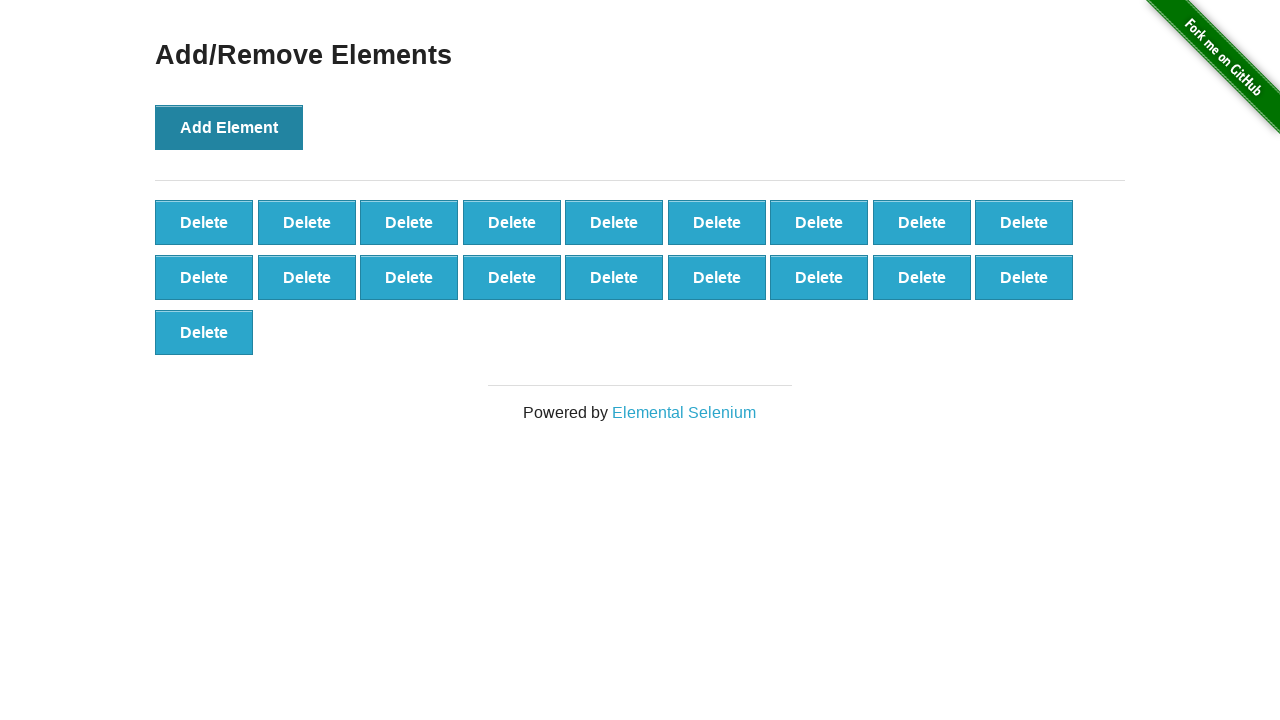

Clicked 'Add Element' button (iteration 20/100) at (229, 127) on button[onclick='addElement()']
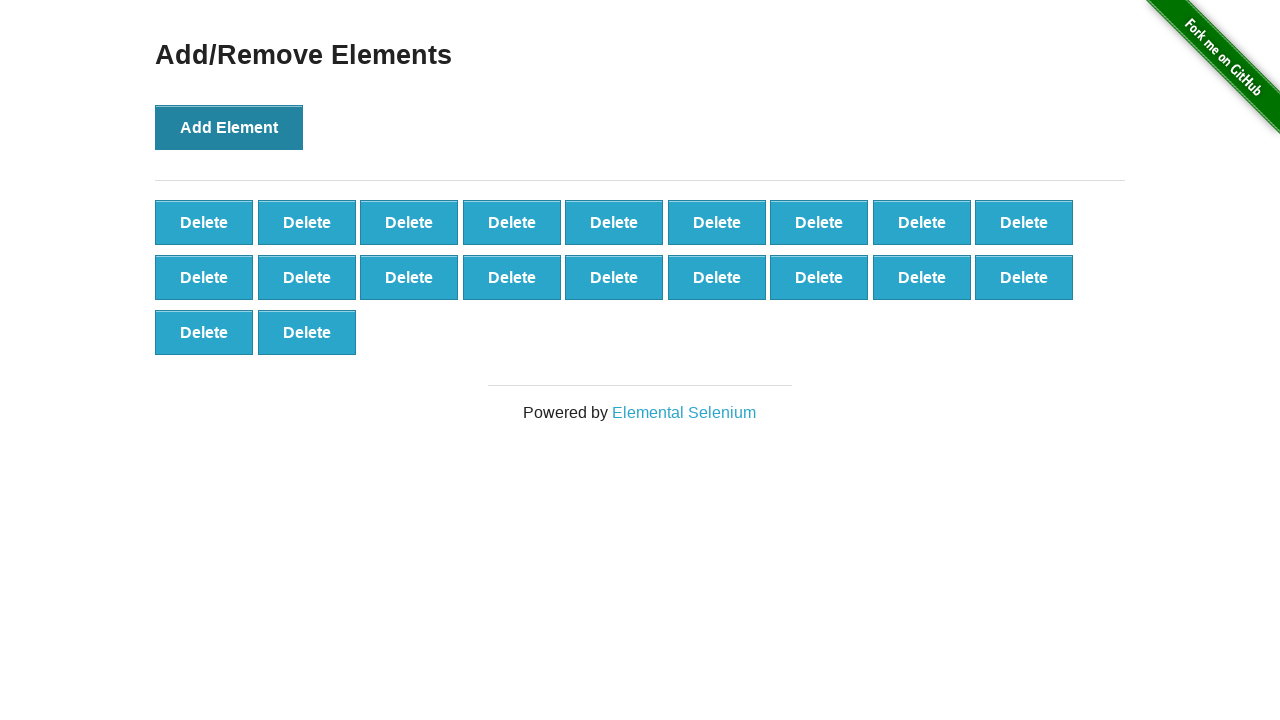

Clicked 'Add Element' button (iteration 21/100) at (229, 127) on button[onclick='addElement()']
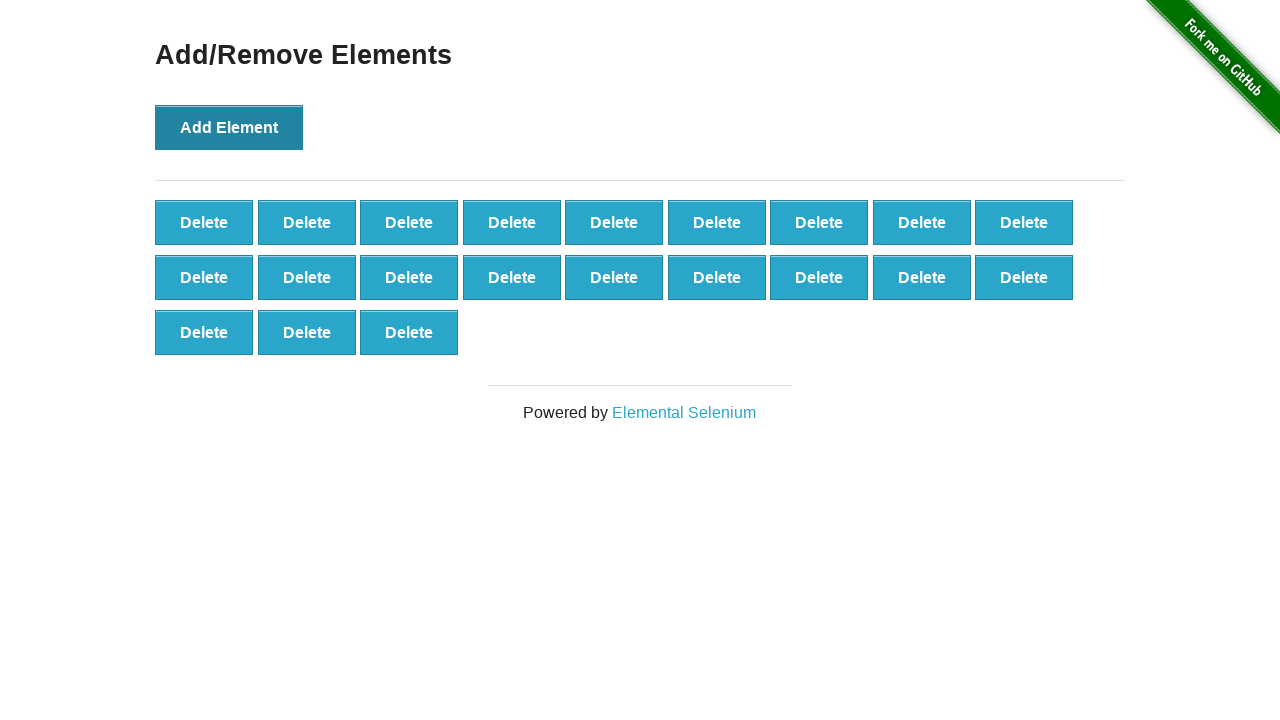

Clicked 'Add Element' button (iteration 22/100) at (229, 127) on button[onclick='addElement()']
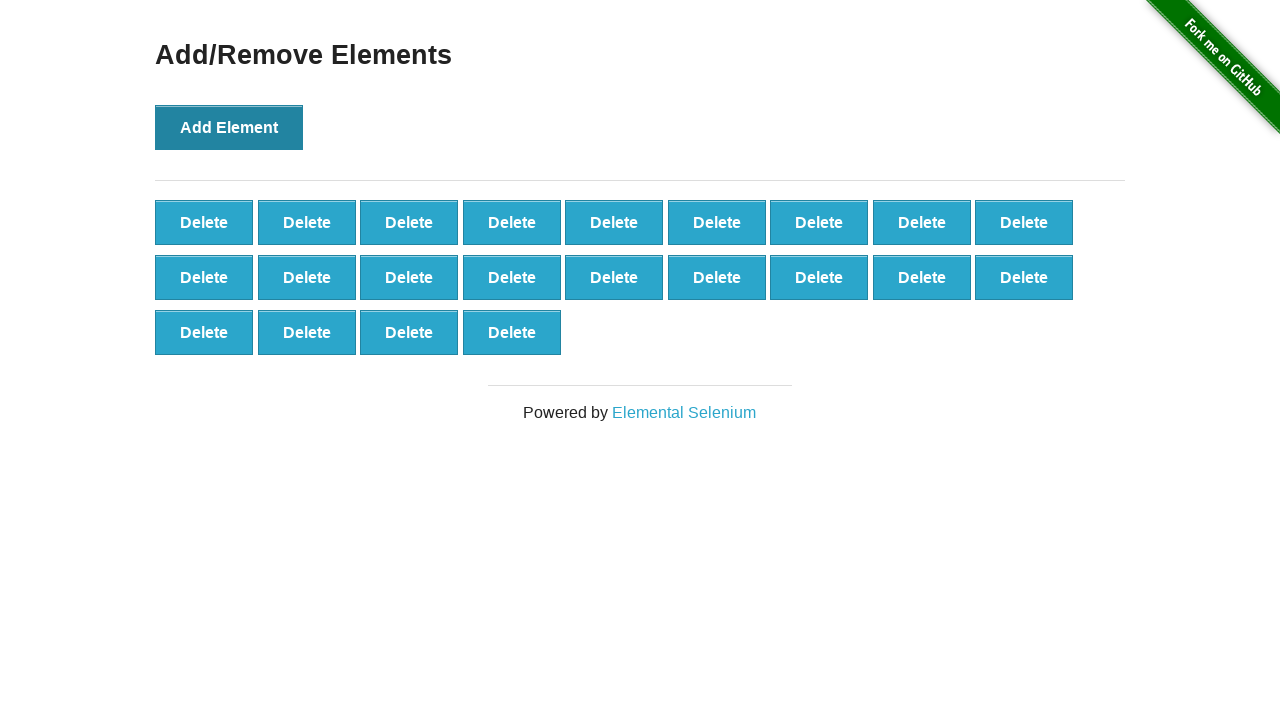

Clicked 'Add Element' button (iteration 23/100) at (229, 127) on button[onclick='addElement()']
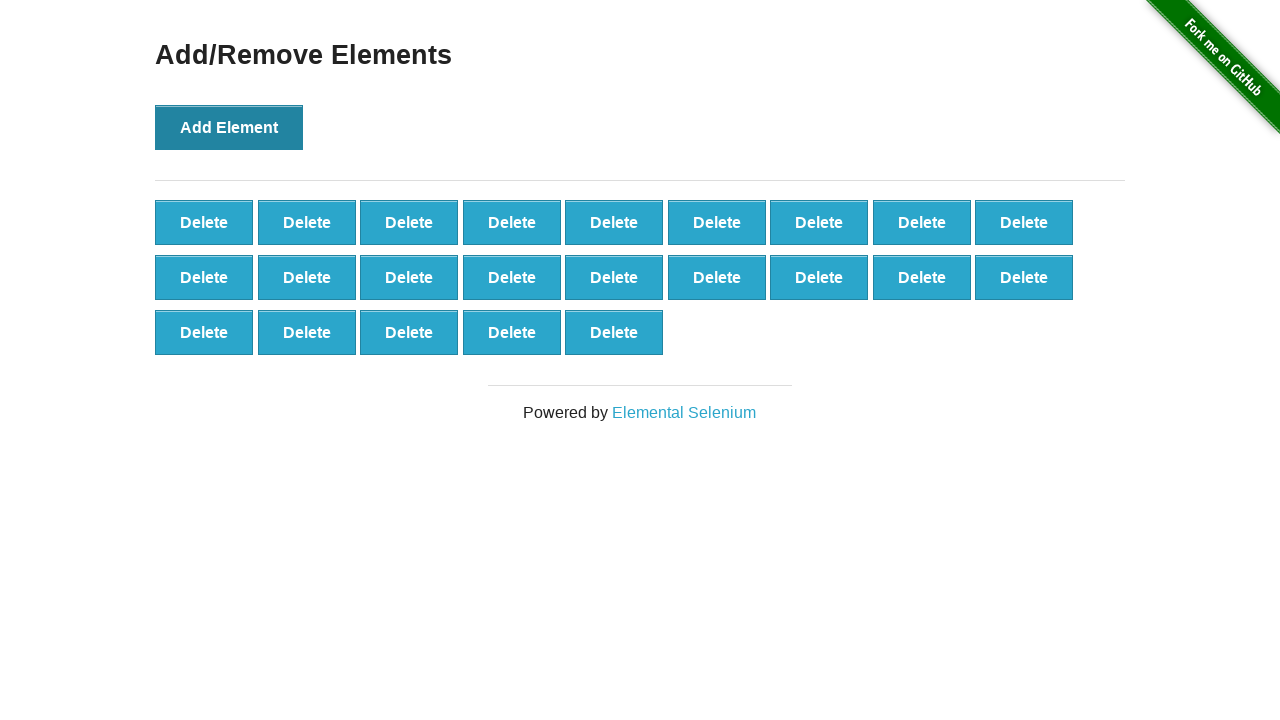

Clicked 'Add Element' button (iteration 24/100) at (229, 127) on button[onclick='addElement()']
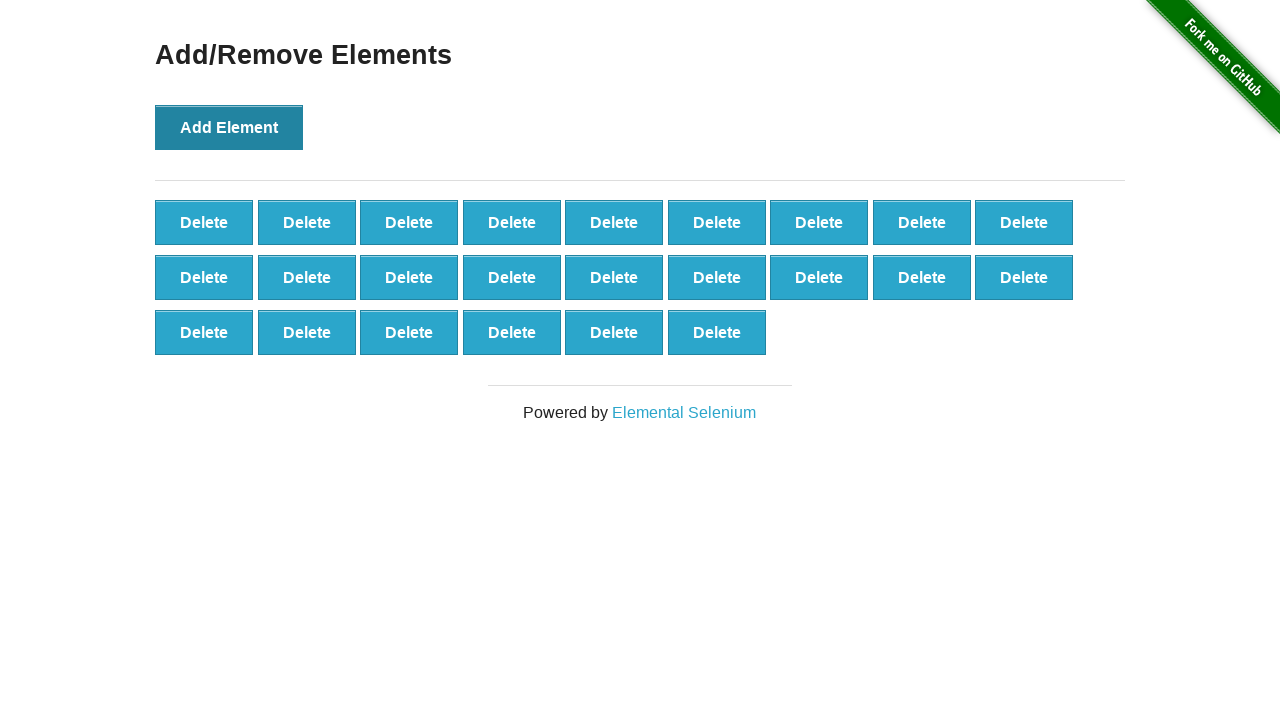

Clicked 'Add Element' button (iteration 25/100) at (229, 127) on button[onclick='addElement()']
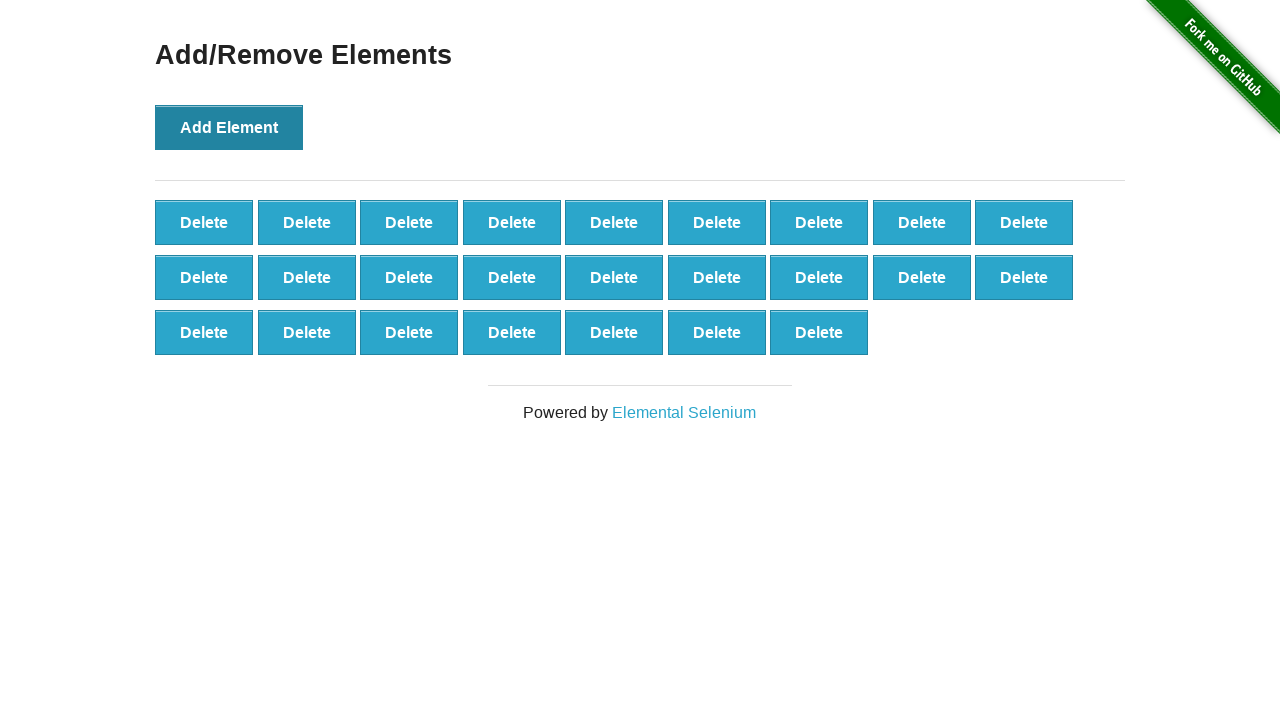

Clicked 'Add Element' button (iteration 26/100) at (229, 127) on button[onclick='addElement()']
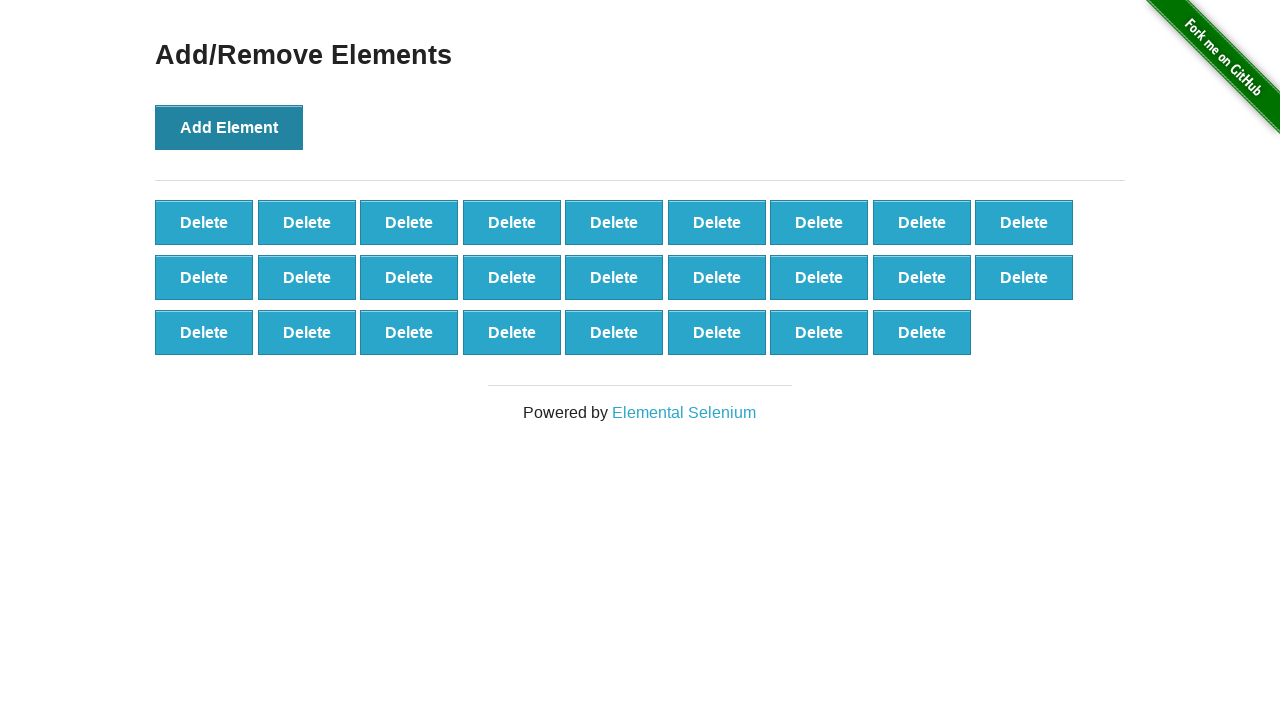

Clicked 'Add Element' button (iteration 27/100) at (229, 127) on button[onclick='addElement()']
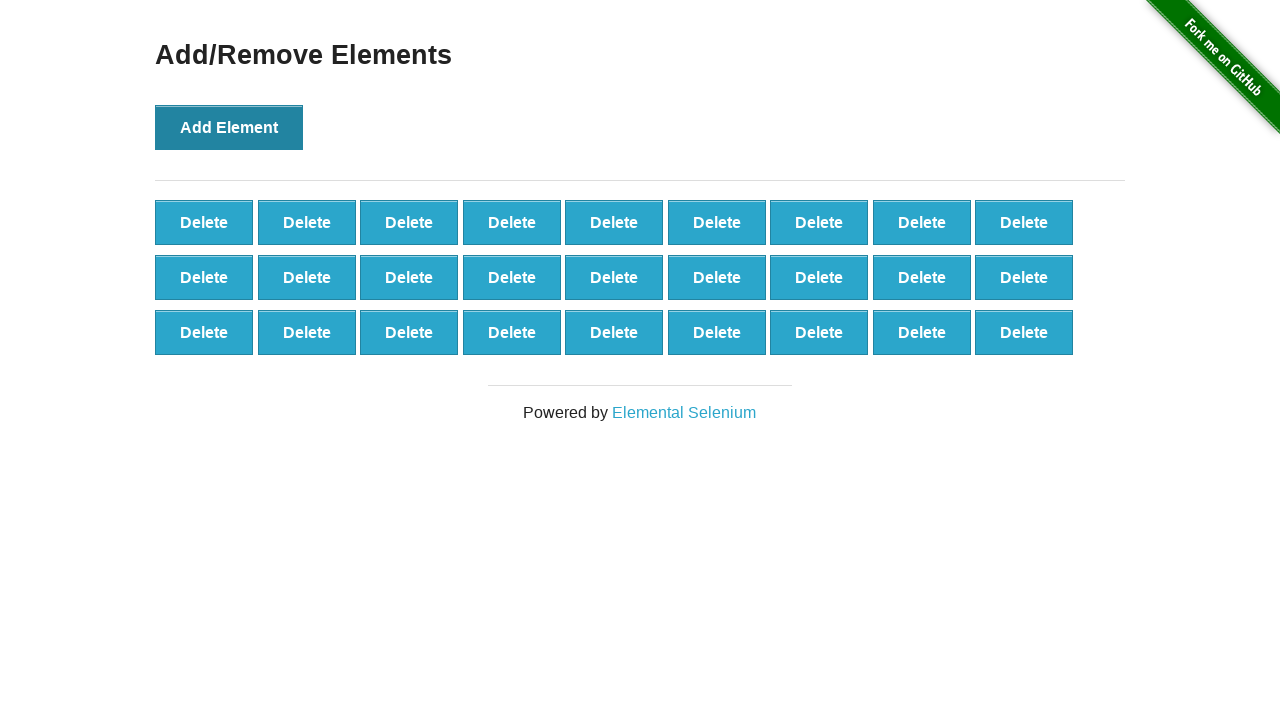

Clicked 'Add Element' button (iteration 28/100) at (229, 127) on button[onclick='addElement()']
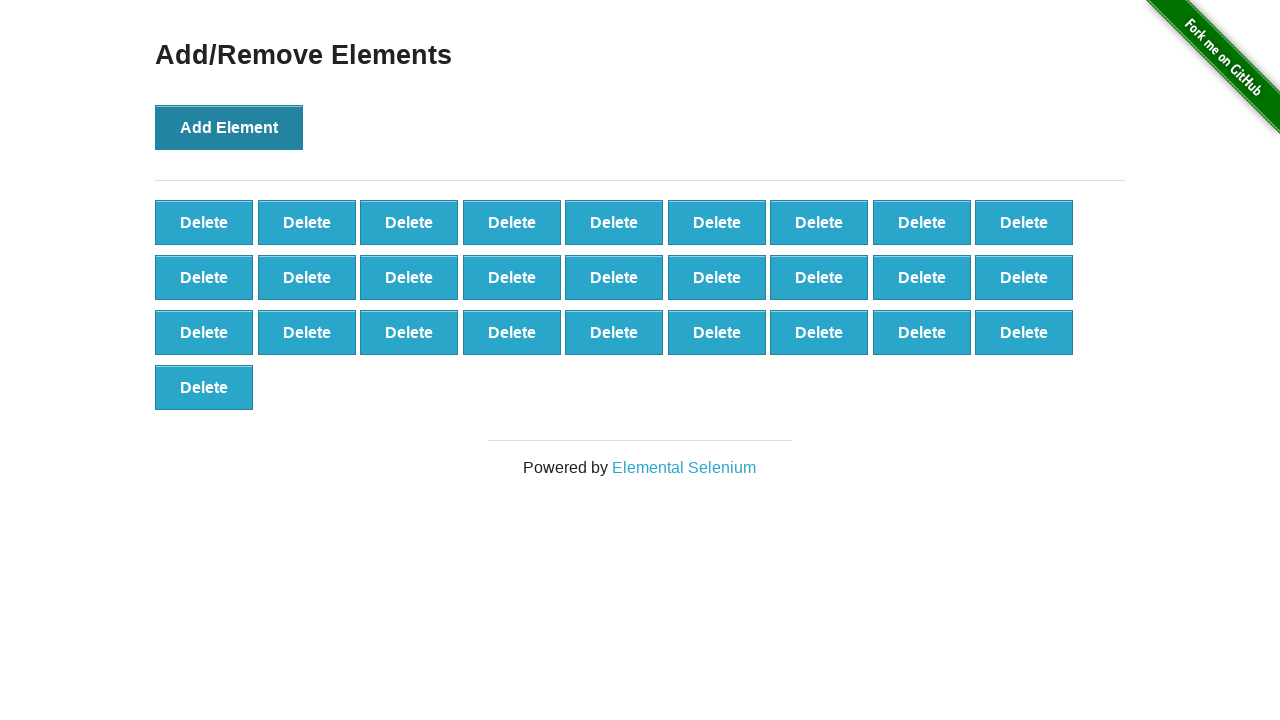

Clicked 'Add Element' button (iteration 29/100) at (229, 127) on button[onclick='addElement()']
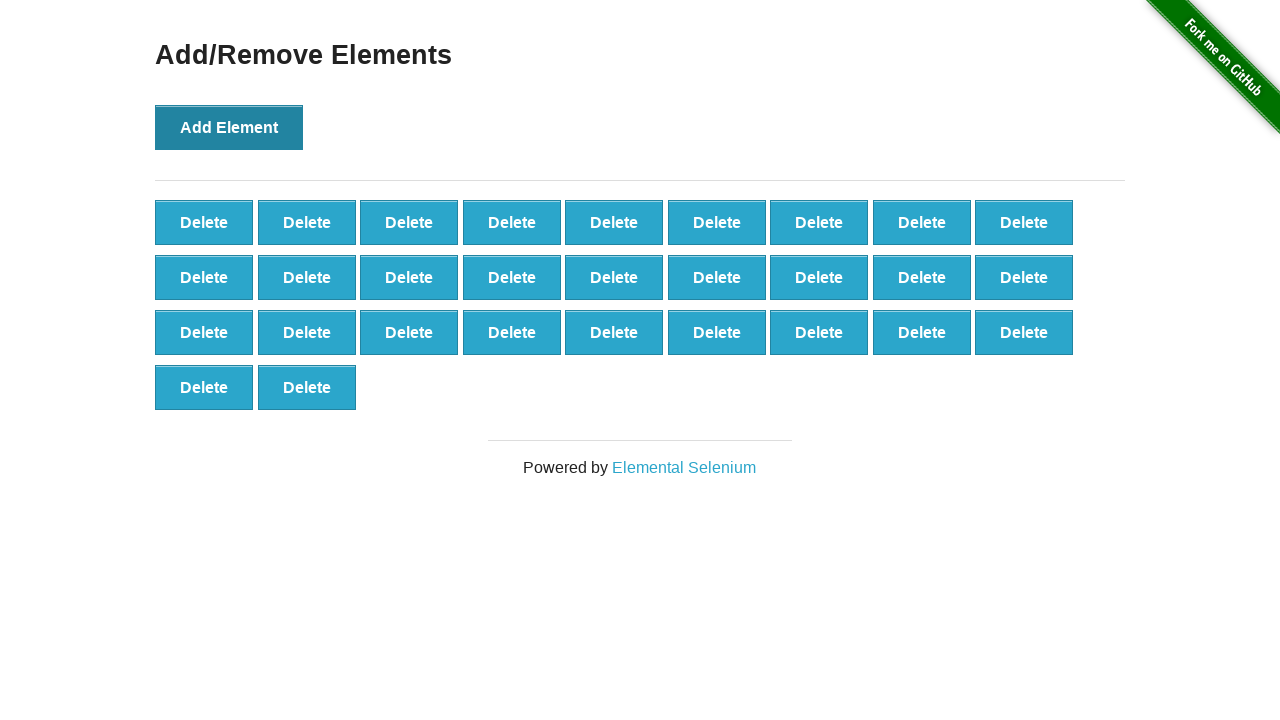

Clicked 'Add Element' button (iteration 30/100) at (229, 127) on button[onclick='addElement()']
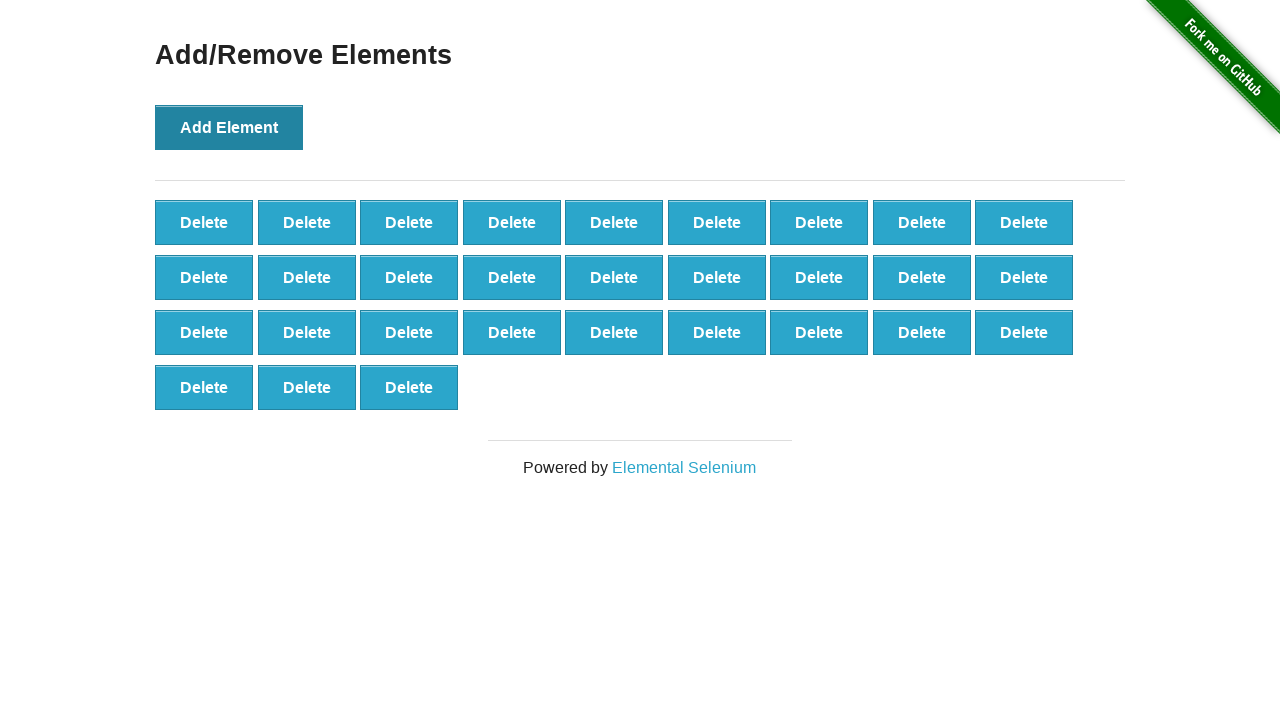

Clicked 'Add Element' button (iteration 31/100) at (229, 127) on button[onclick='addElement()']
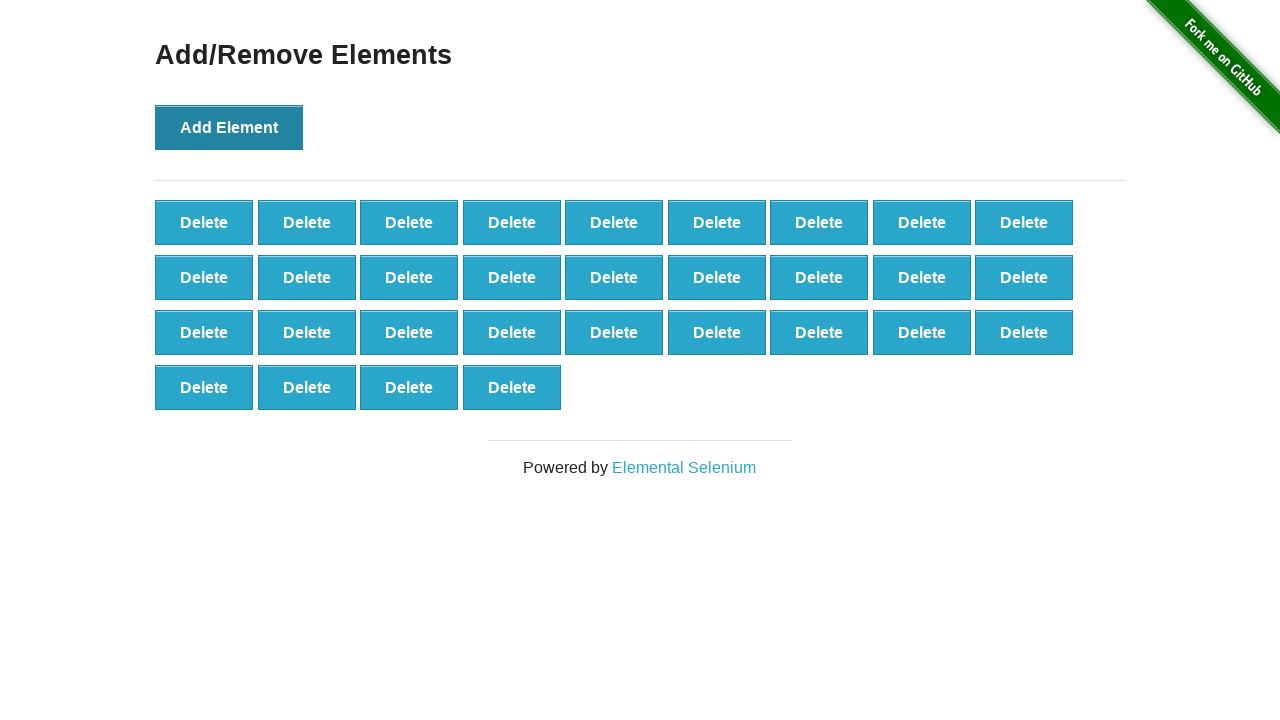

Clicked 'Add Element' button (iteration 32/100) at (229, 127) on button[onclick='addElement()']
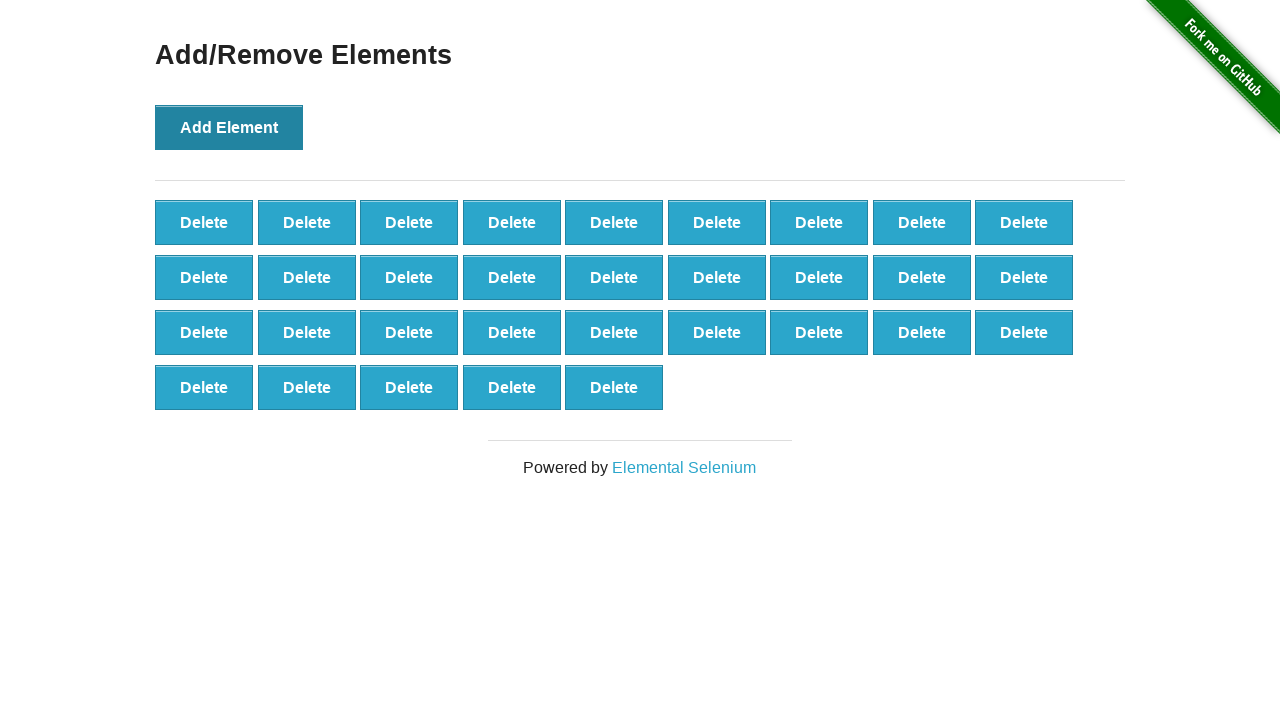

Clicked 'Add Element' button (iteration 33/100) at (229, 127) on button[onclick='addElement()']
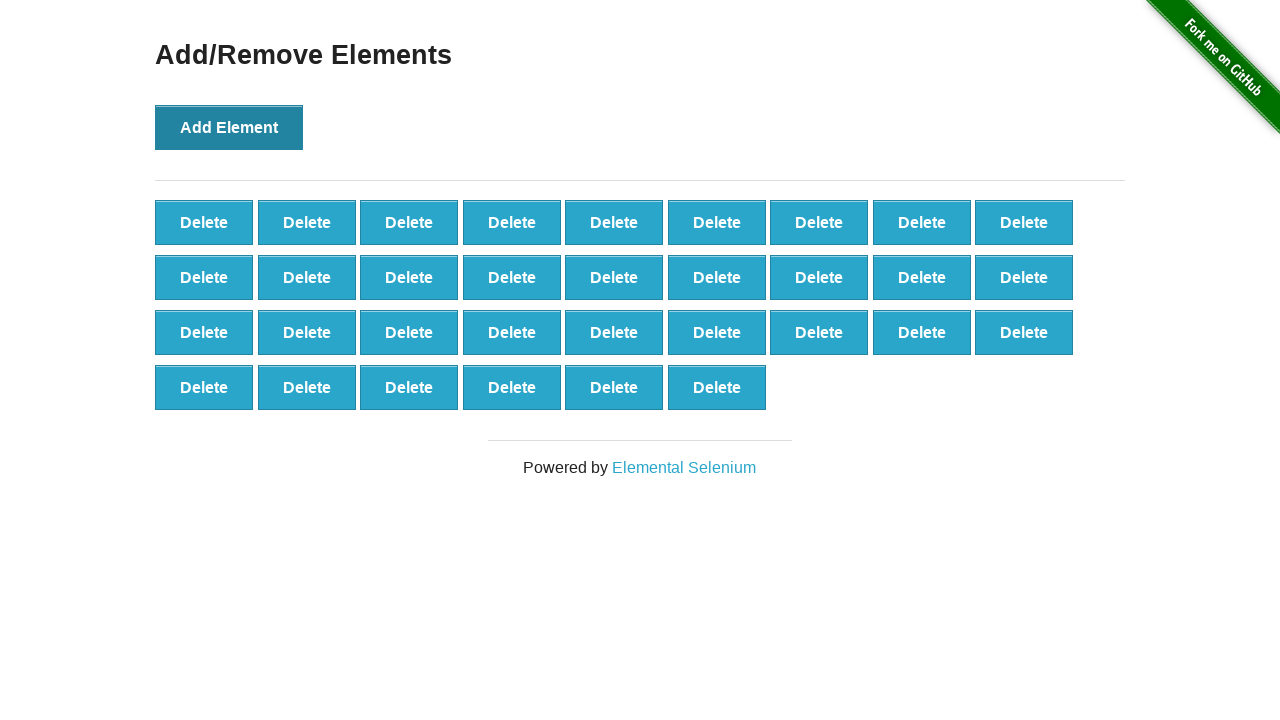

Clicked 'Add Element' button (iteration 34/100) at (229, 127) on button[onclick='addElement()']
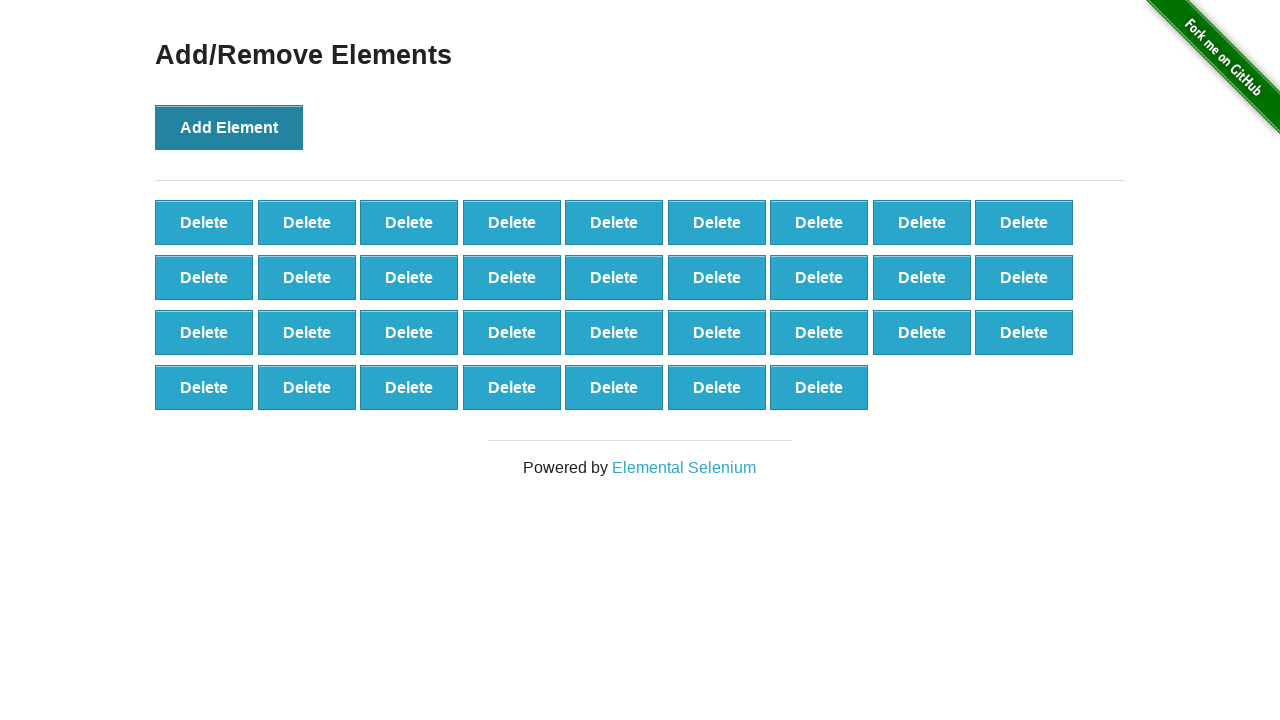

Clicked 'Add Element' button (iteration 35/100) at (229, 127) on button[onclick='addElement()']
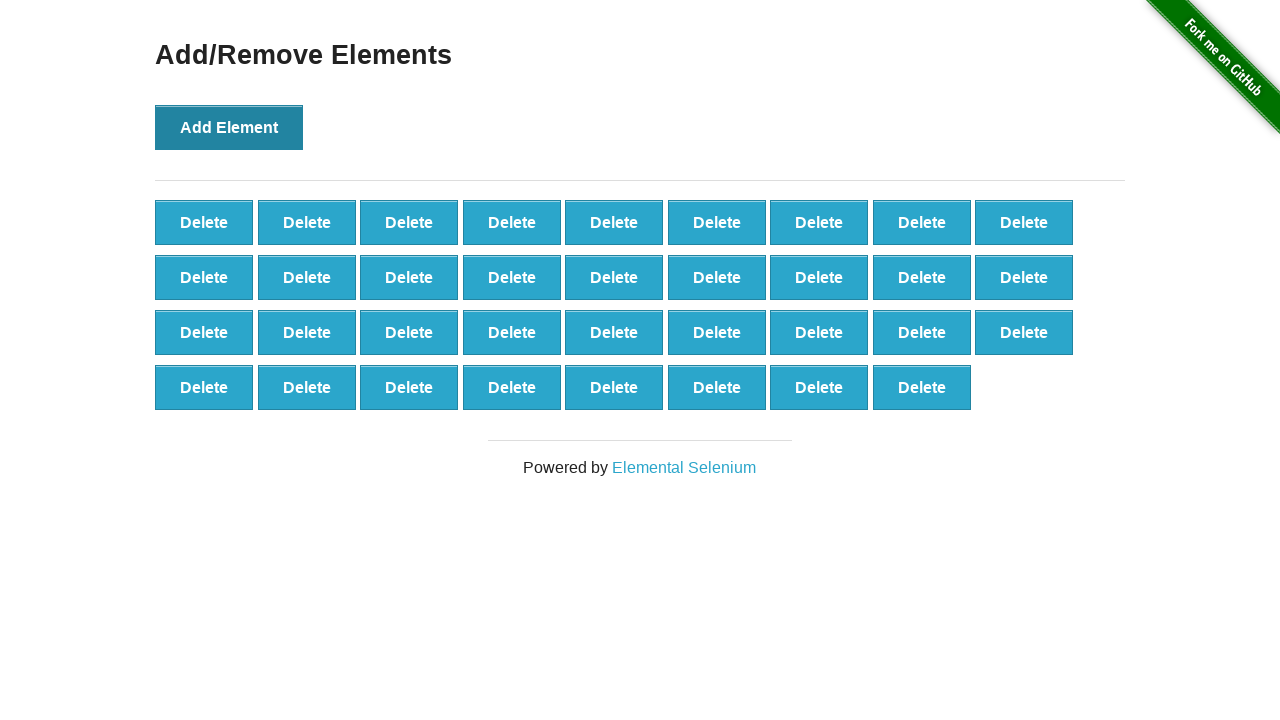

Clicked 'Add Element' button (iteration 36/100) at (229, 127) on button[onclick='addElement()']
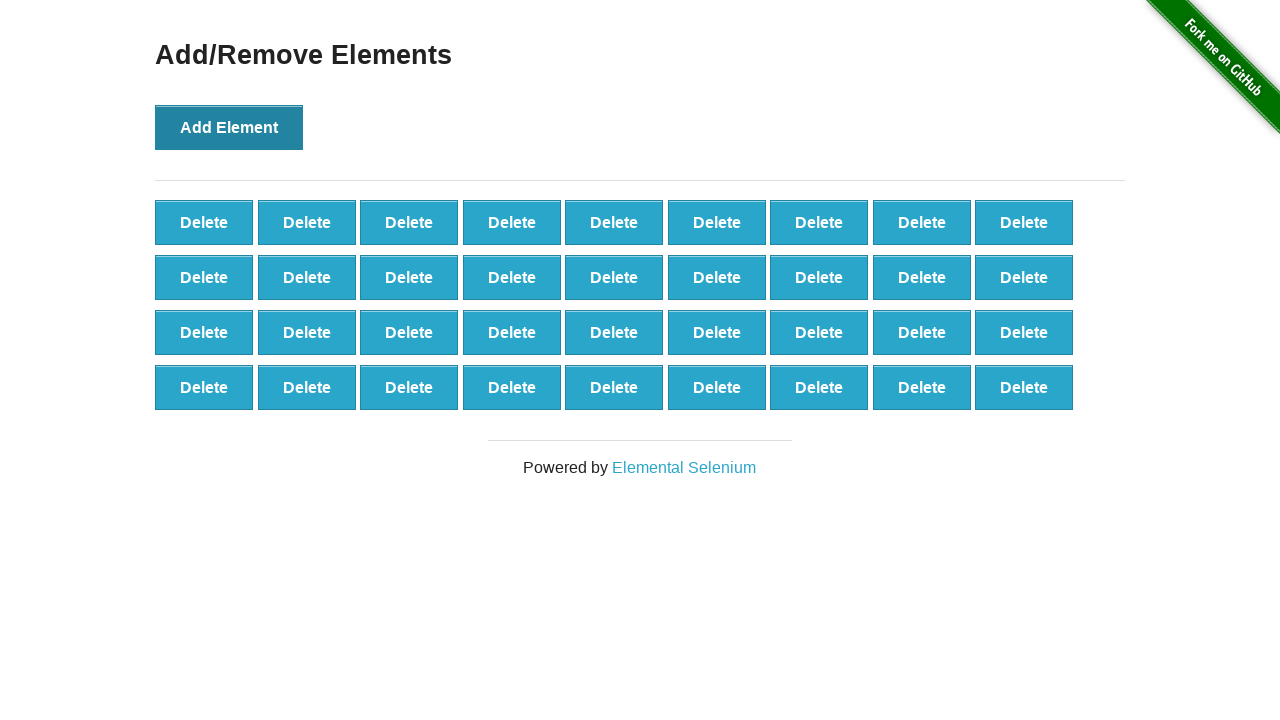

Clicked 'Add Element' button (iteration 37/100) at (229, 127) on button[onclick='addElement()']
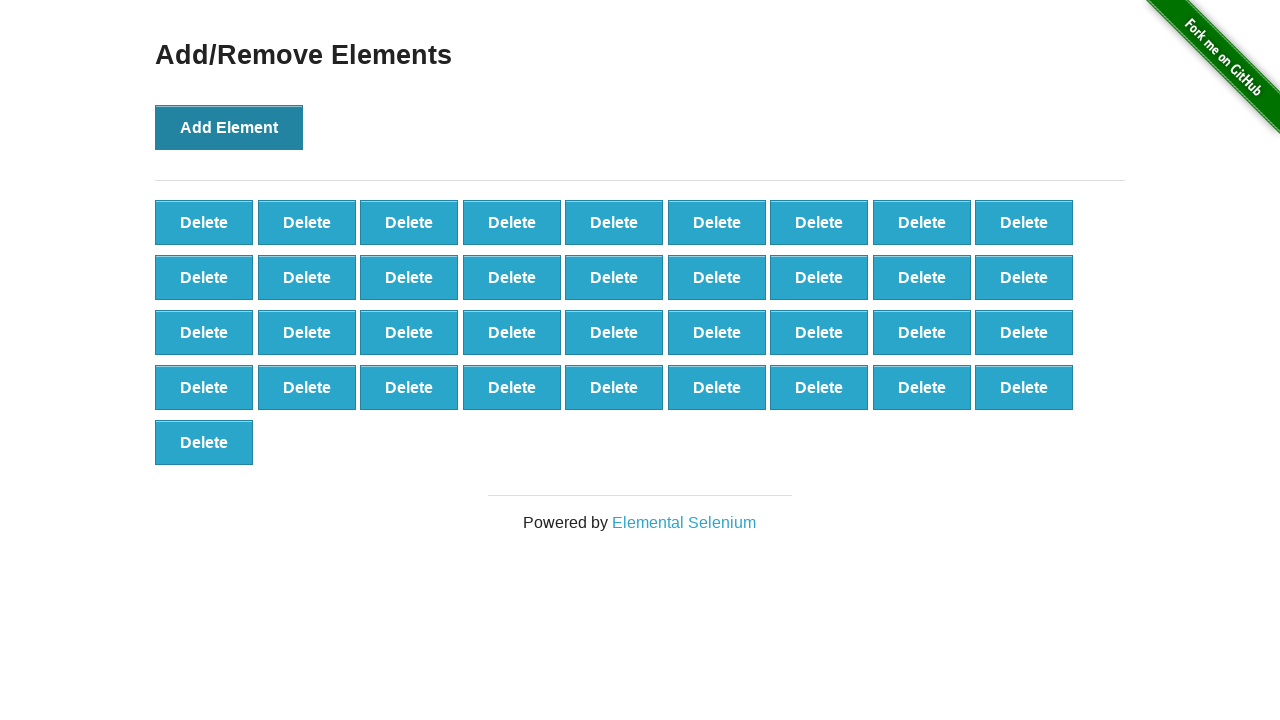

Clicked 'Add Element' button (iteration 38/100) at (229, 127) on button[onclick='addElement()']
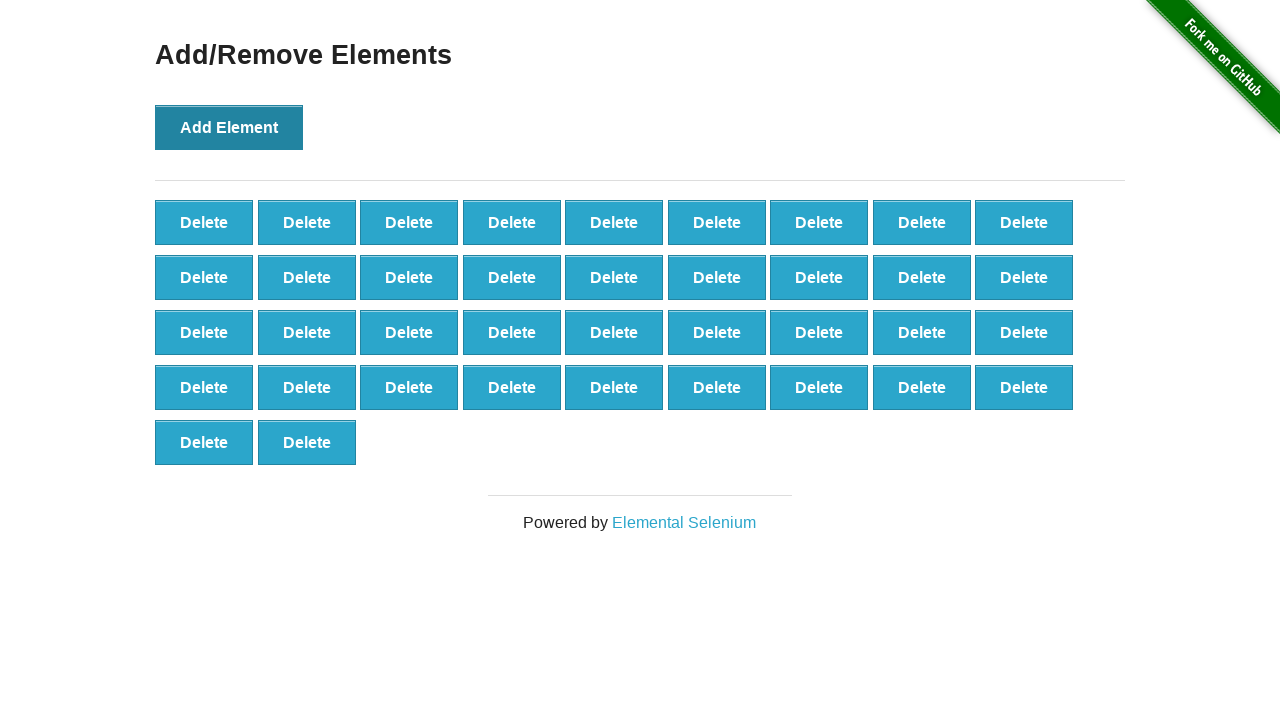

Clicked 'Add Element' button (iteration 39/100) at (229, 127) on button[onclick='addElement()']
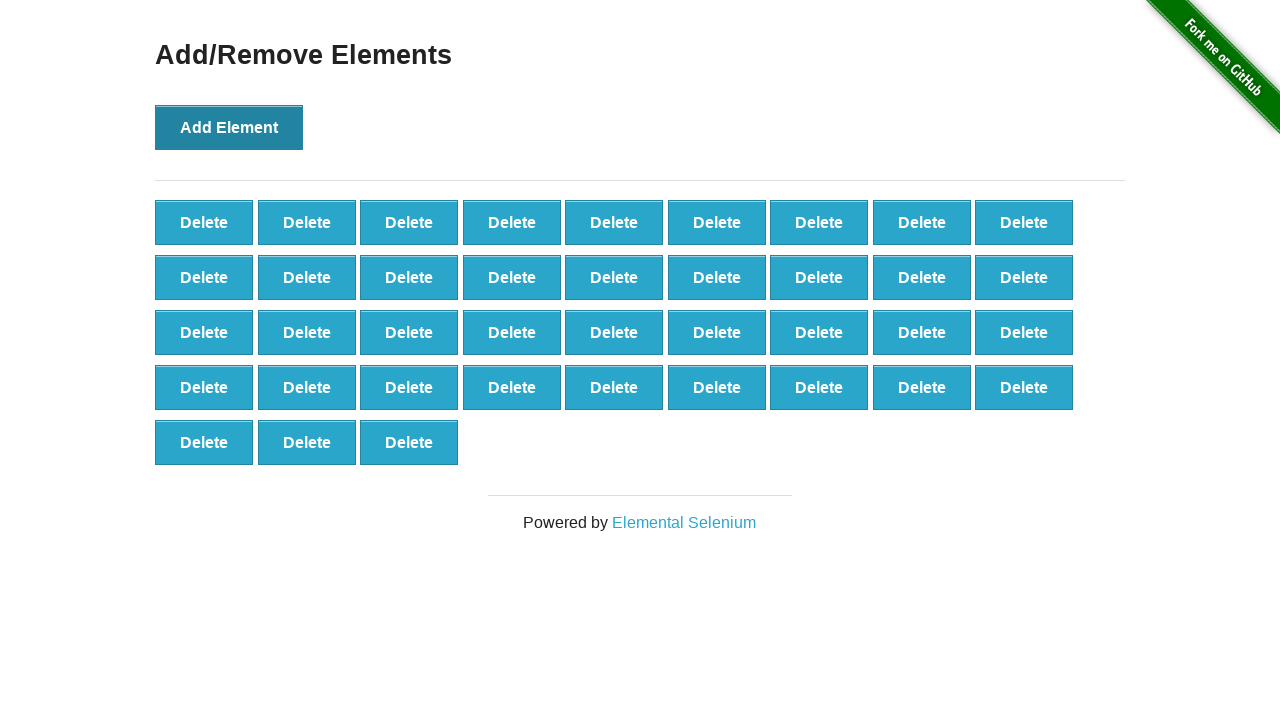

Clicked 'Add Element' button (iteration 40/100) at (229, 127) on button[onclick='addElement()']
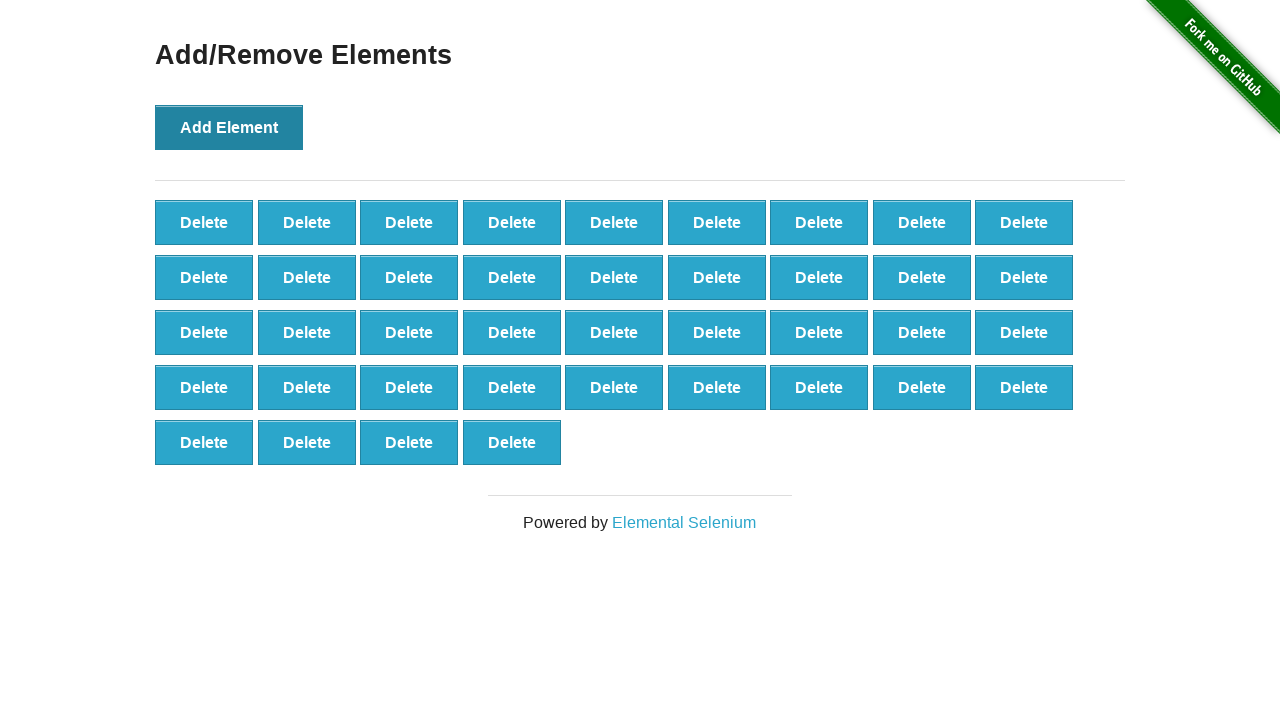

Clicked 'Add Element' button (iteration 41/100) at (229, 127) on button[onclick='addElement()']
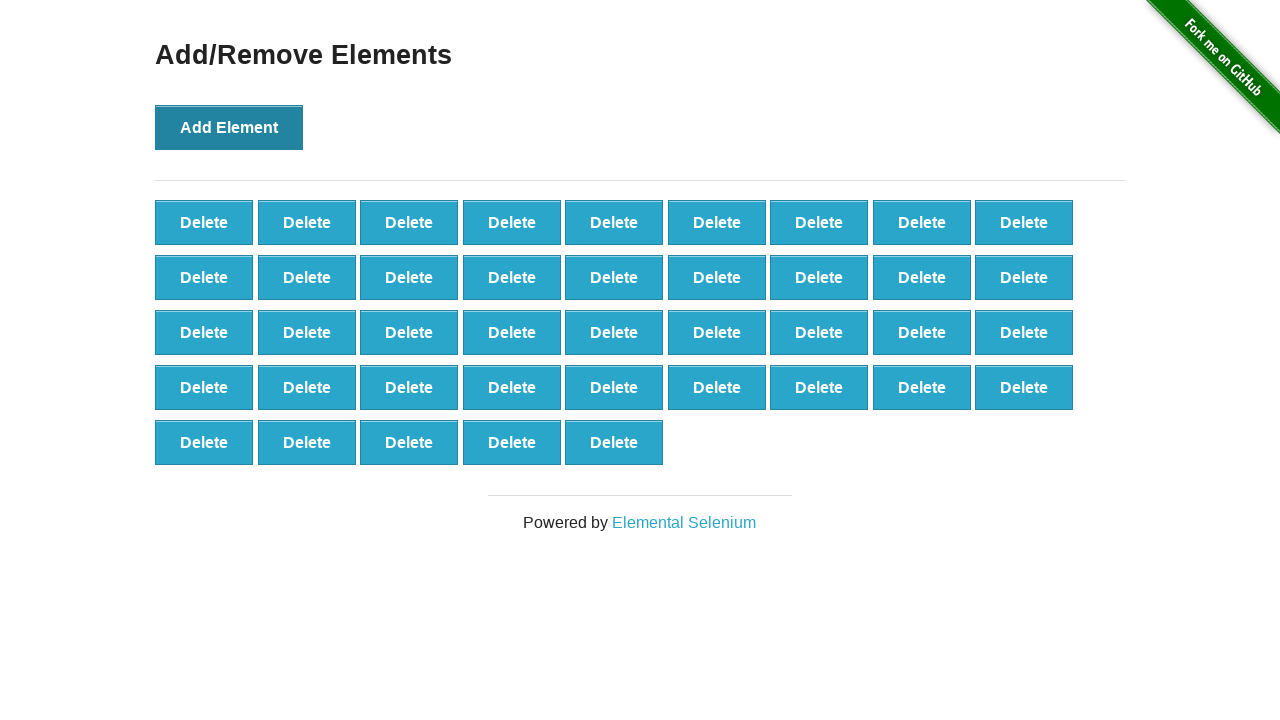

Clicked 'Add Element' button (iteration 42/100) at (229, 127) on button[onclick='addElement()']
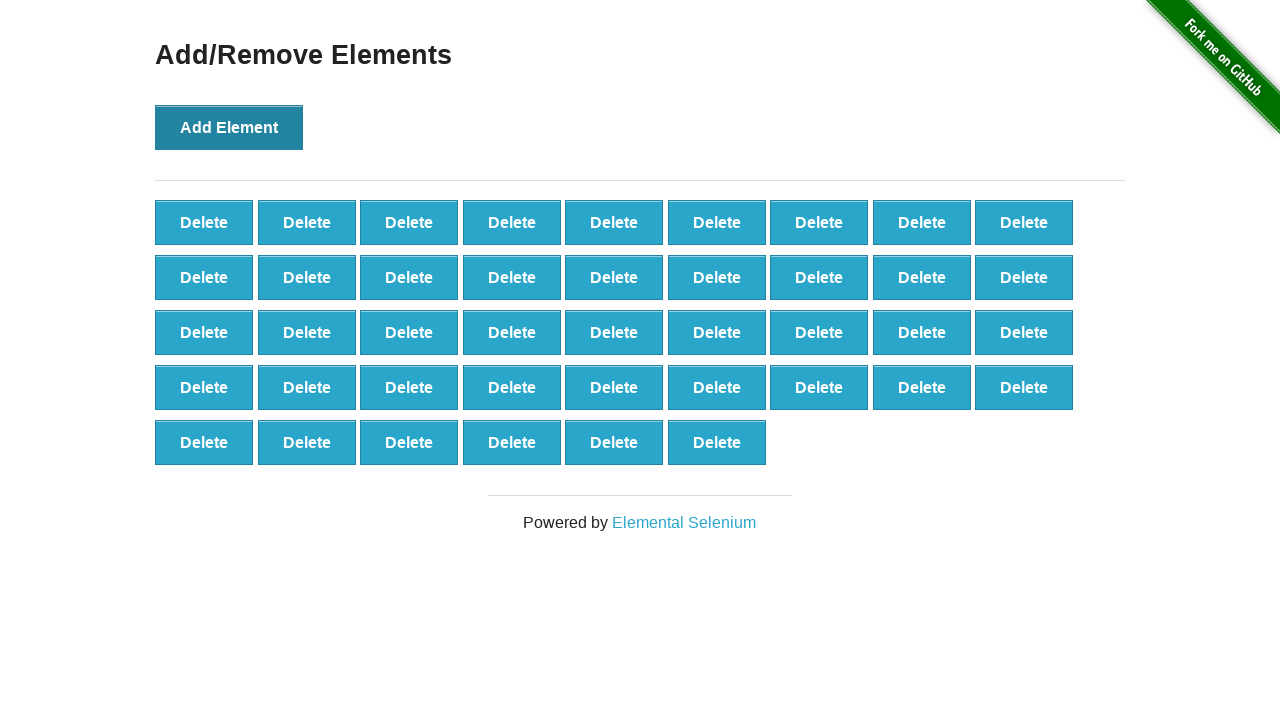

Clicked 'Add Element' button (iteration 43/100) at (229, 127) on button[onclick='addElement()']
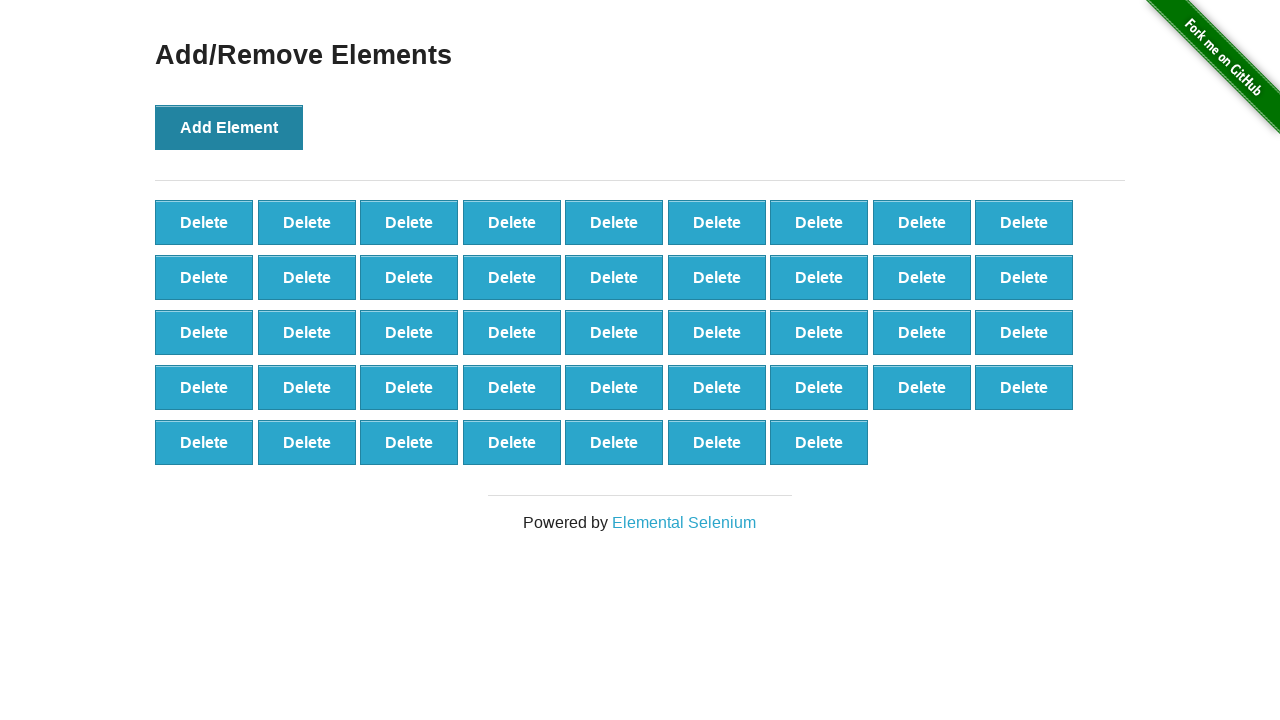

Clicked 'Add Element' button (iteration 44/100) at (229, 127) on button[onclick='addElement()']
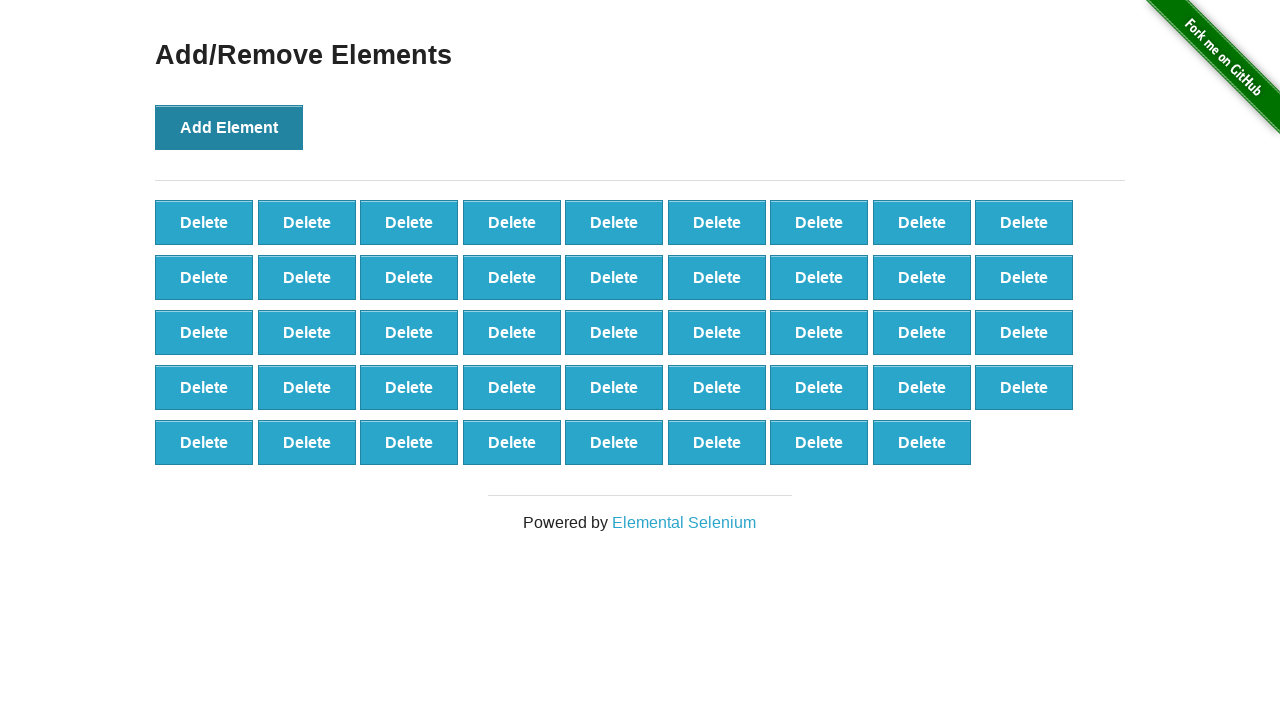

Clicked 'Add Element' button (iteration 45/100) at (229, 127) on button[onclick='addElement()']
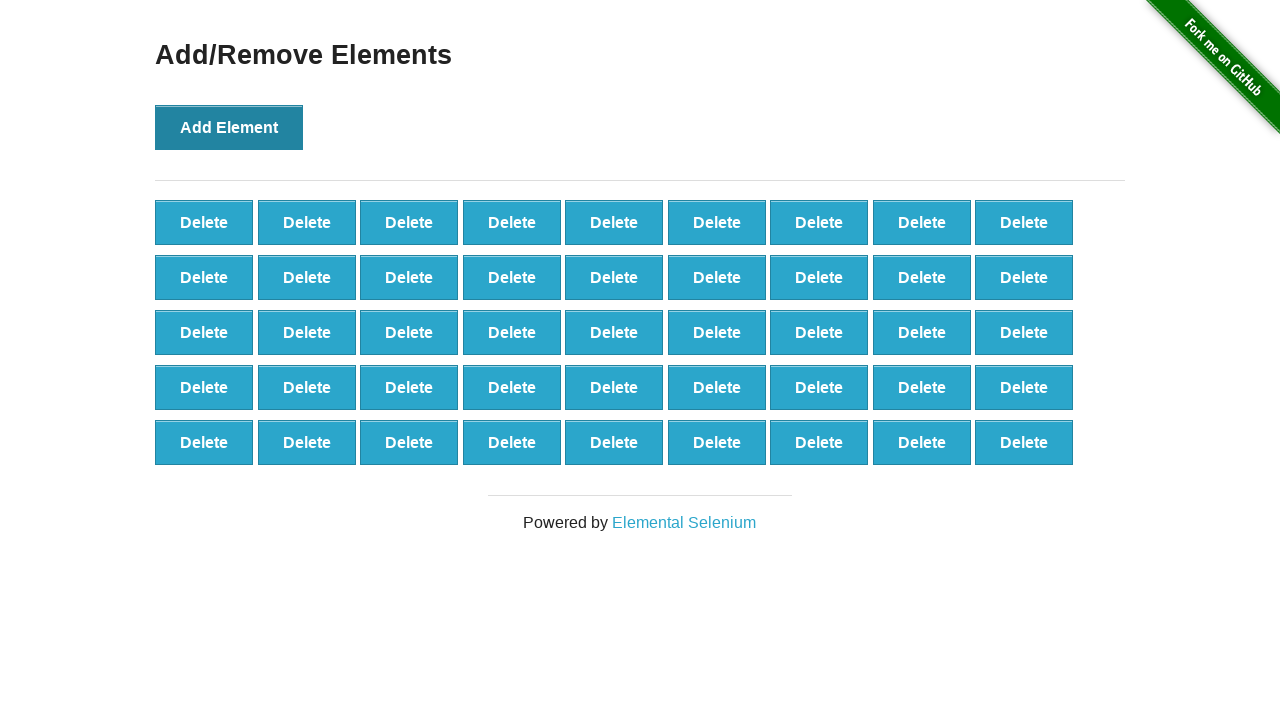

Clicked 'Add Element' button (iteration 46/100) at (229, 127) on button[onclick='addElement()']
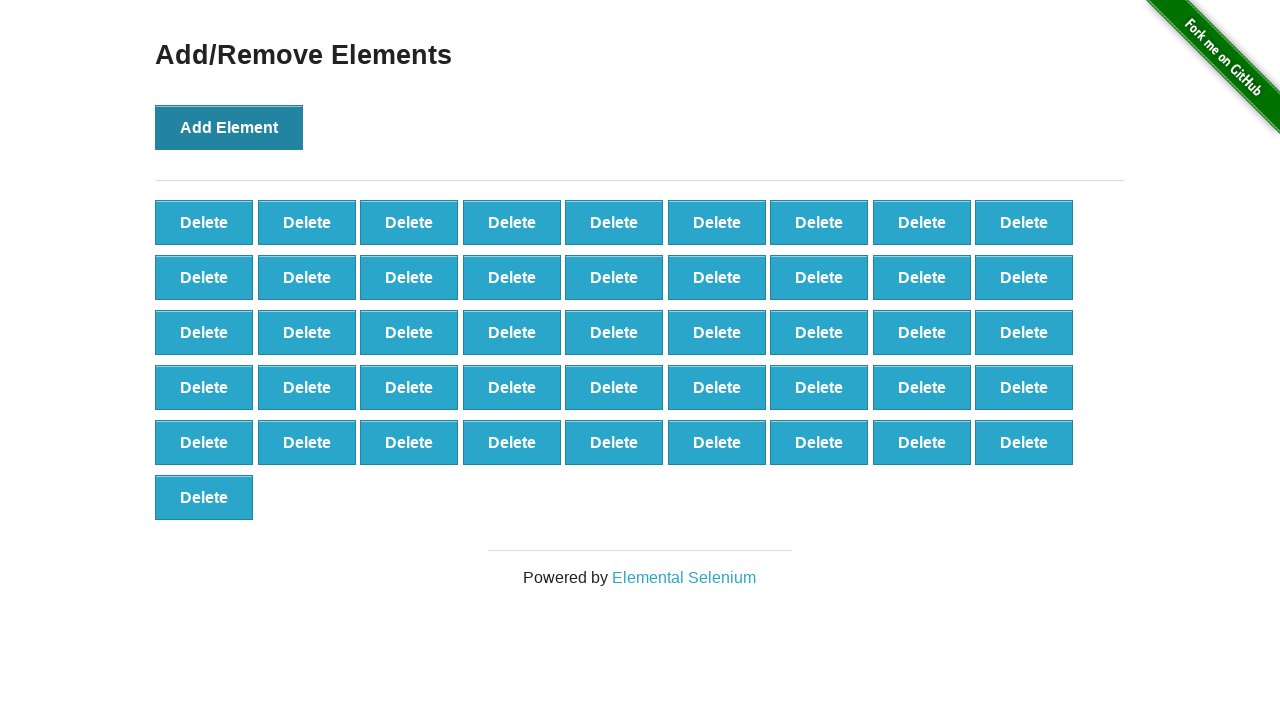

Clicked 'Add Element' button (iteration 47/100) at (229, 127) on button[onclick='addElement()']
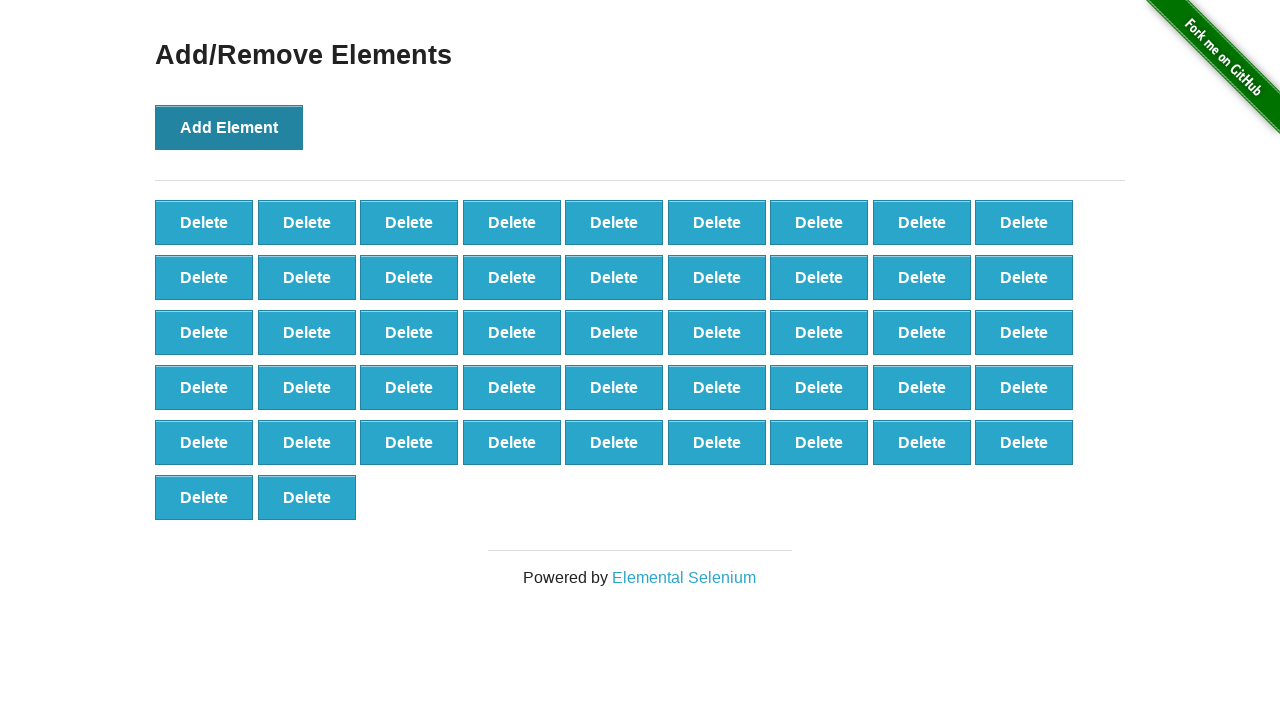

Clicked 'Add Element' button (iteration 48/100) at (229, 127) on button[onclick='addElement()']
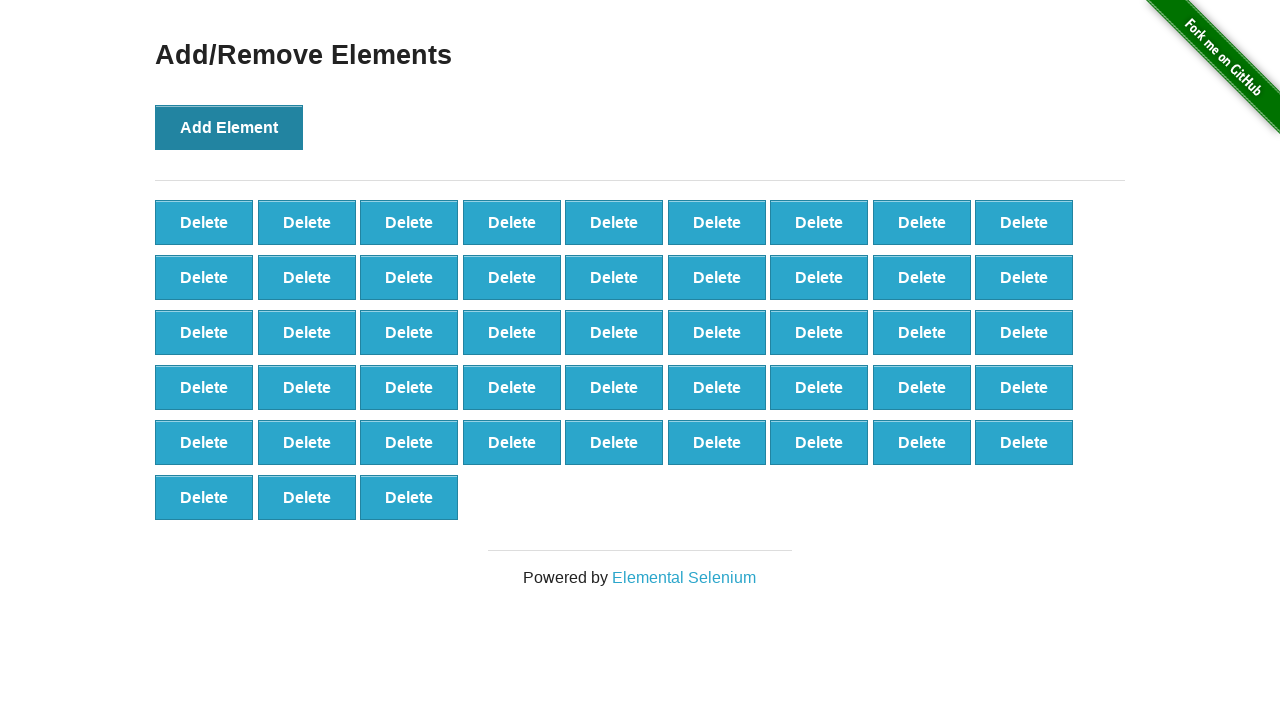

Clicked 'Add Element' button (iteration 49/100) at (229, 127) on button[onclick='addElement()']
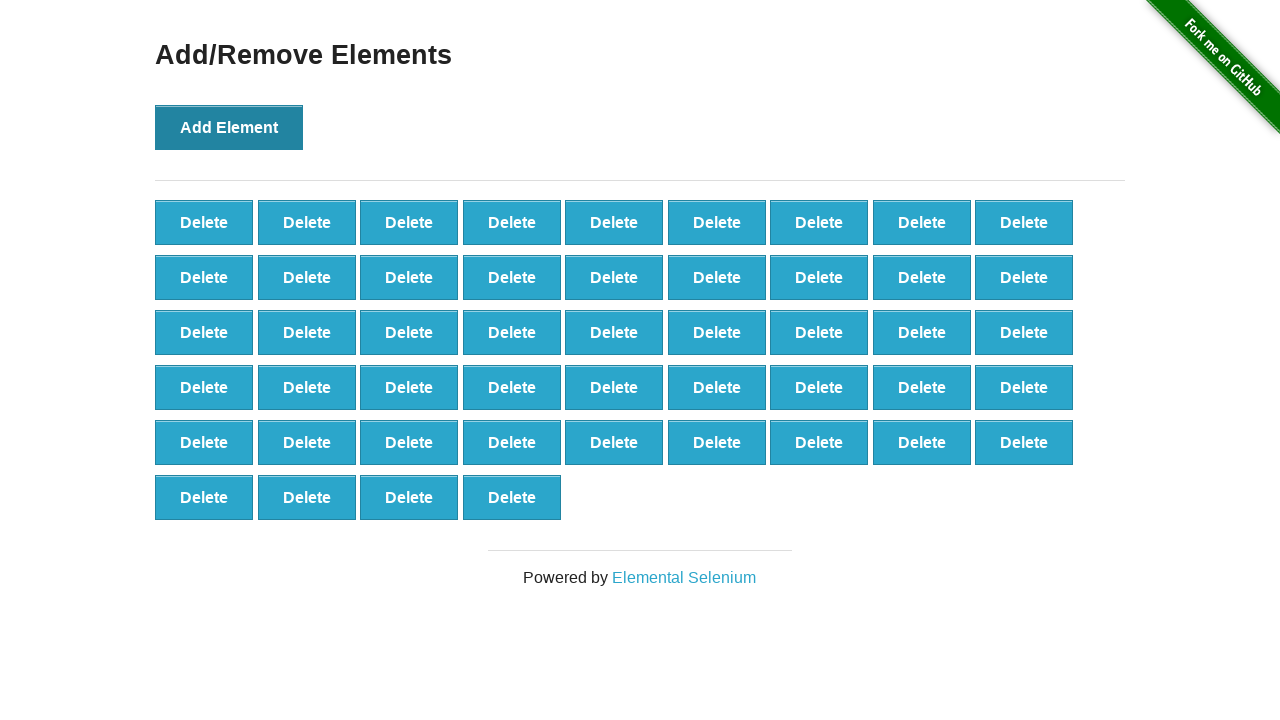

Clicked 'Add Element' button (iteration 50/100) at (229, 127) on button[onclick='addElement()']
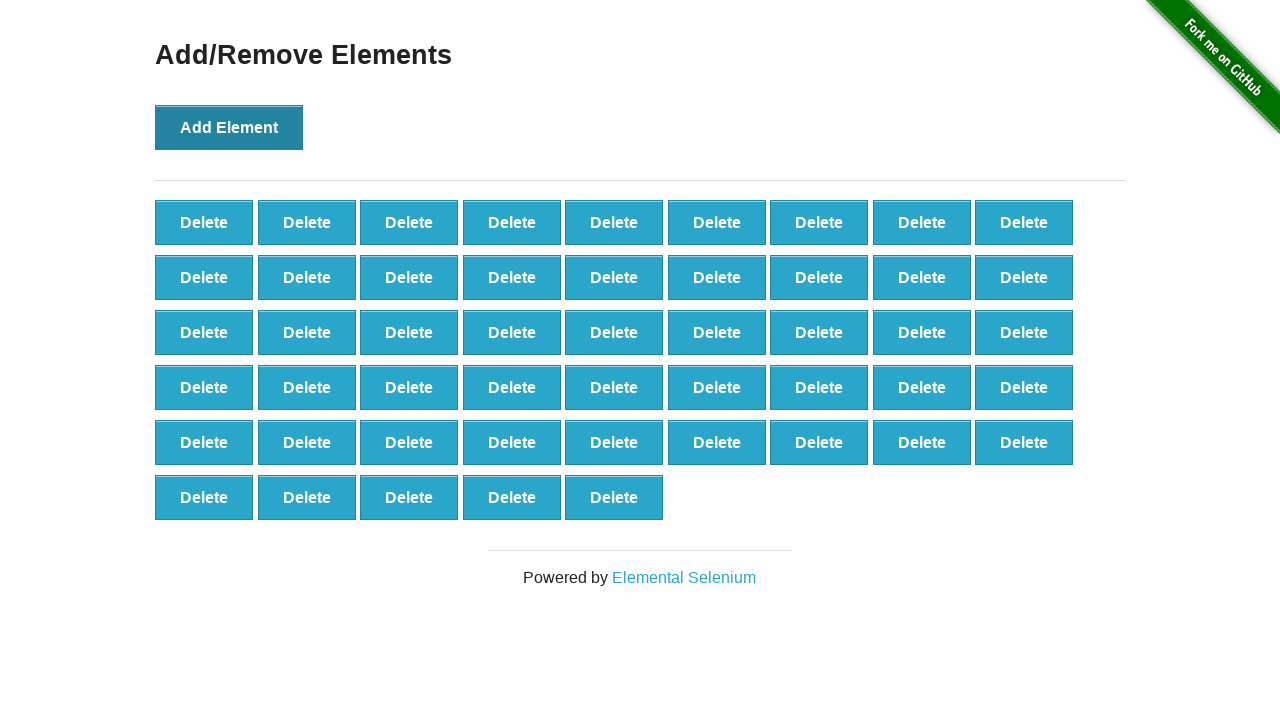

Clicked 'Add Element' button (iteration 51/100) at (229, 127) on button[onclick='addElement()']
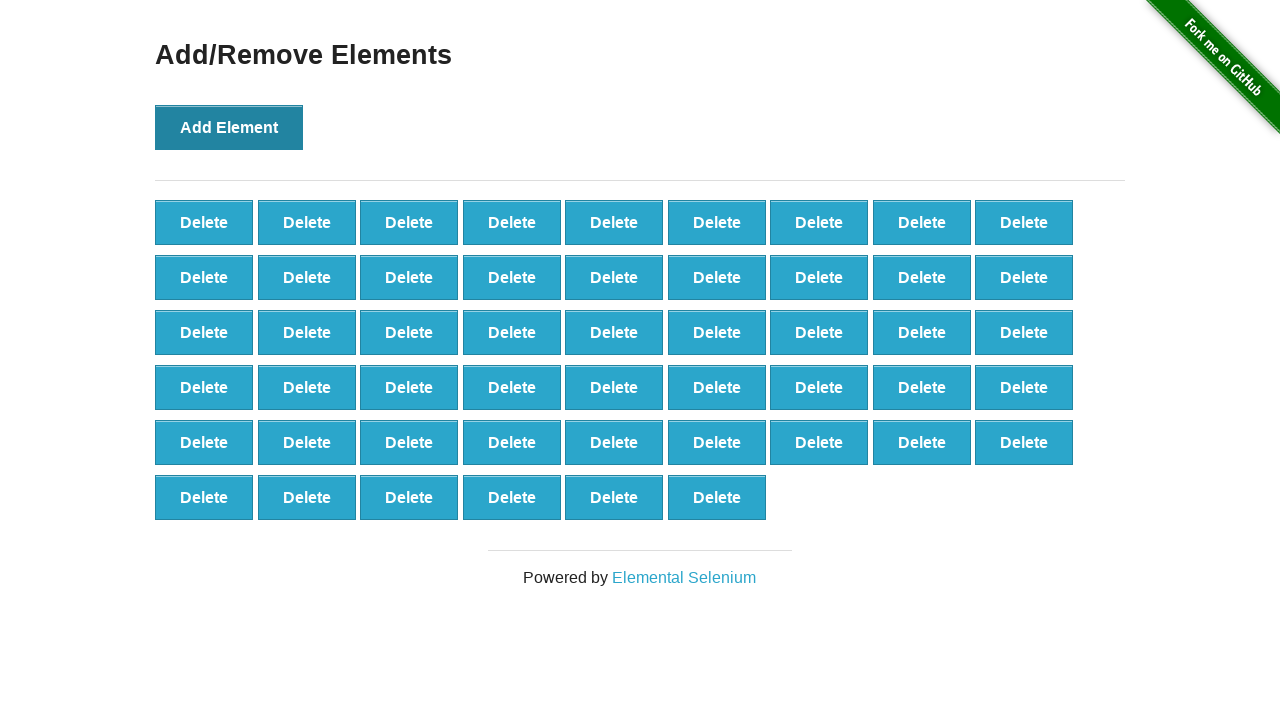

Clicked 'Add Element' button (iteration 52/100) at (229, 127) on button[onclick='addElement()']
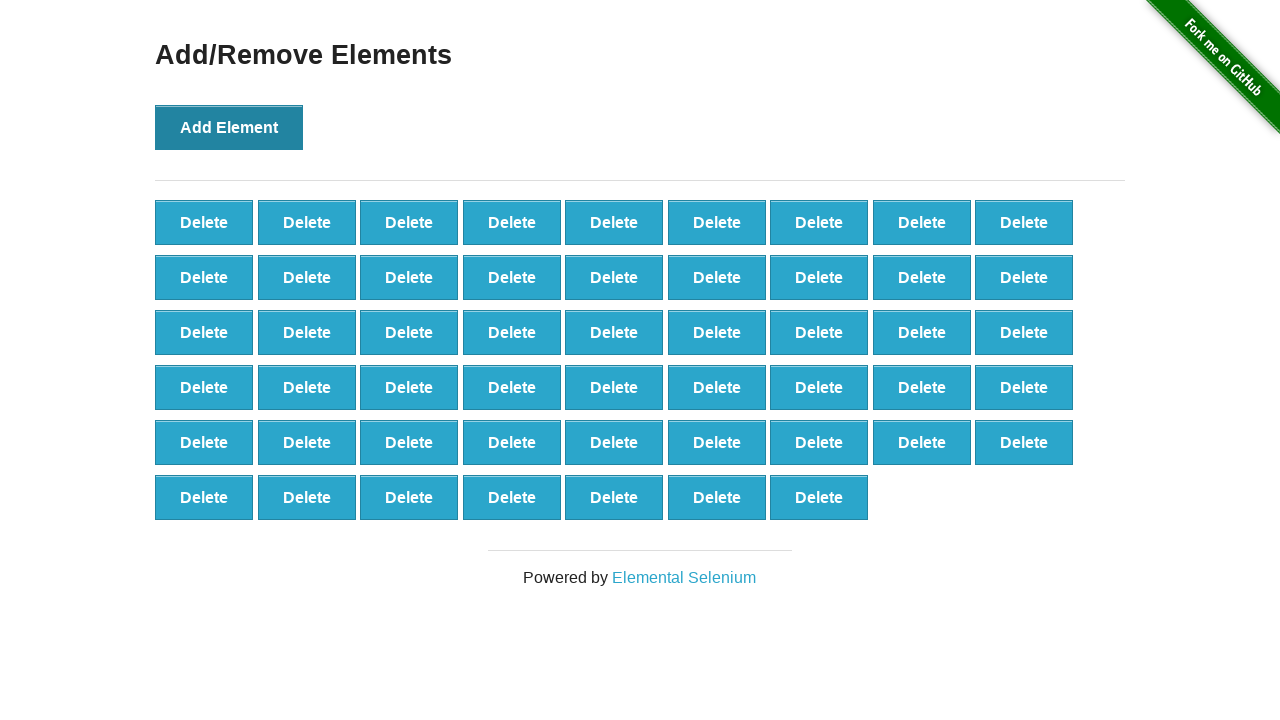

Clicked 'Add Element' button (iteration 53/100) at (229, 127) on button[onclick='addElement()']
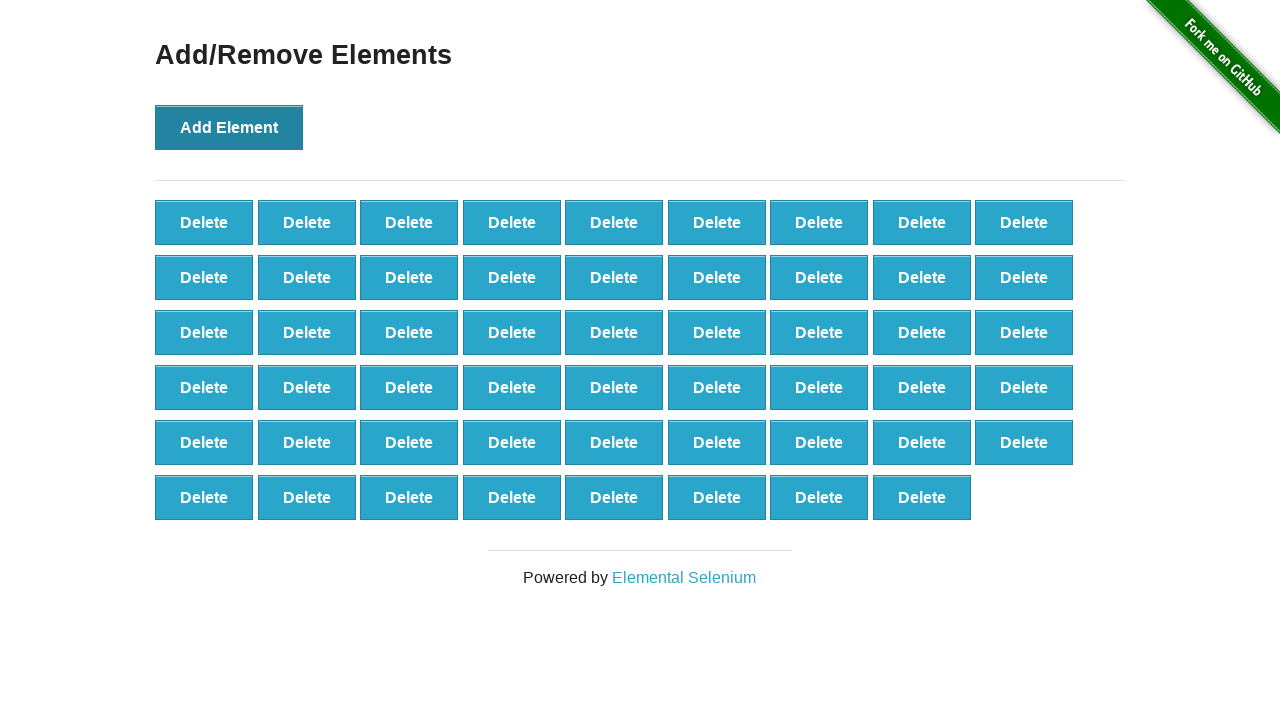

Clicked 'Add Element' button (iteration 54/100) at (229, 127) on button[onclick='addElement()']
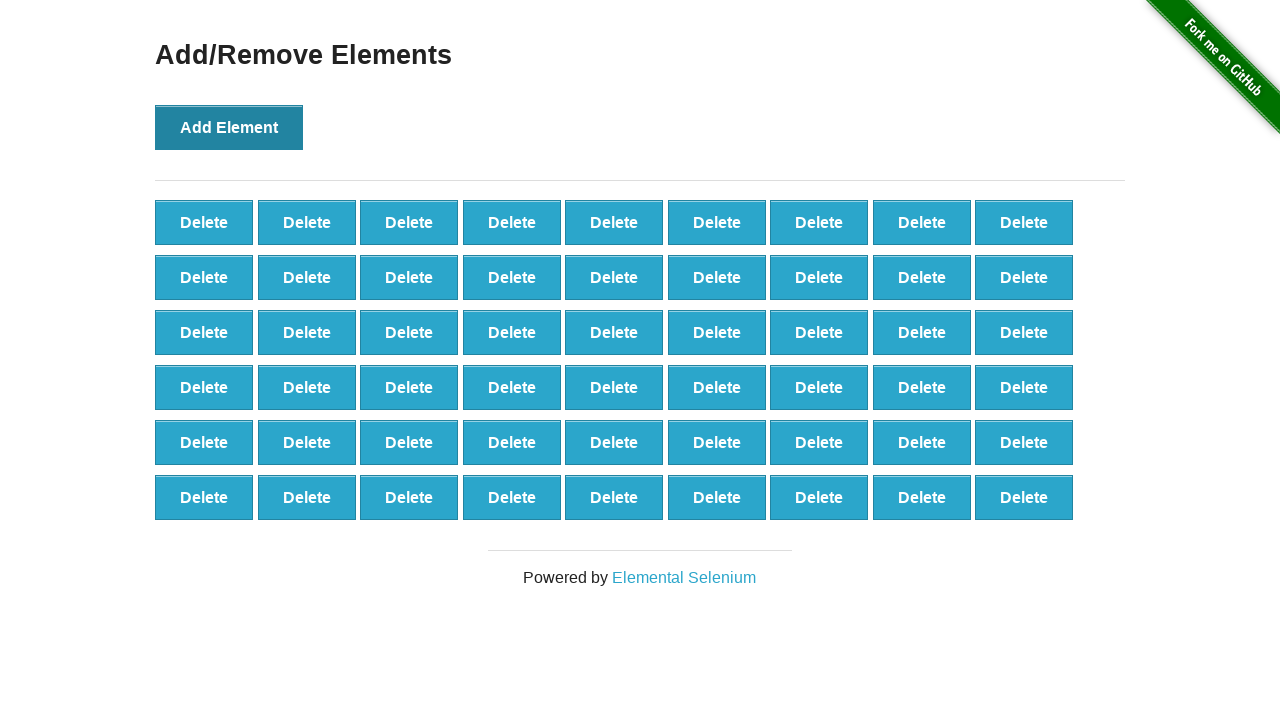

Clicked 'Add Element' button (iteration 55/100) at (229, 127) on button[onclick='addElement()']
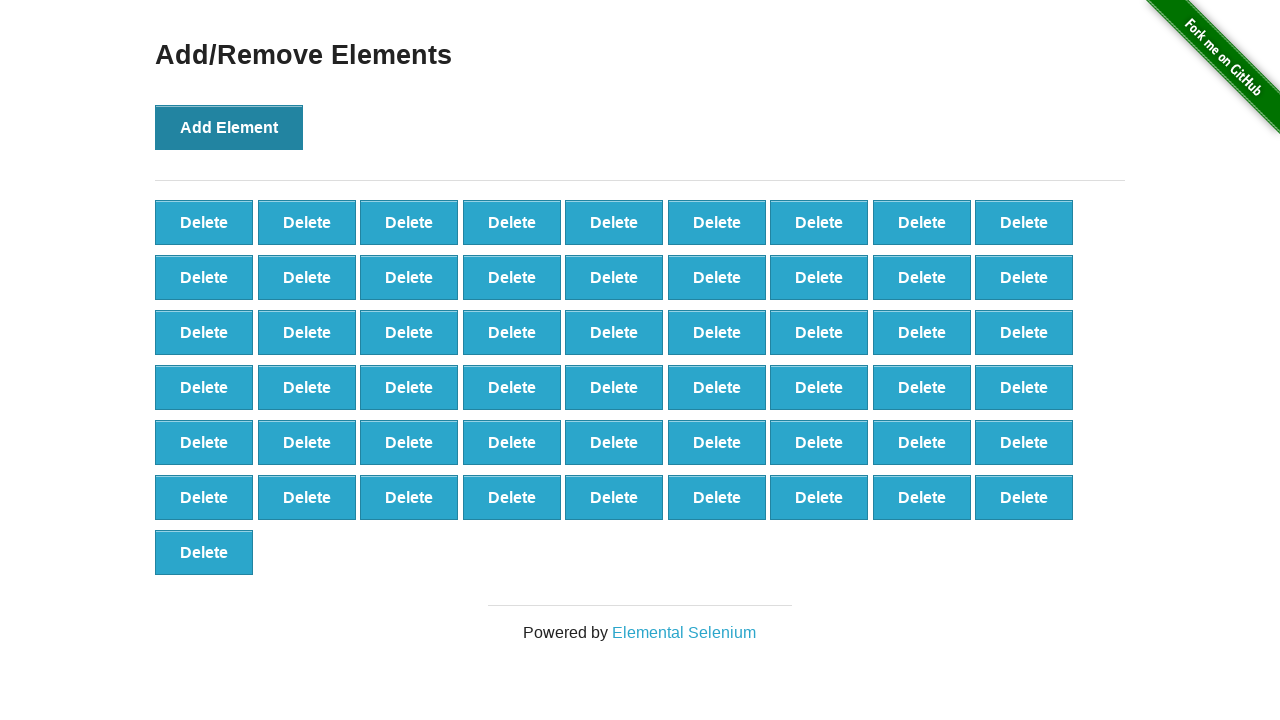

Clicked 'Add Element' button (iteration 56/100) at (229, 127) on button[onclick='addElement()']
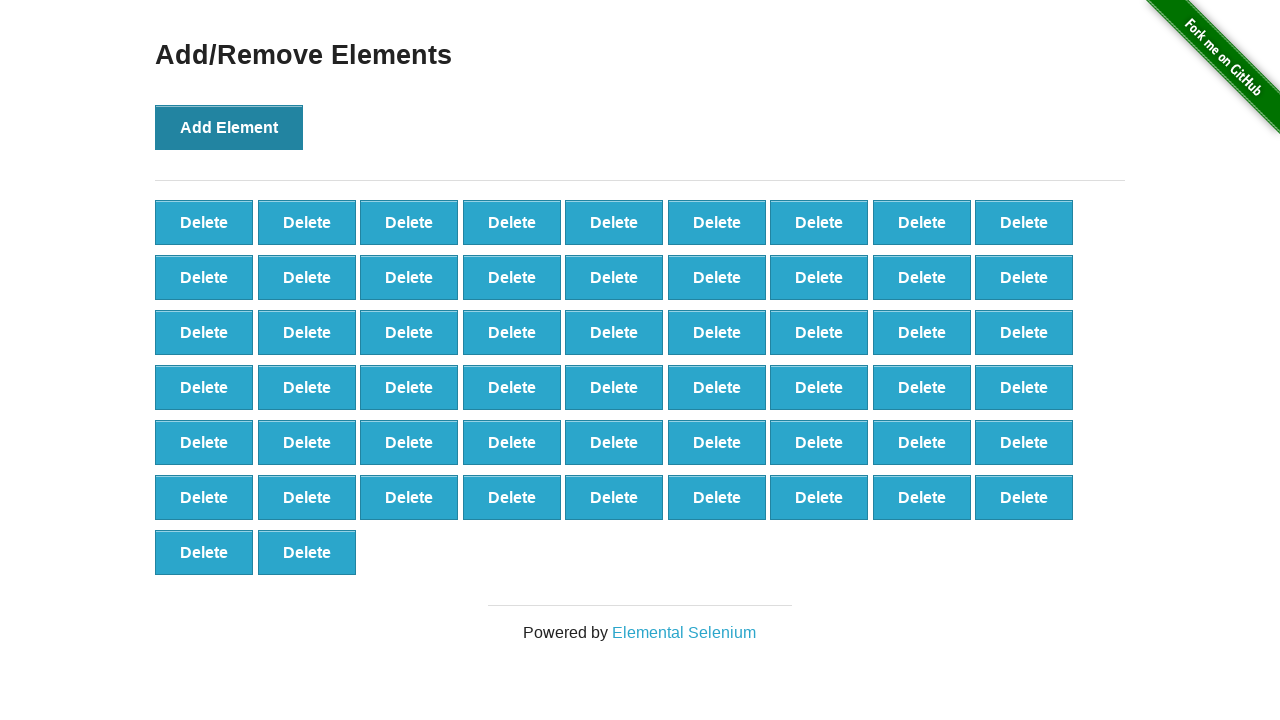

Clicked 'Add Element' button (iteration 57/100) at (229, 127) on button[onclick='addElement()']
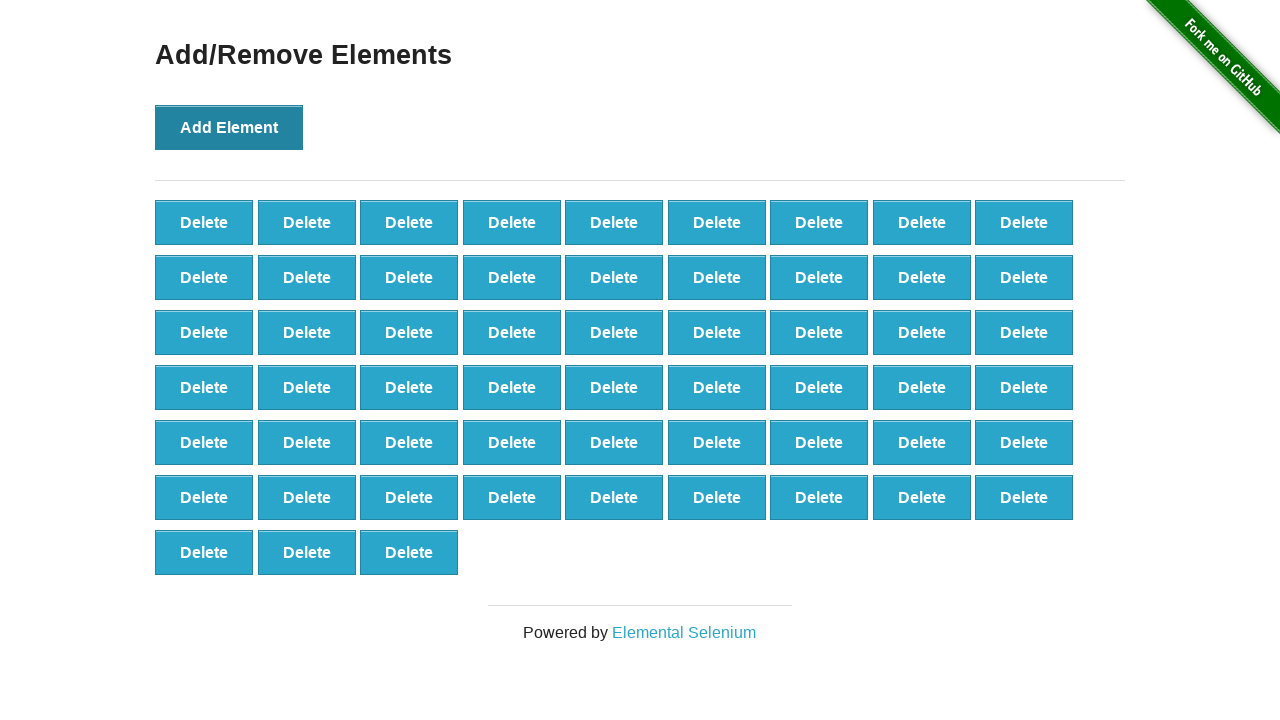

Clicked 'Add Element' button (iteration 58/100) at (229, 127) on button[onclick='addElement()']
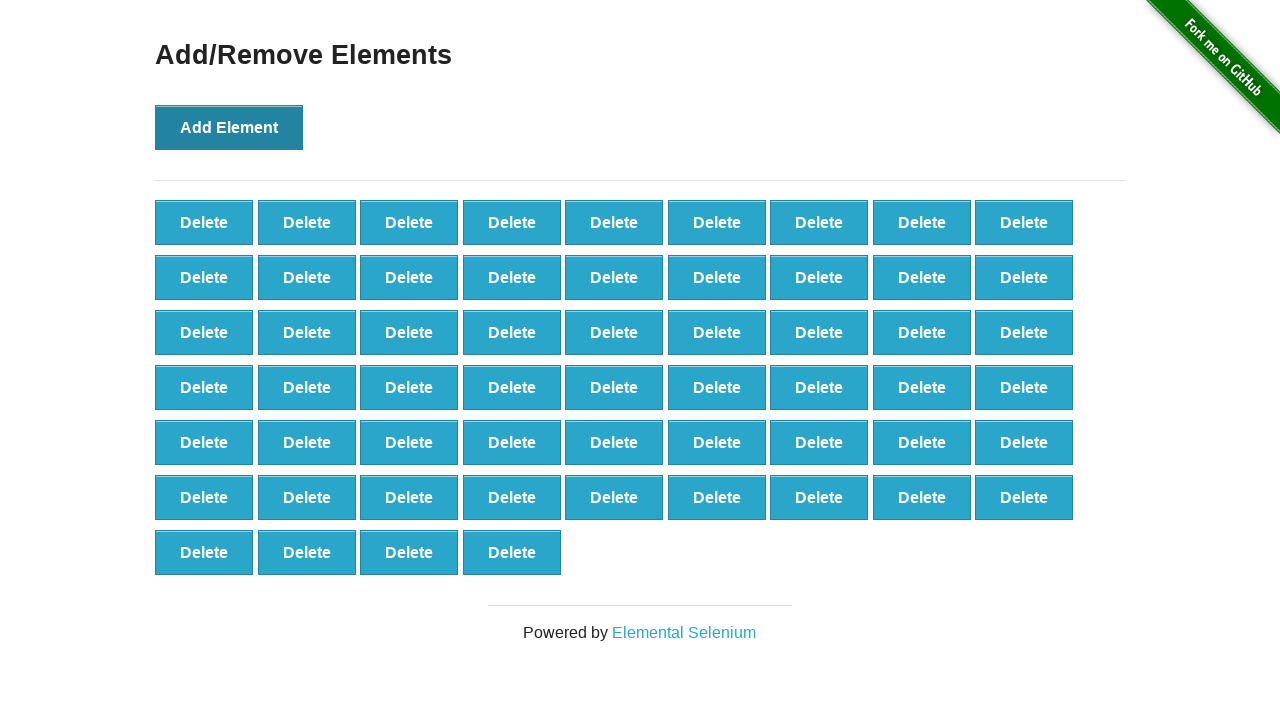

Clicked 'Add Element' button (iteration 59/100) at (229, 127) on button[onclick='addElement()']
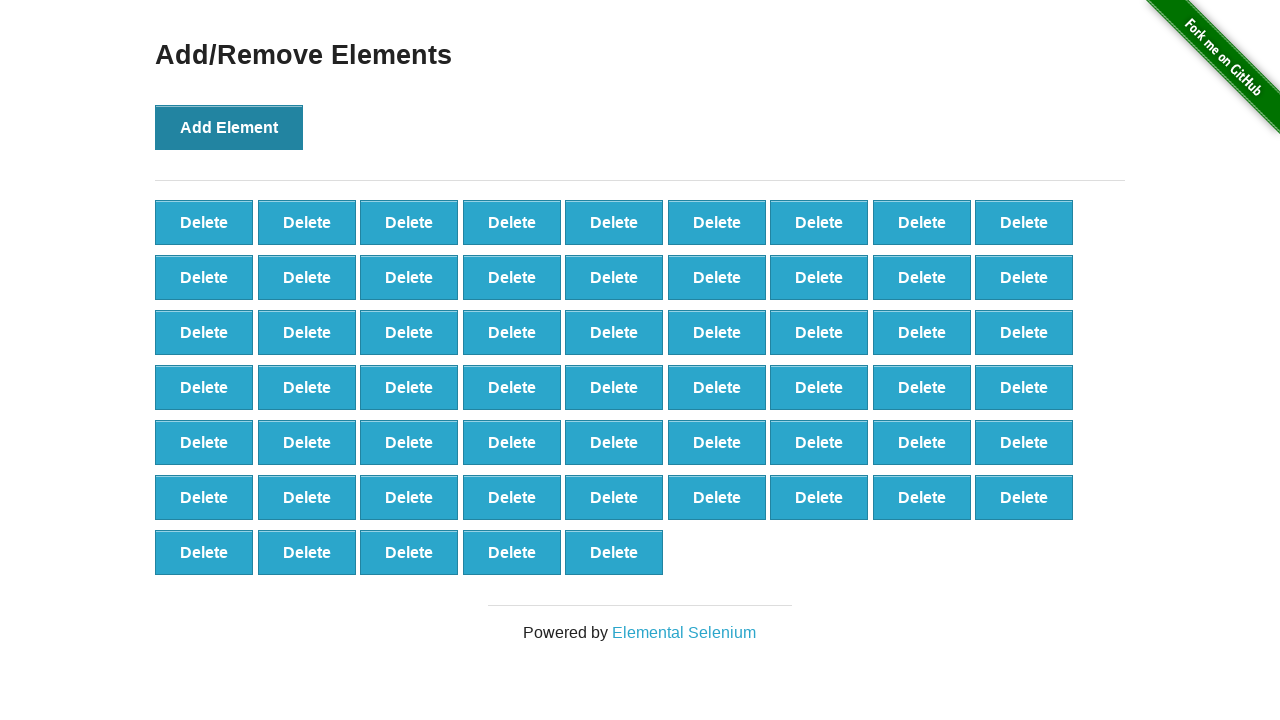

Clicked 'Add Element' button (iteration 60/100) at (229, 127) on button[onclick='addElement()']
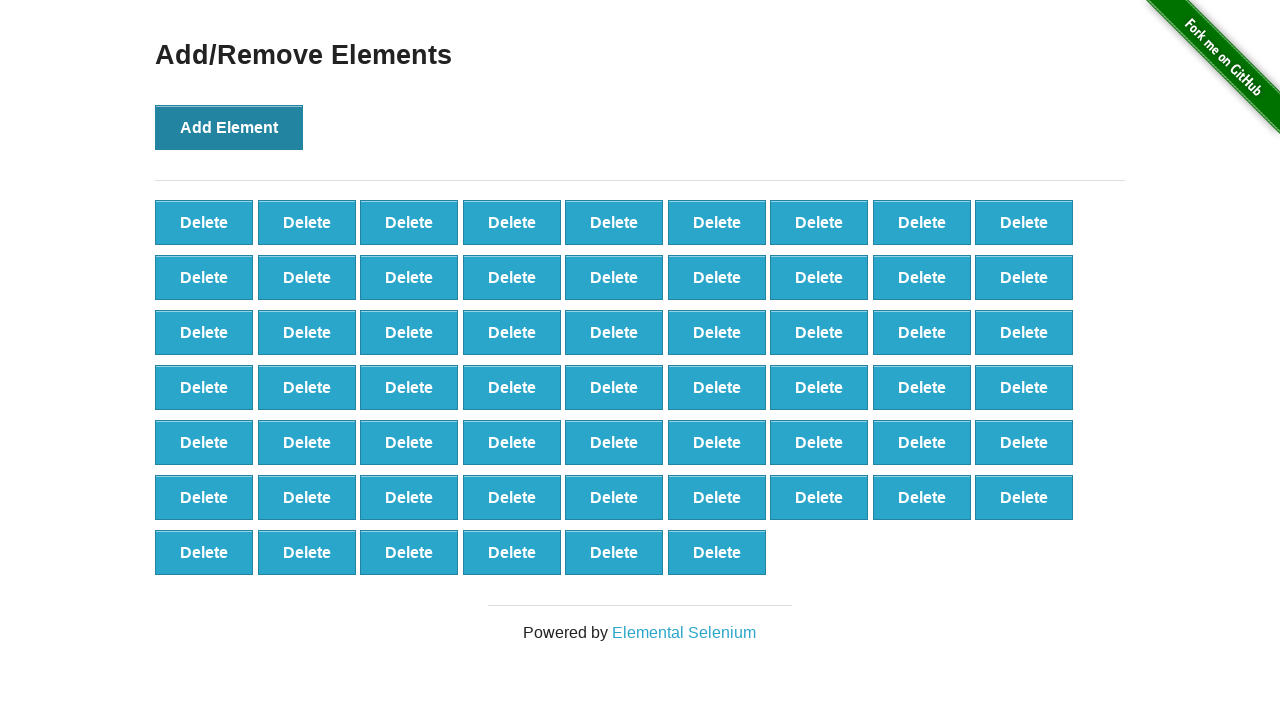

Clicked 'Add Element' button (iteration 61/100) at (229, 127) on button[onclick='addElement()']
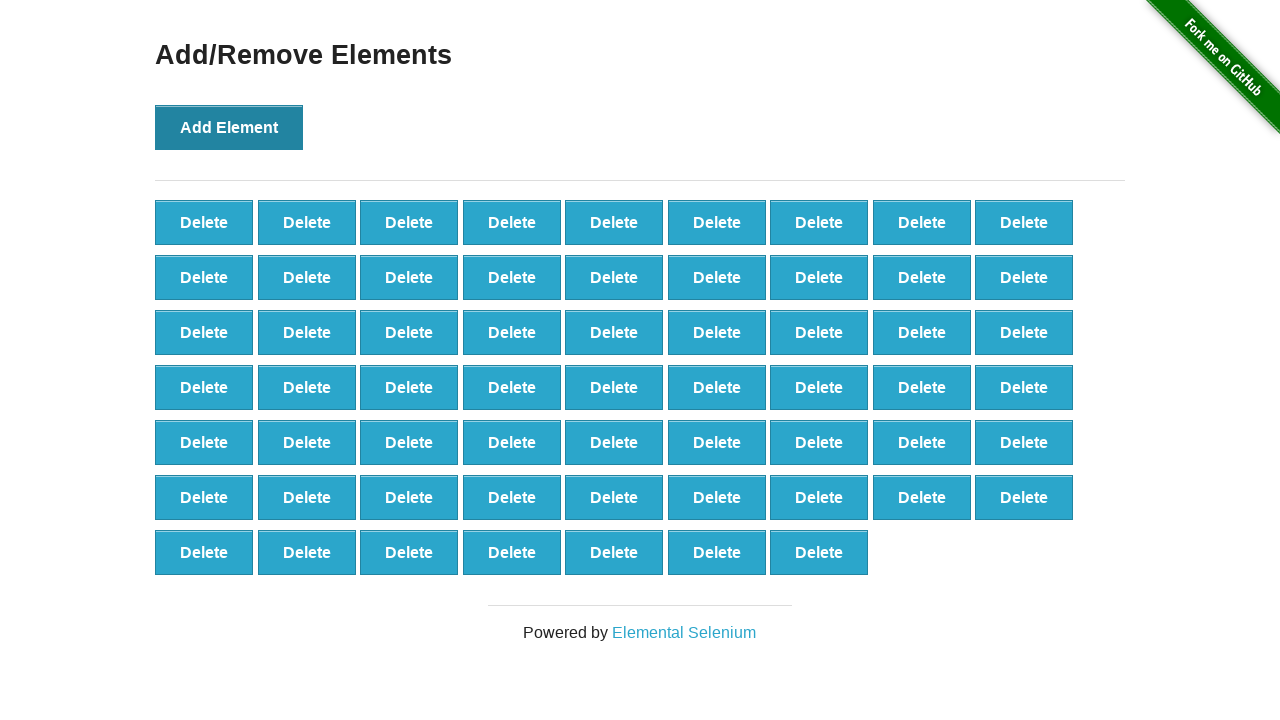

Clicked 'Add Element' button (iteration 62/100) at (229, 127) on button[onclick='addElement()']
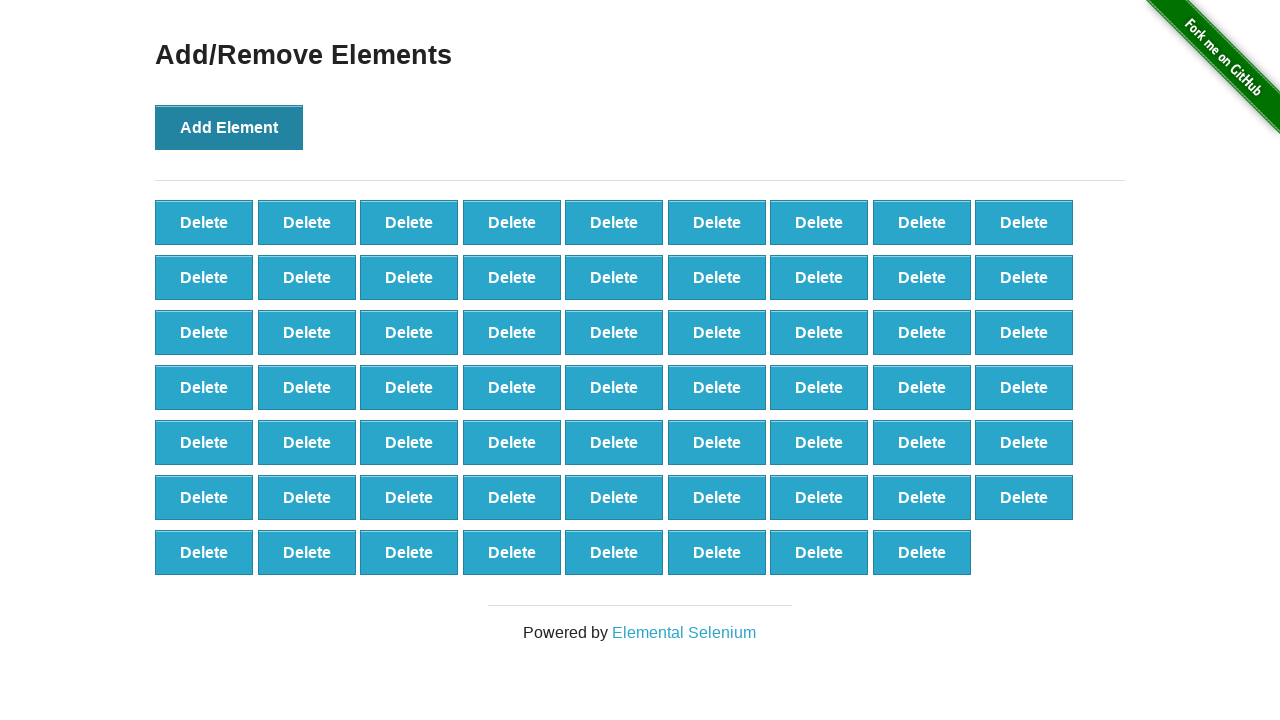

Clicked 'Add Element' button (iteration 63/100) at (229, 127) on button[onclick='addElement()']
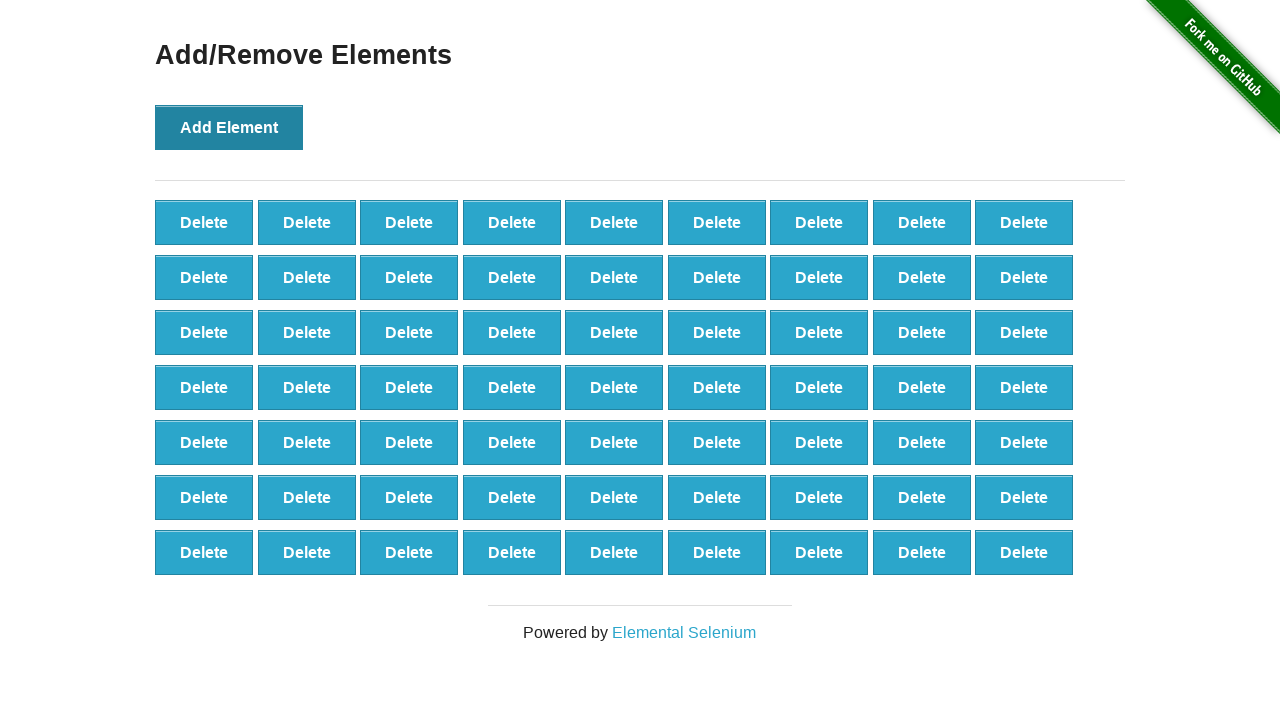

Clicked 'Add Element' button (iteration 64/100) at (229, 127) on button[onclick='addElement()']
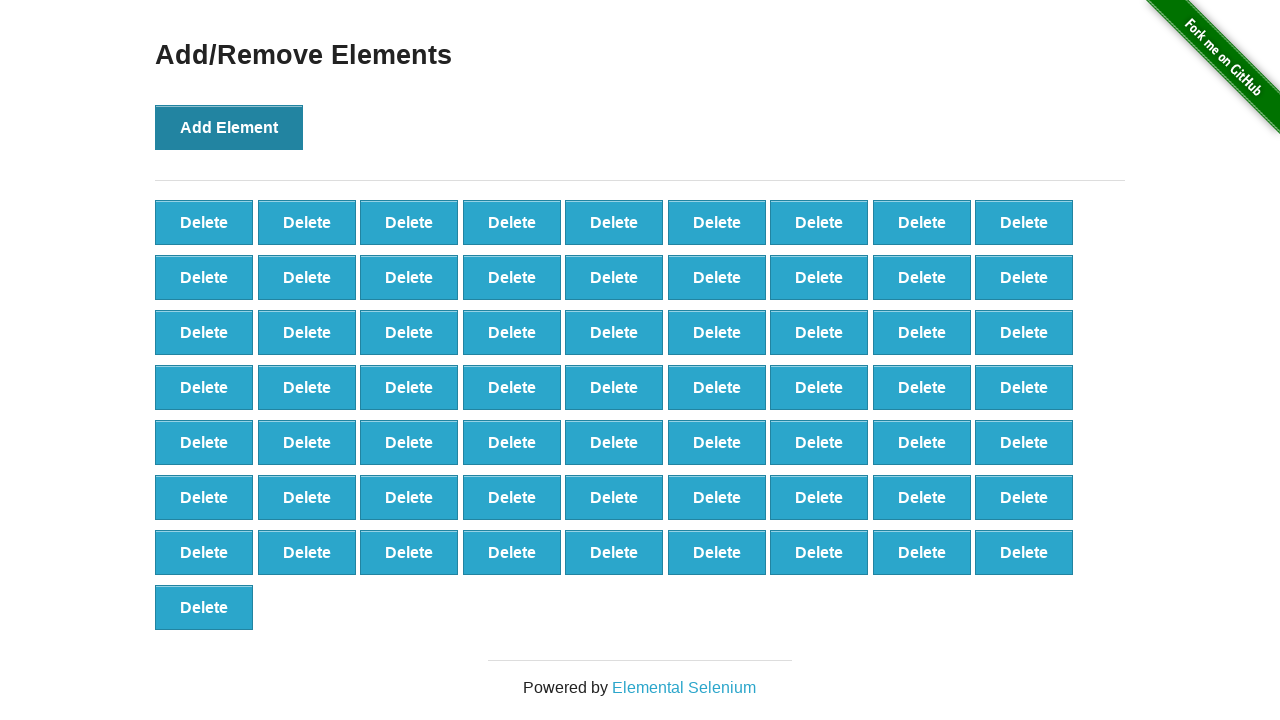

Clicked 'Add Element' button (iteration 65/100) at (229, 127) on button[onclick='addElement()']
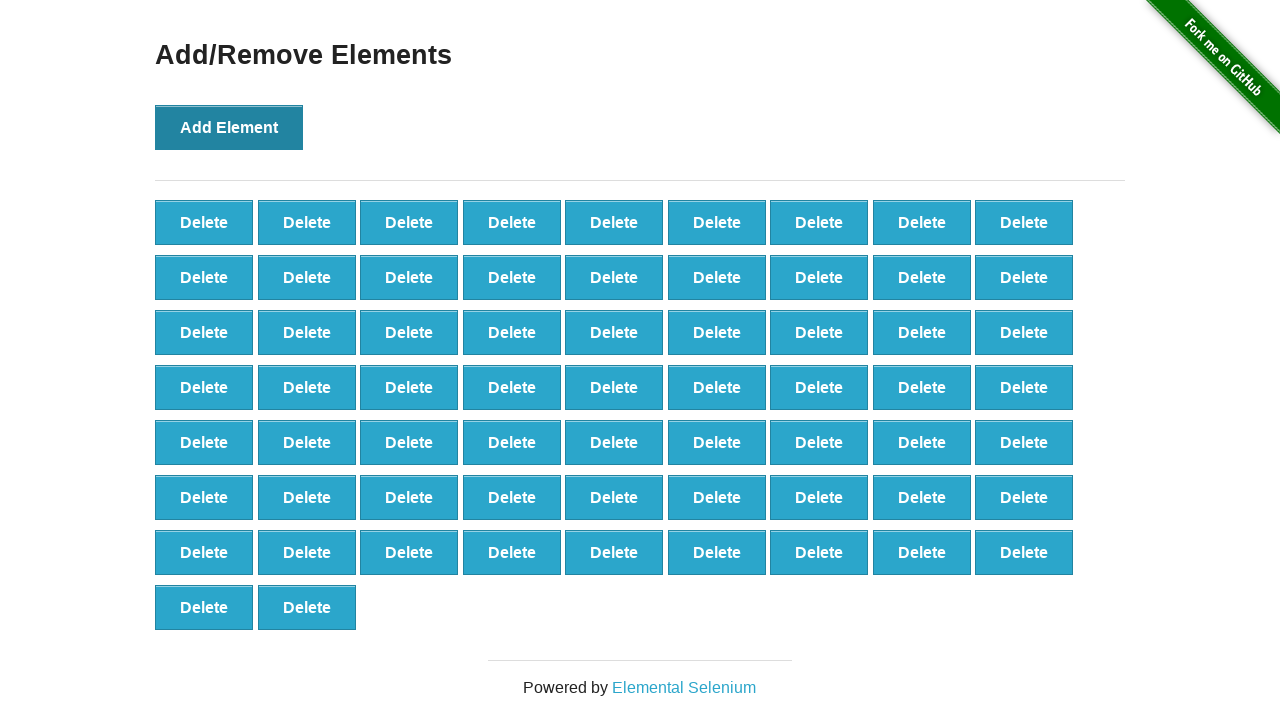

Clicked 'Add Element' button (iteration 66/100) at (229, 127) on button[onclick='addElement()']
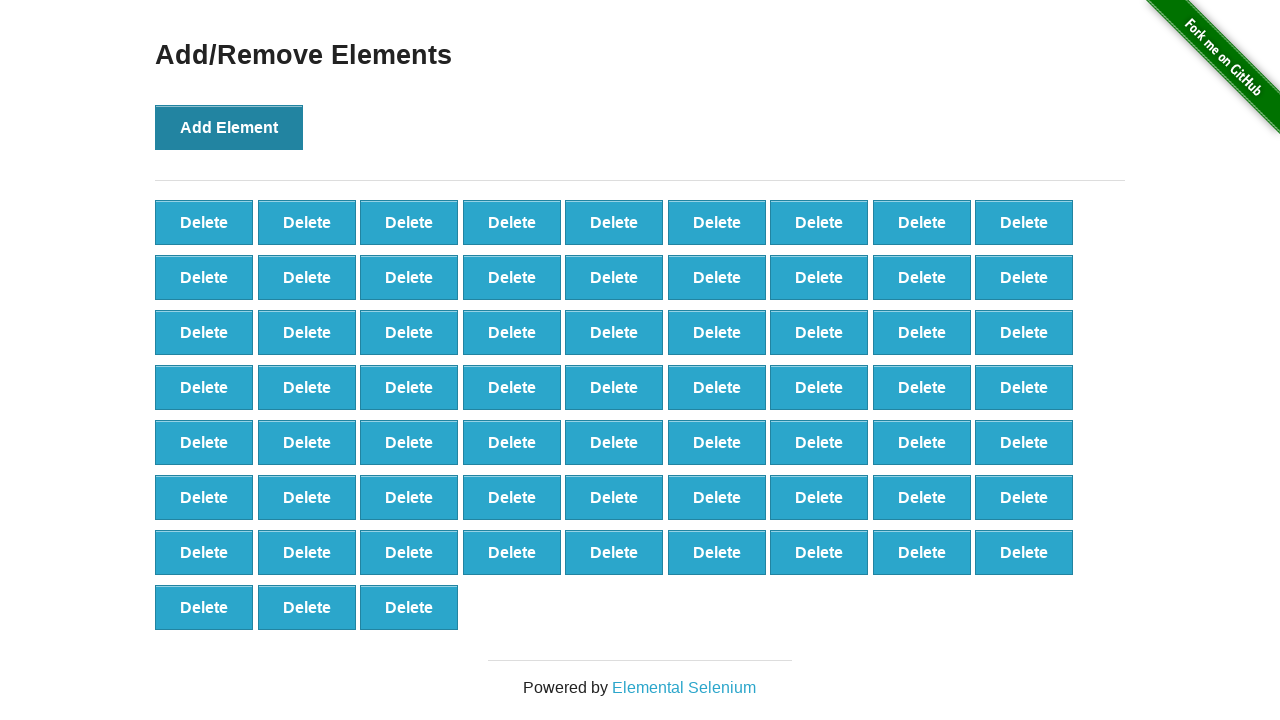

Clicked 'Add Element' button (iteration 67/100) at (229, 127) on button[onclick='addElement()']
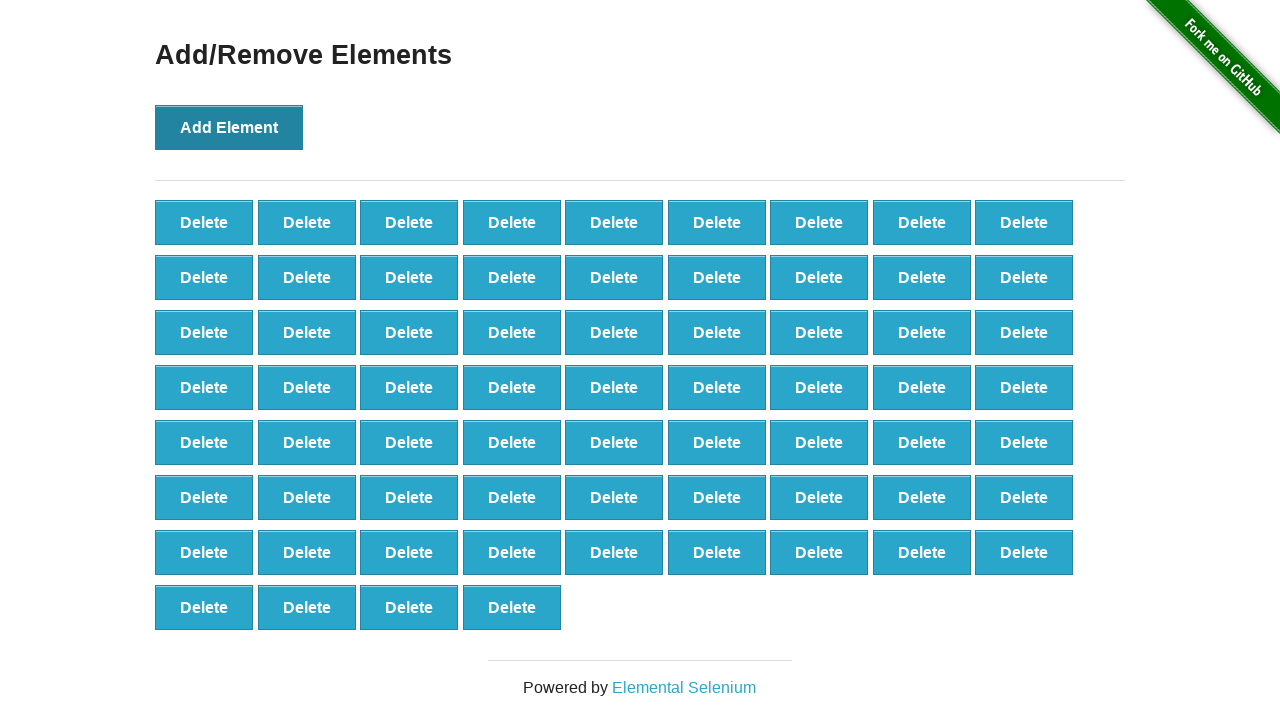

Clicked 'Add Element' button (iteration 68/100) at (229, 127) on button[onclick='addElement()']
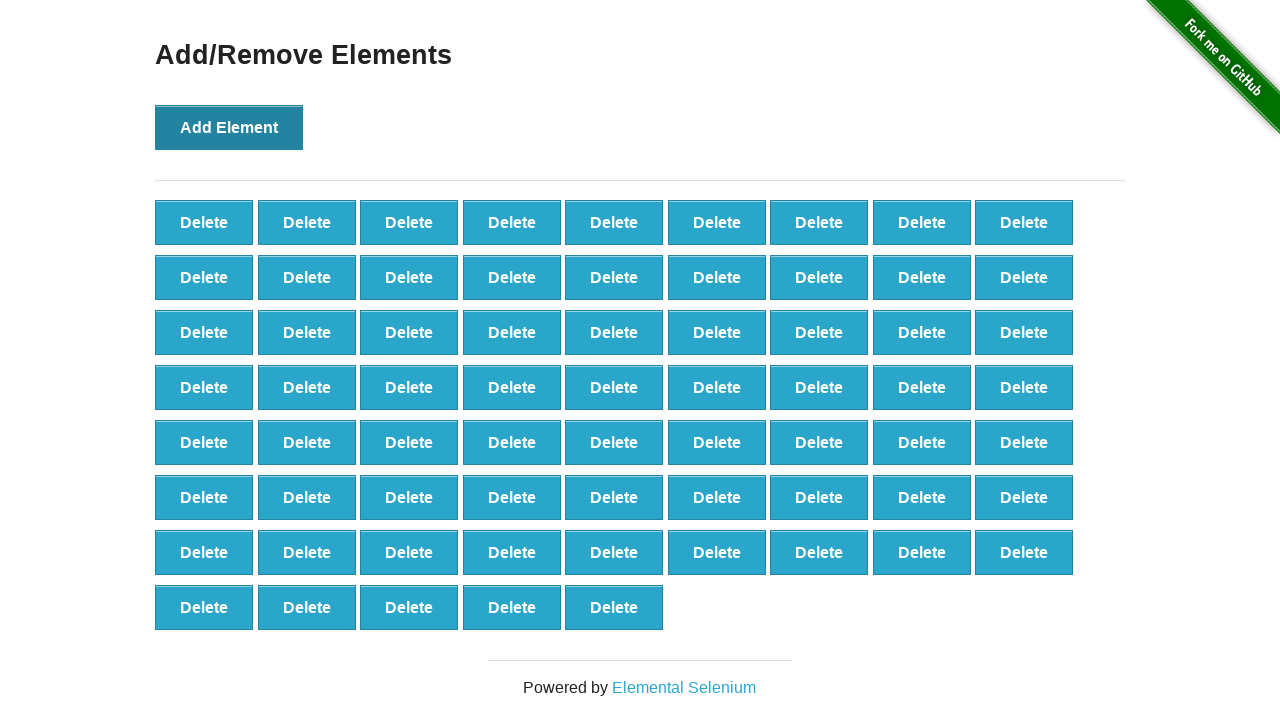

Clicked 'Add Element' button (iteration 69/100) at (229, 127) on button[onclick='addElement()']
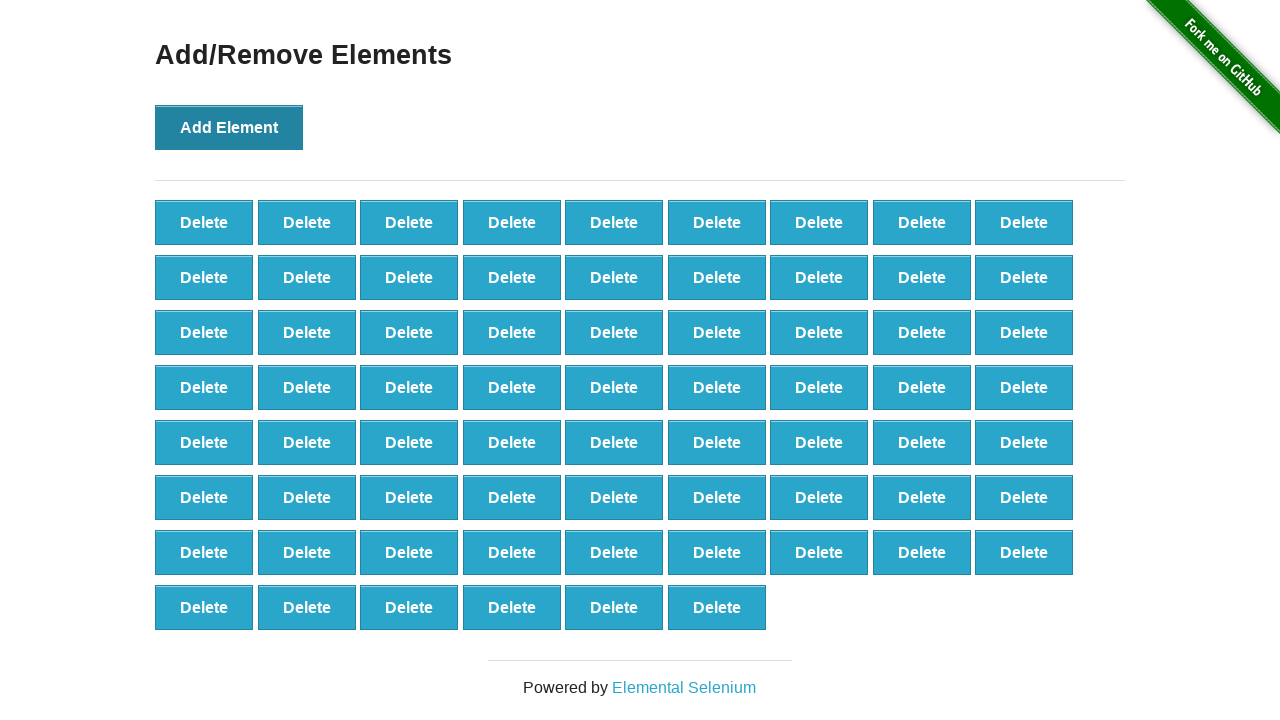

Clicked 'Add Element' button (iteration 70/100) at (229, 127) on button[onclick='addElement()']
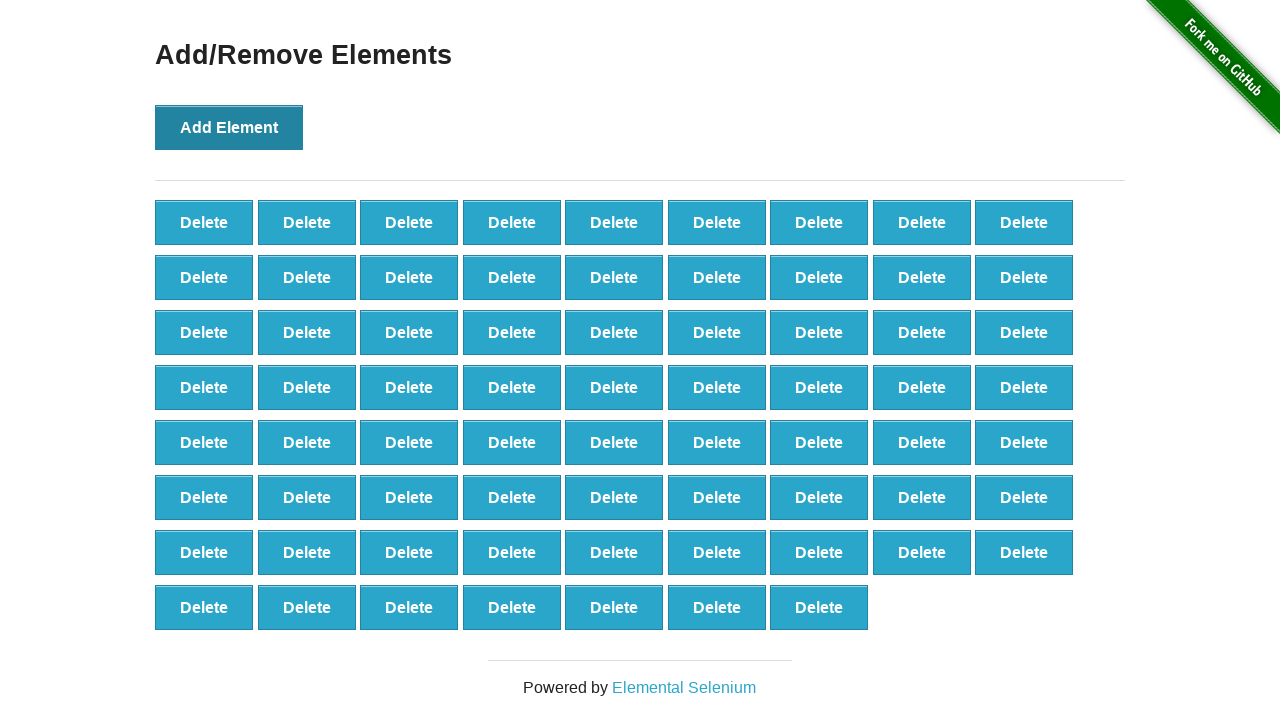

Clicked 'Add Element' button (iteration 71/100) at (229, 127) on button[onclick='addElement()']
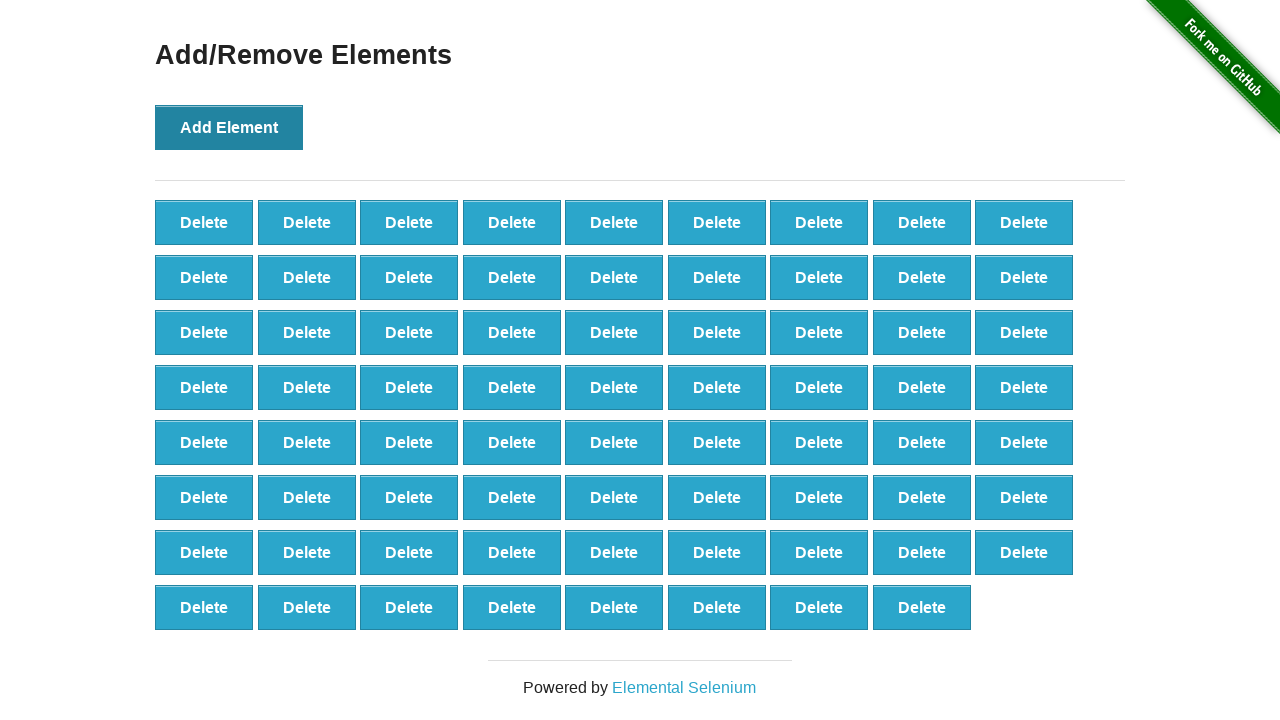

Clicked 'Add Element' button (iteration 72/100) at (229, 127) on button[onclick='addElement()']
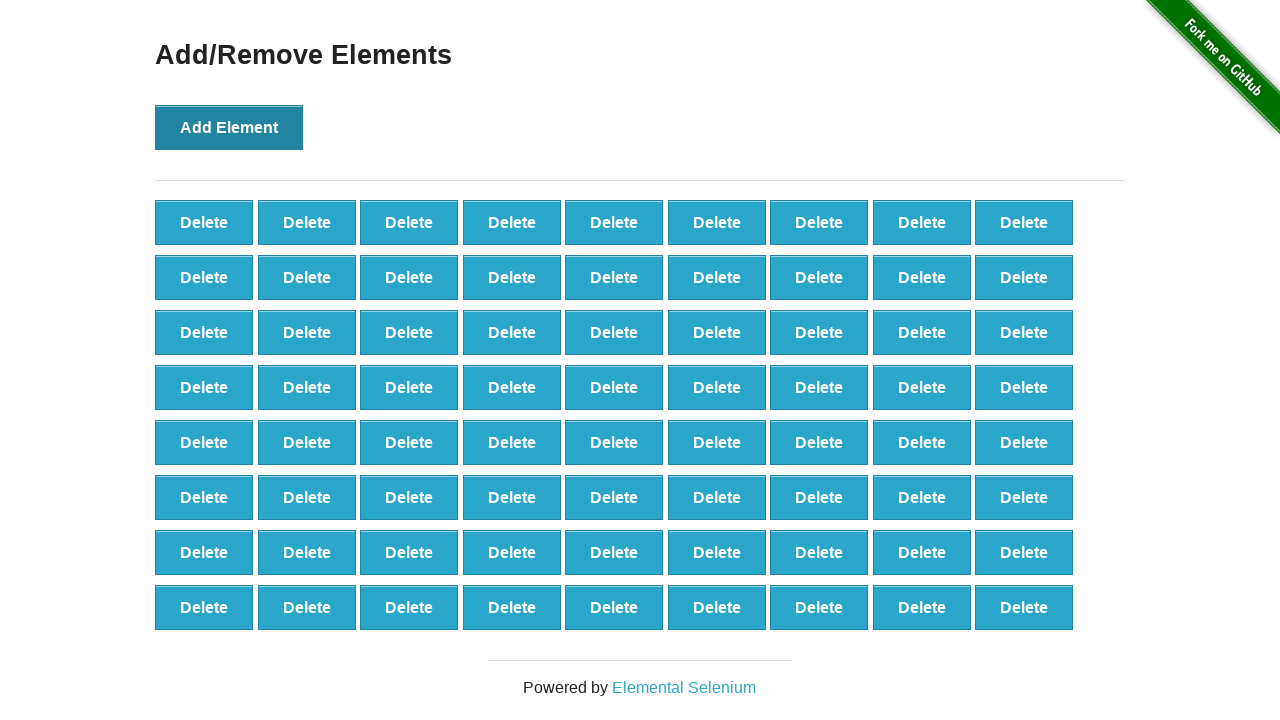

Clicked 'Add Element' button (iteration 73/100) at (229, 127) on button[onclick='addElement()']
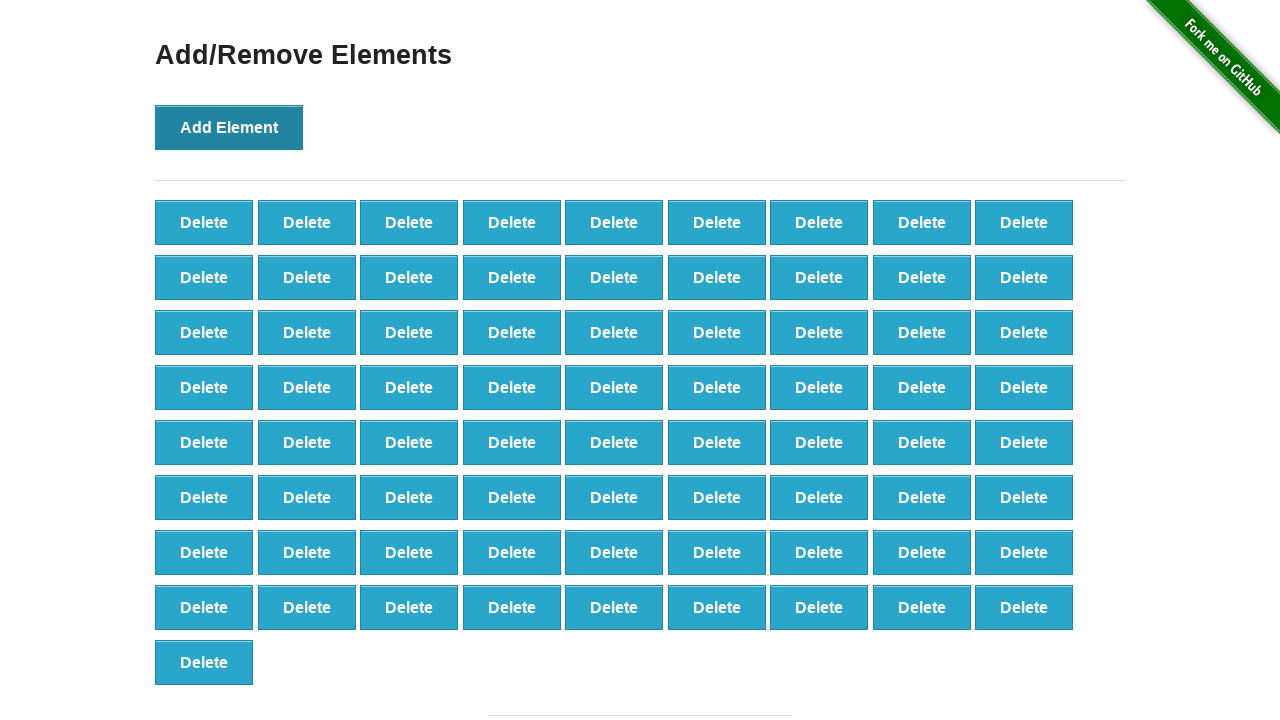

Clicked 'Add Element' button (iteration 74/100) at (229, 127) on button[onclick='addElement()']
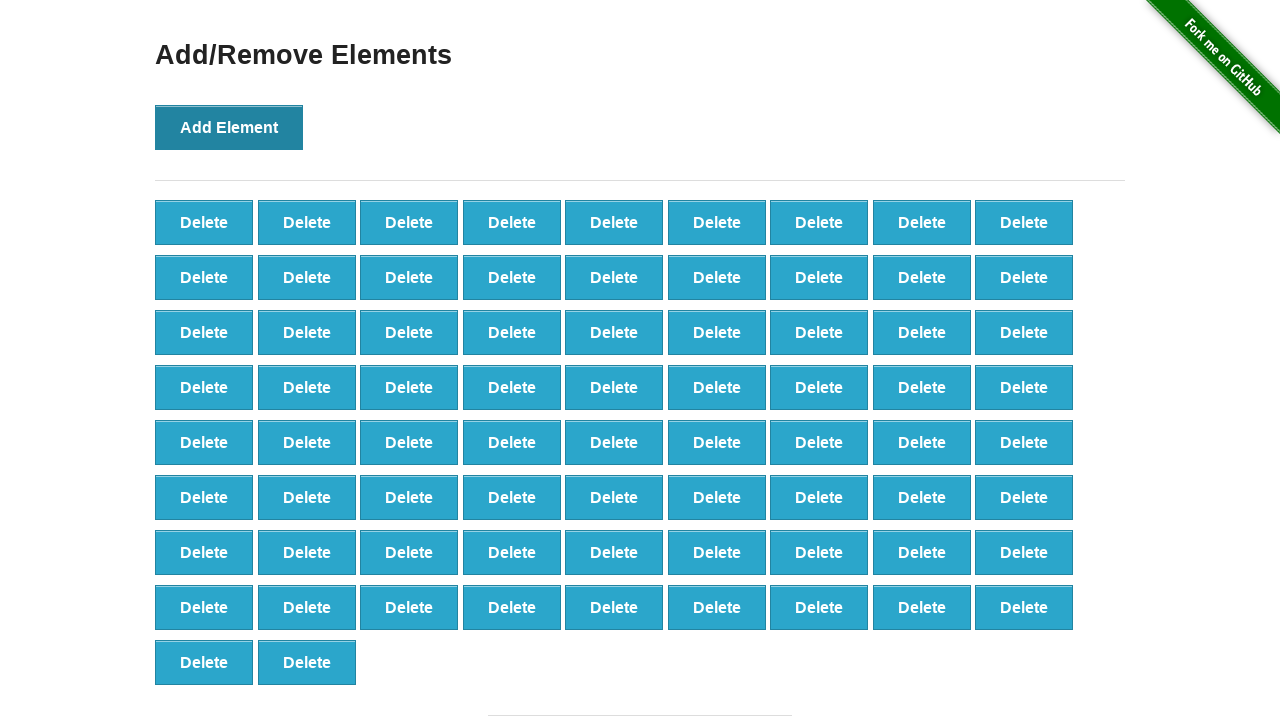

Clicked 'Add Element' button (iteration 75/100) at (229, 127) on button[onclick='addElement()']
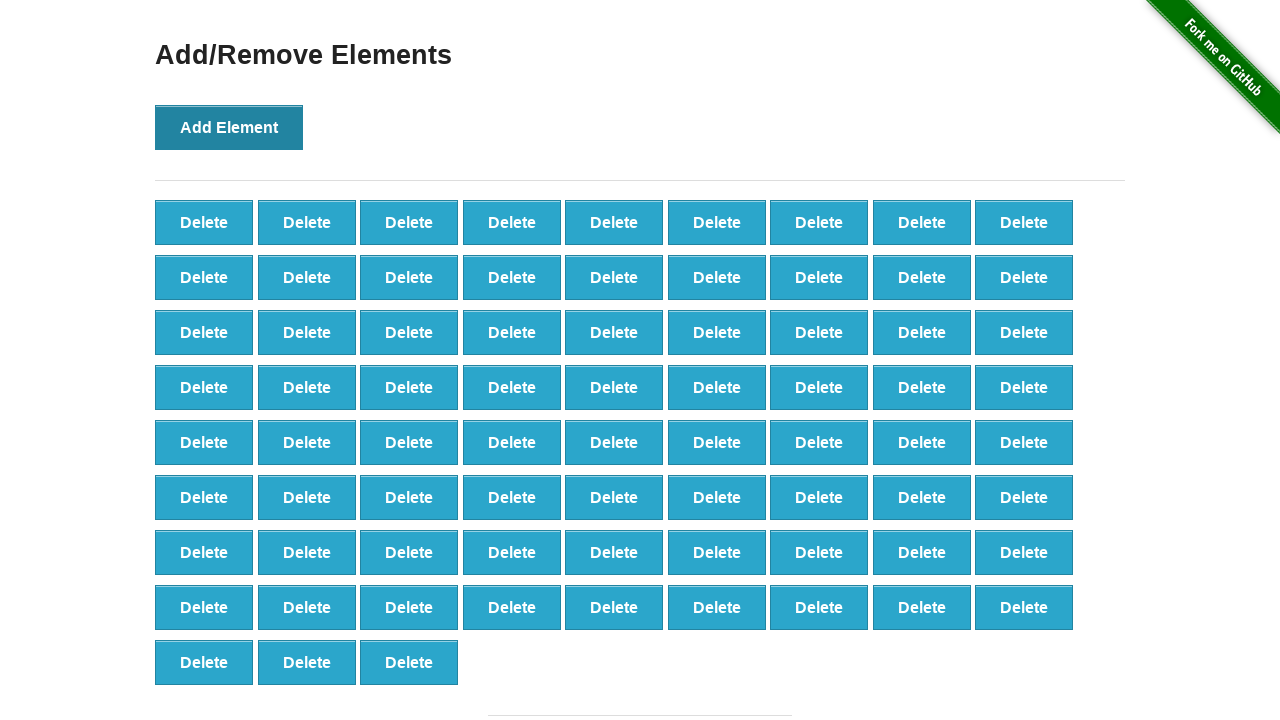

Clicked 'Add Element' button (iteration 76/100) at (229, 127) on button[onclick='addElement()']
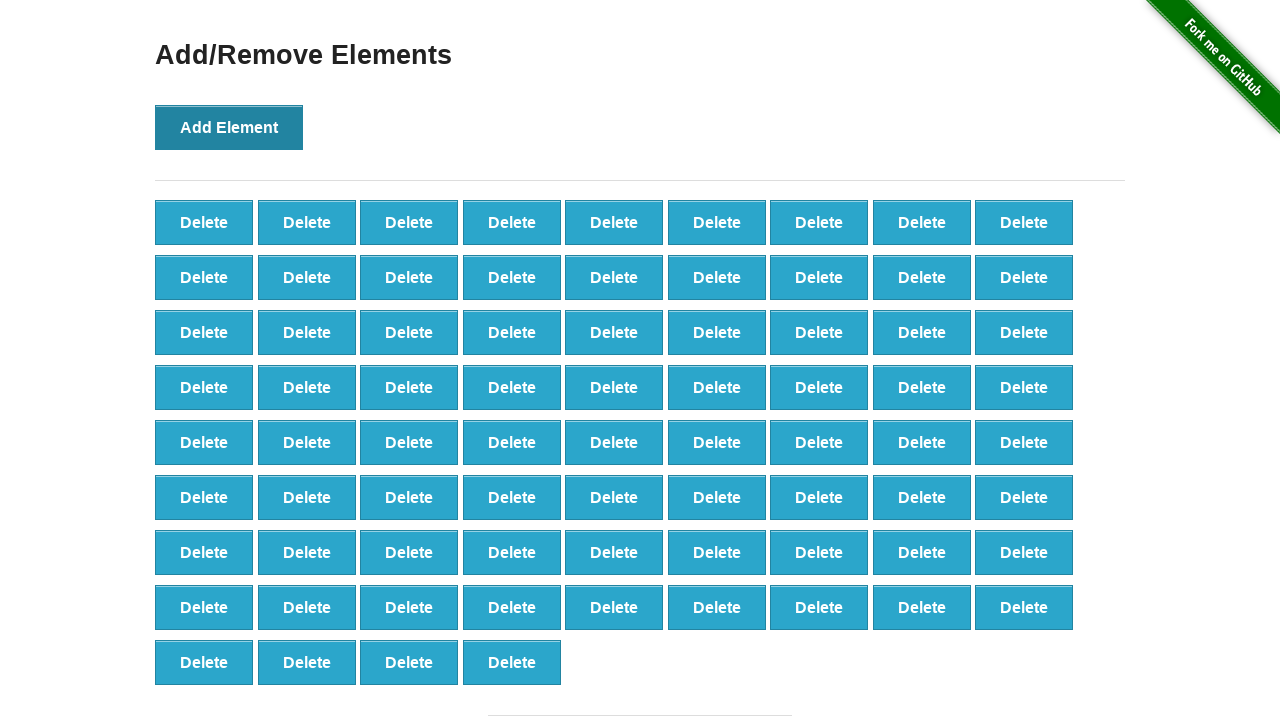

Clicked 'Add Element' button (iteration 77/100) at (229, 127) on button[onclick='addElement()']
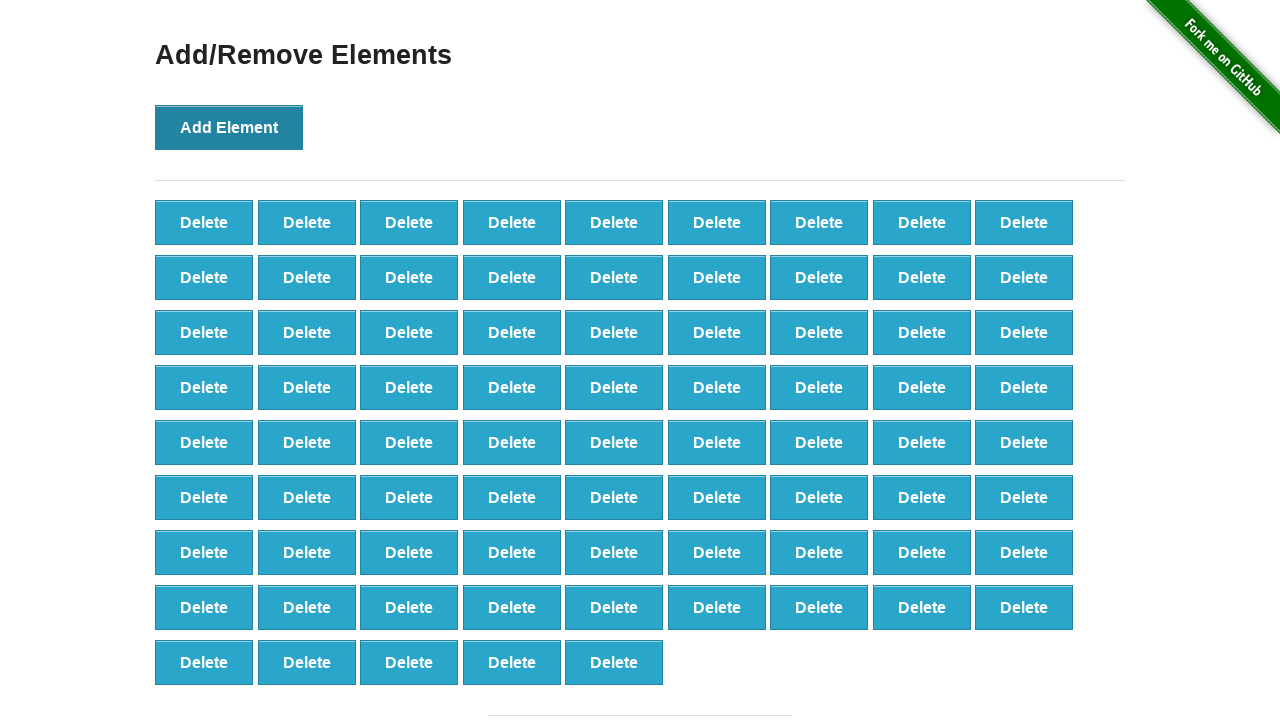

Clicked 'Add Element' button (iteration 78/100) at (229, 127) on button[onclick='addElement()']
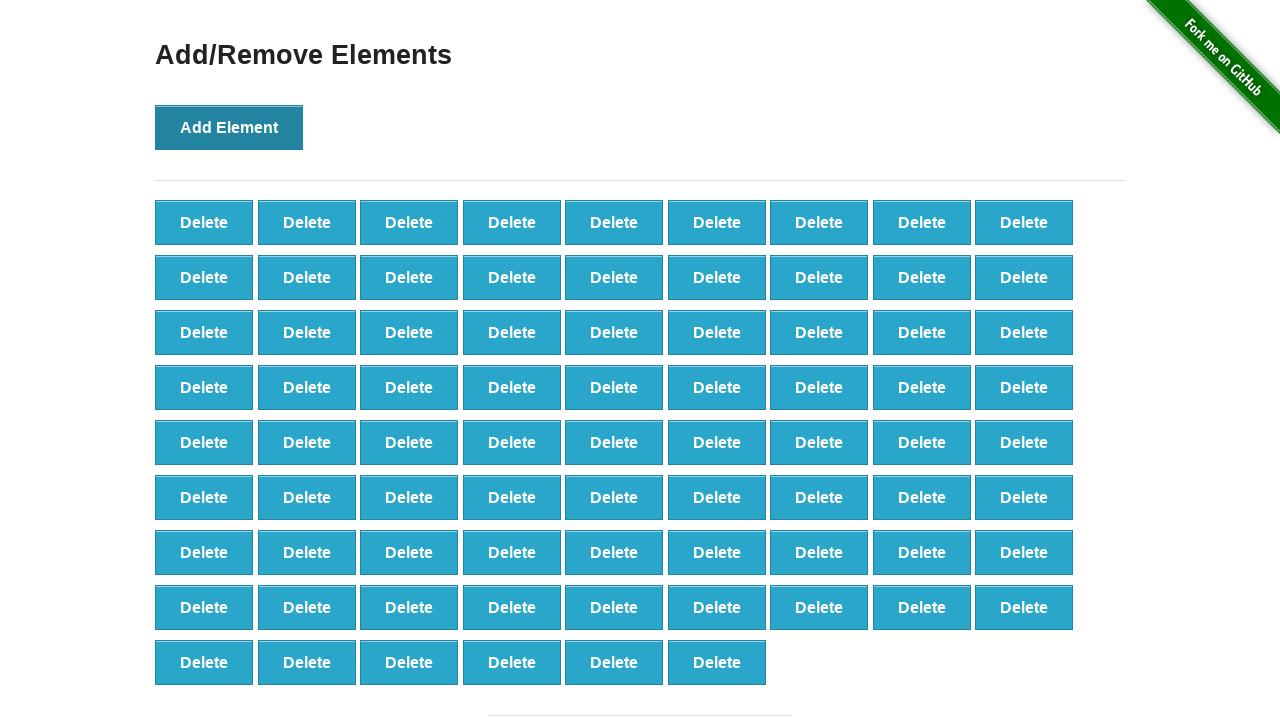

Clicked 'Add Element' button (iteration 79/100) at (229, 127) on button[onclick='addElement()']
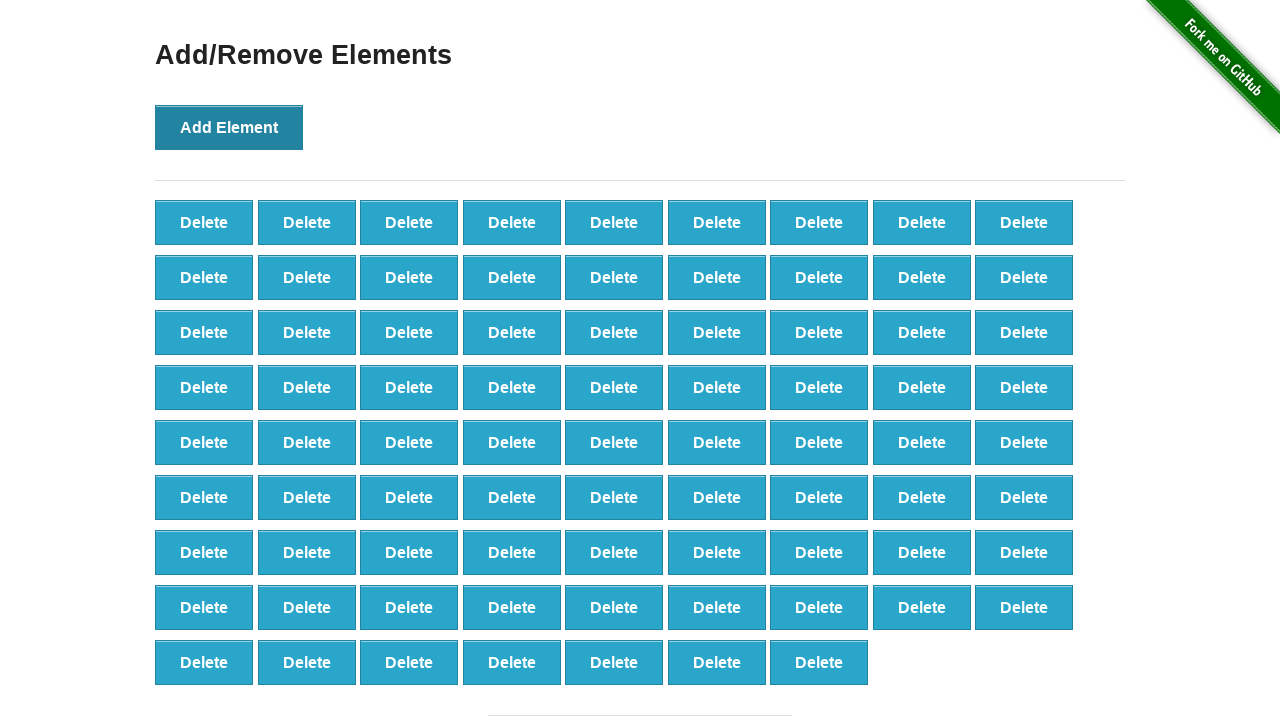

Clicked 'Add Element' button (iteration 80/100) at (229, 127) on button[onclick='addElement()']
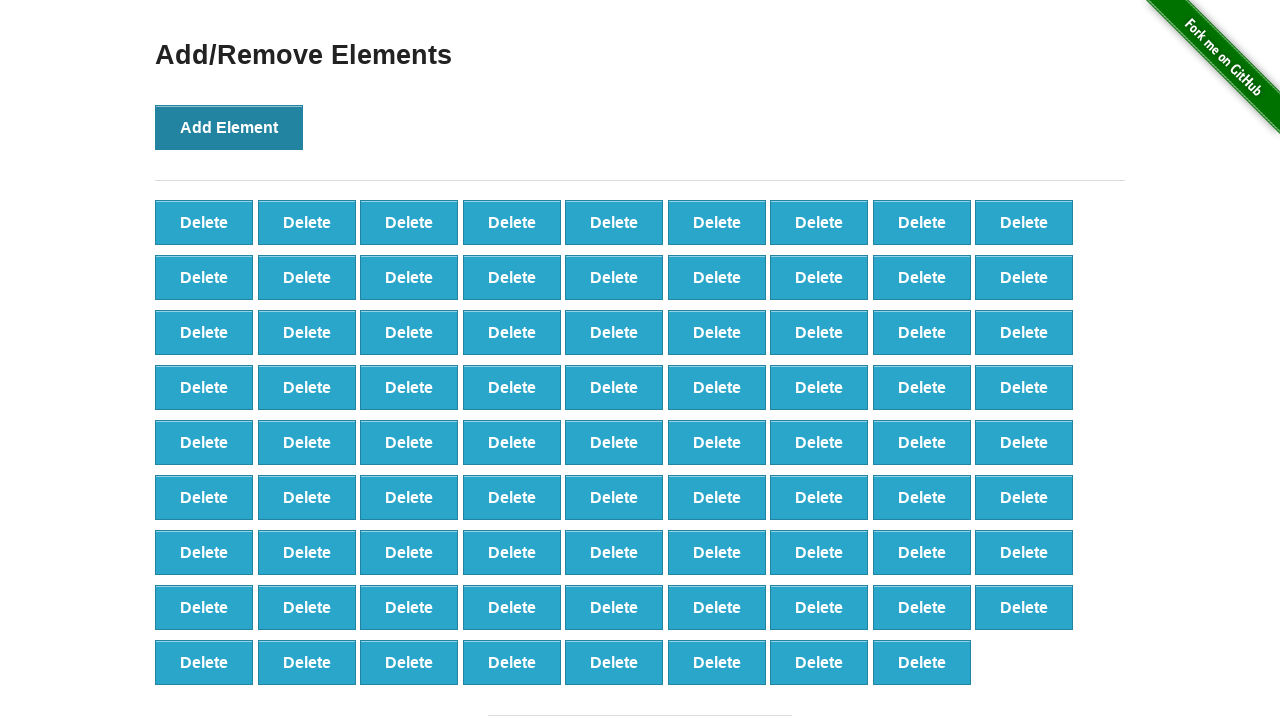

Clicked 'Add Element' button (iteration 81/100) at (229, 127) on button[onclick='addElement()']
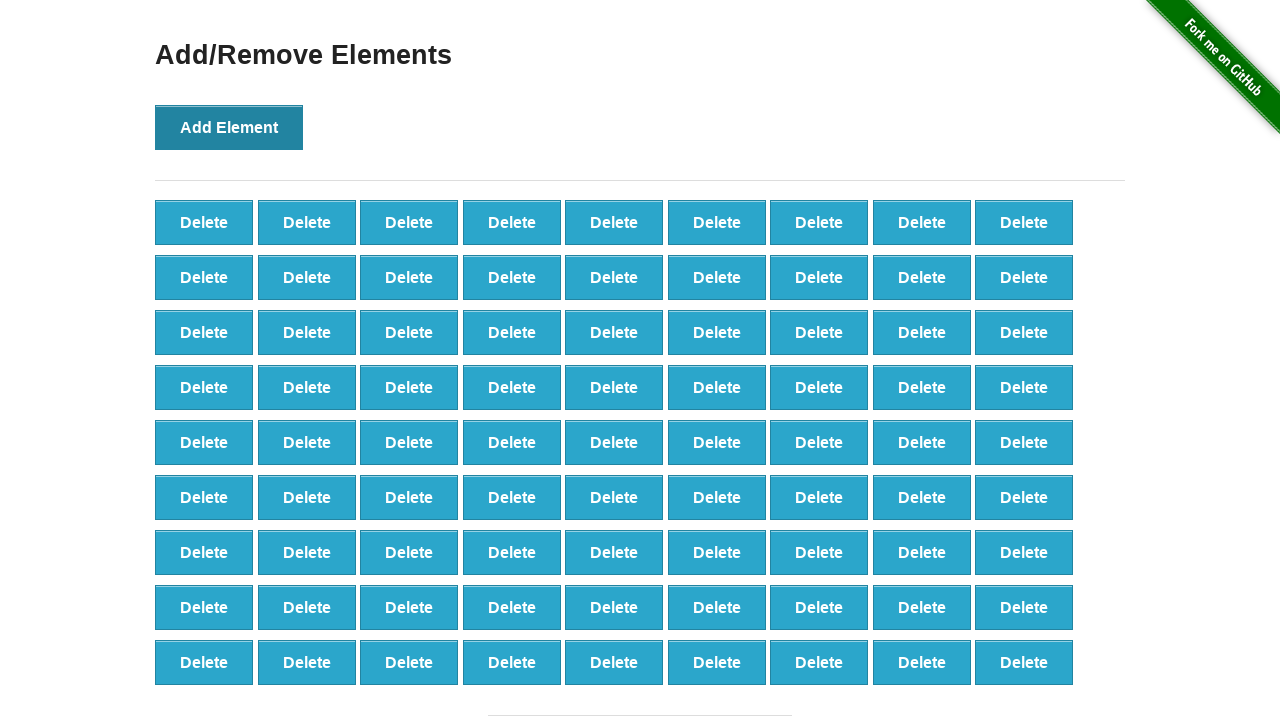

Clicked 'Add Element' button (iteration 82/100) at (229, 127) on button[onclick='addElement()']
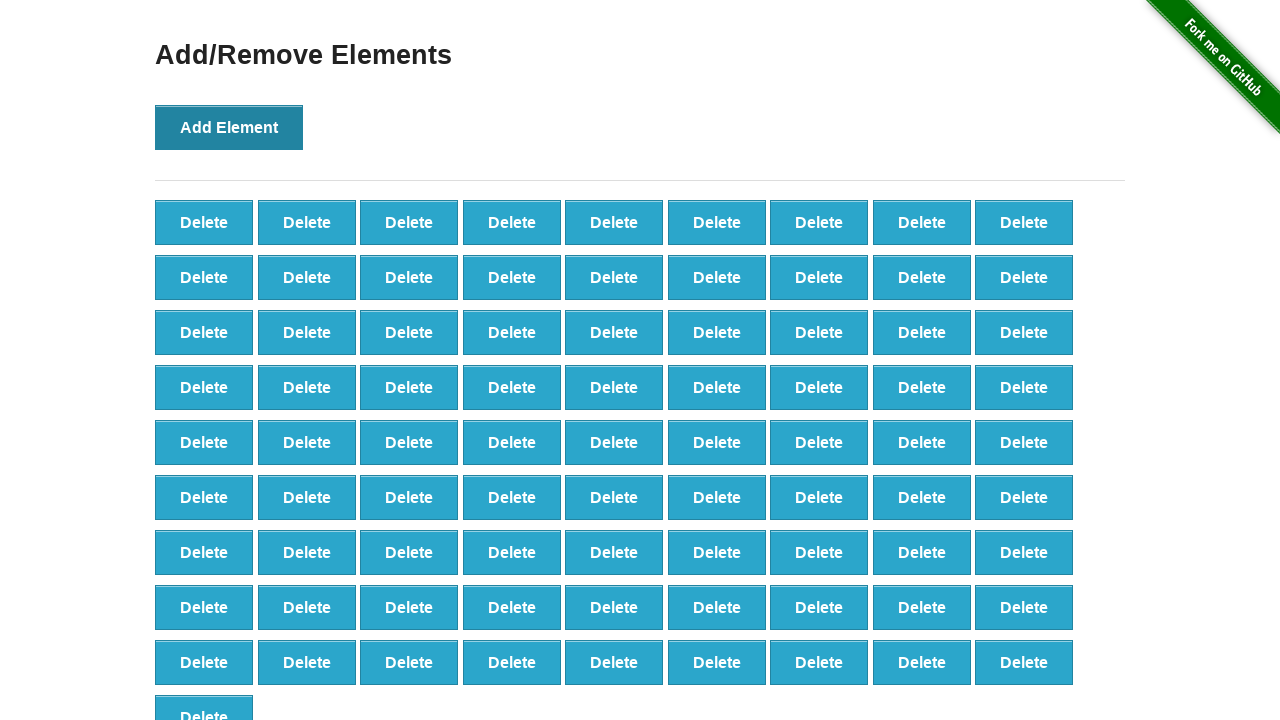

Clicked 'Add Element' button (iteration 83/100) at (229, 127) on button[onclick='addElement()']
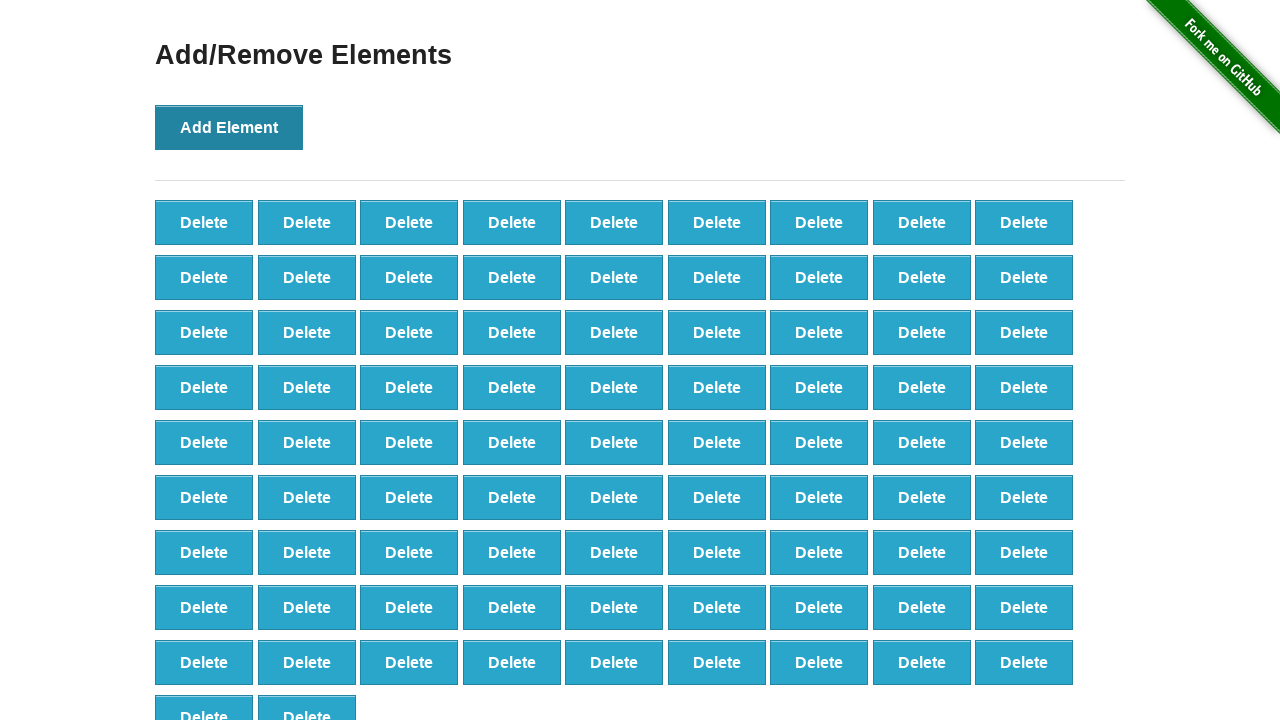

Clicked 'Add Element' button (iteration 84/100) at (229, 127) on button[onclick='addElement()']
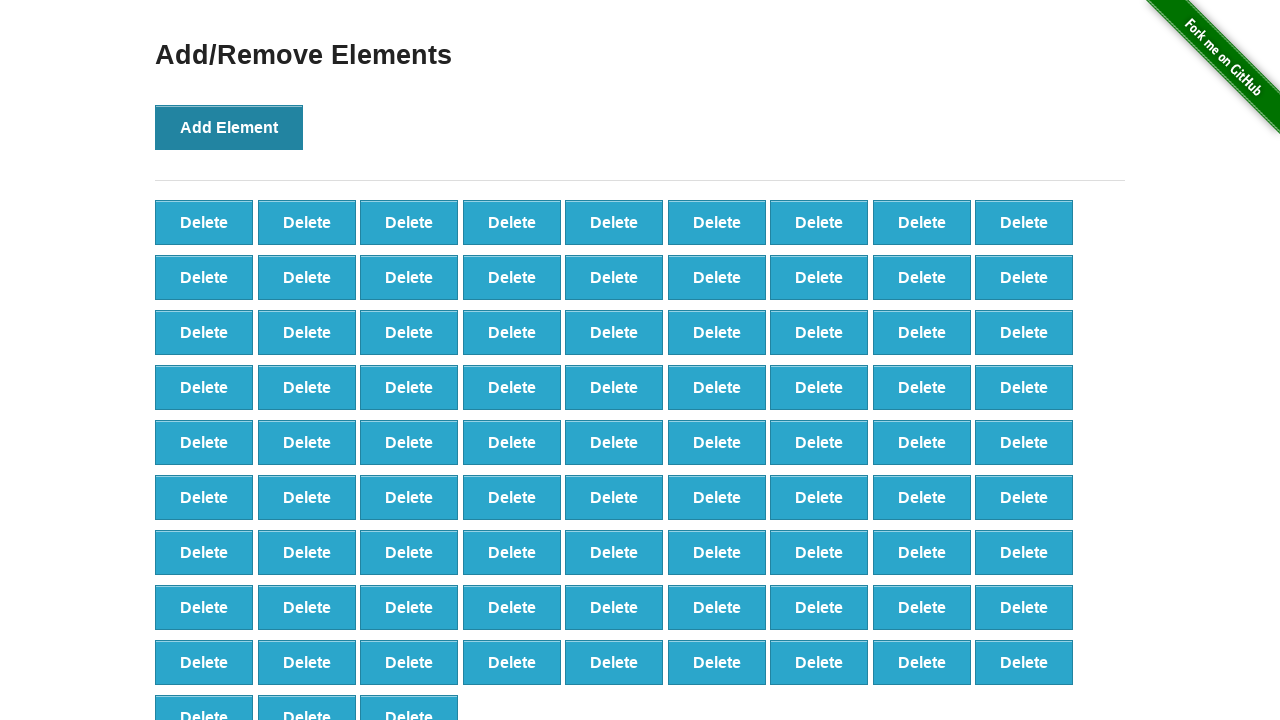

Clicked 'Add Element' button (iteration 85/100) at (229, 127) on button[onclick='addElement()']
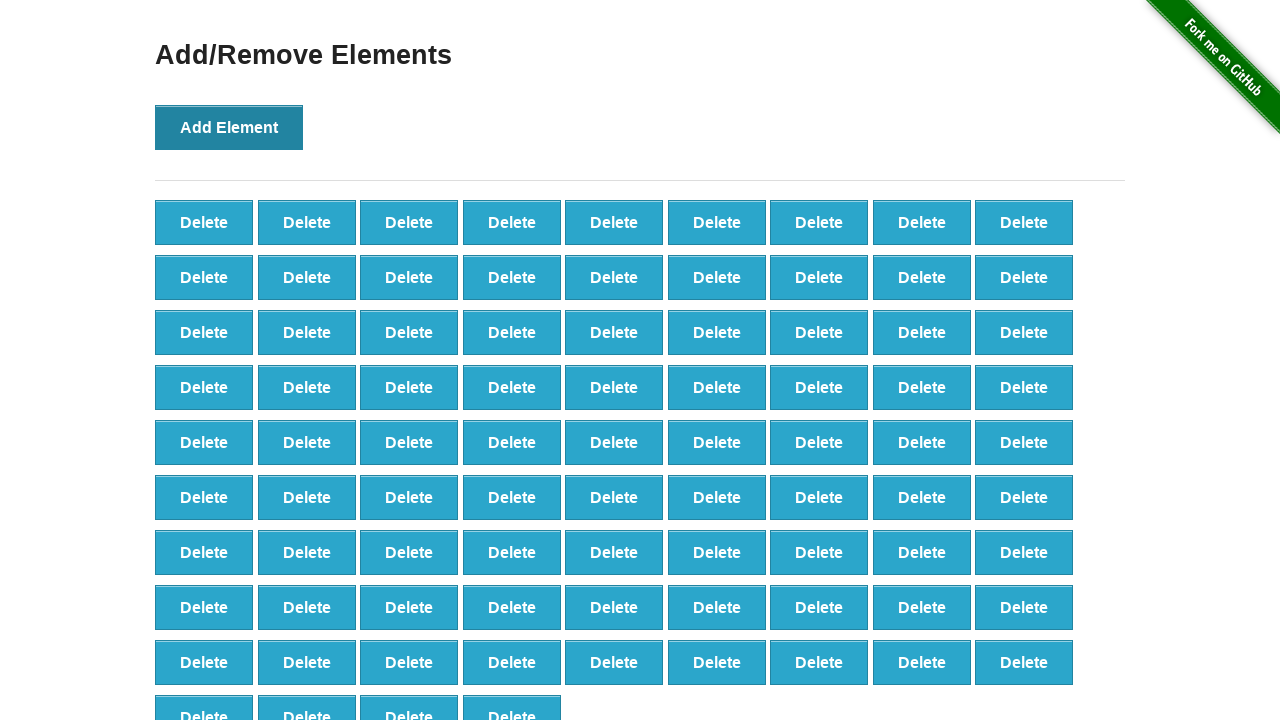

Clicked 'Add Element' button (iteration 86/100) at (229, 127) on button[onclick='addElement()']
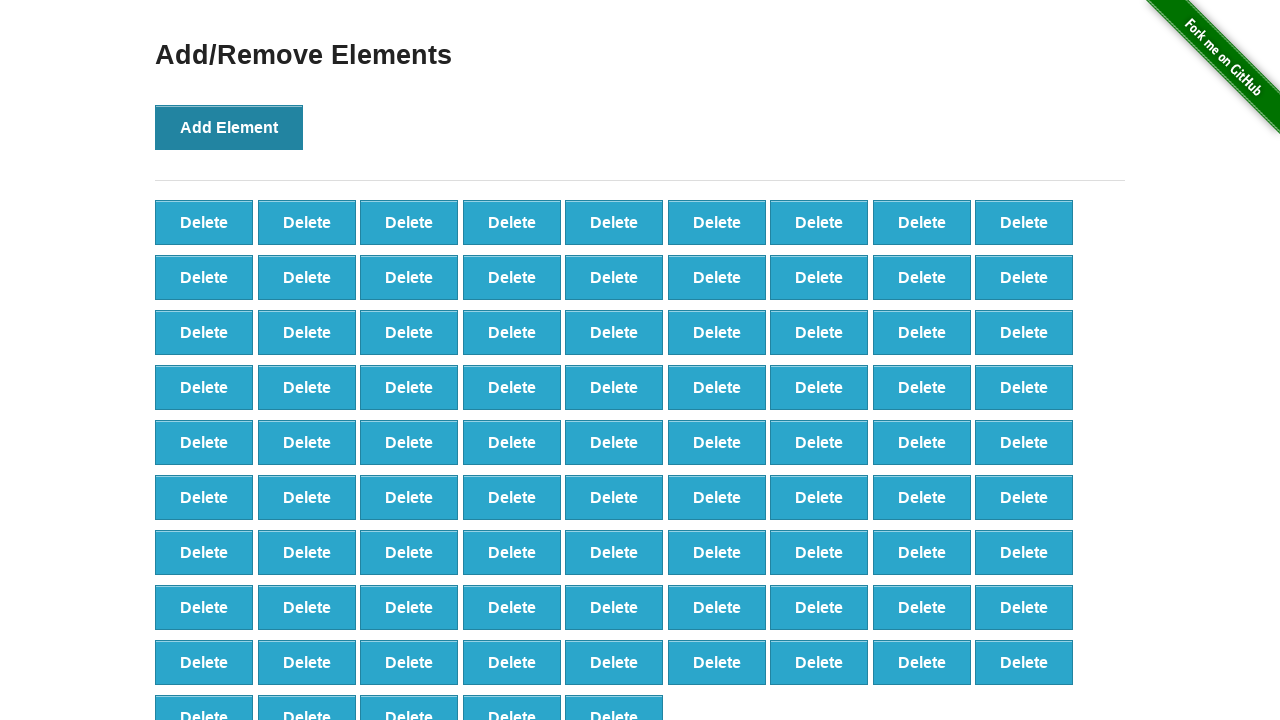

Clicked 'Add Element' button (iteration 87/100) at (229, 127) on button[onclick='addElement()']
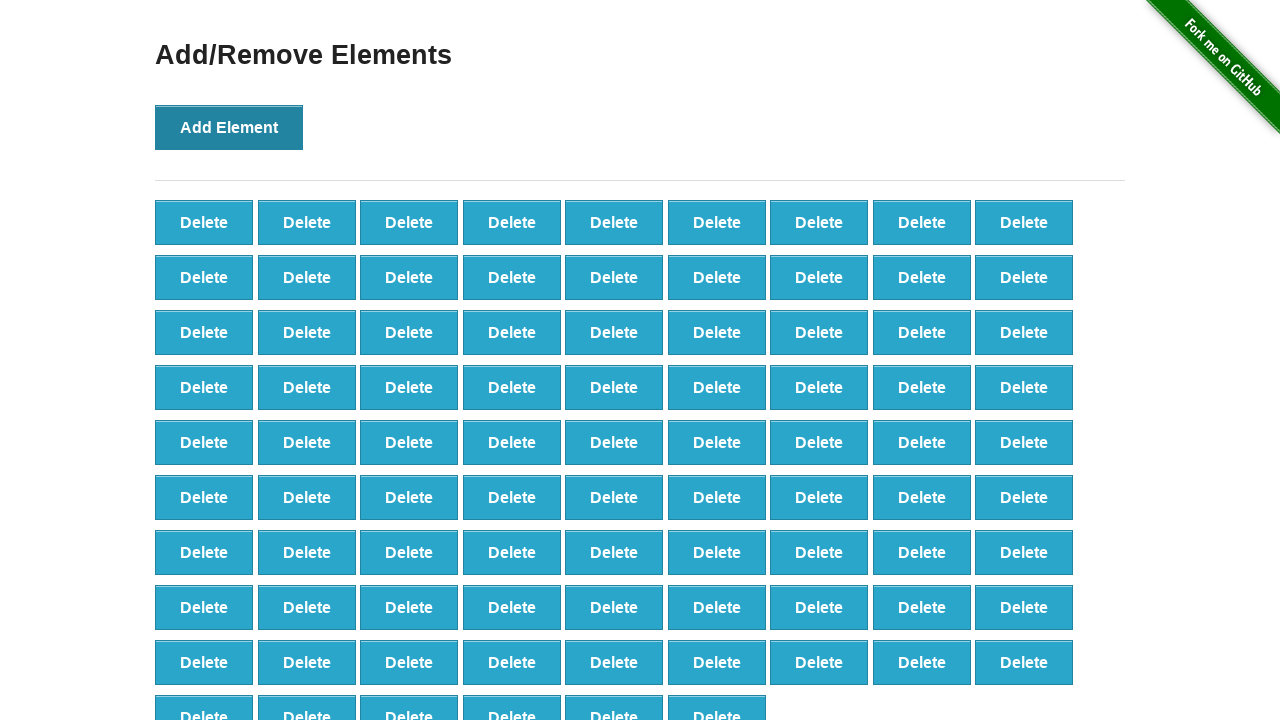

Clicked 'Add Element' button (iteration 88/100) at (229, 127) on button[onclick='addElement()']
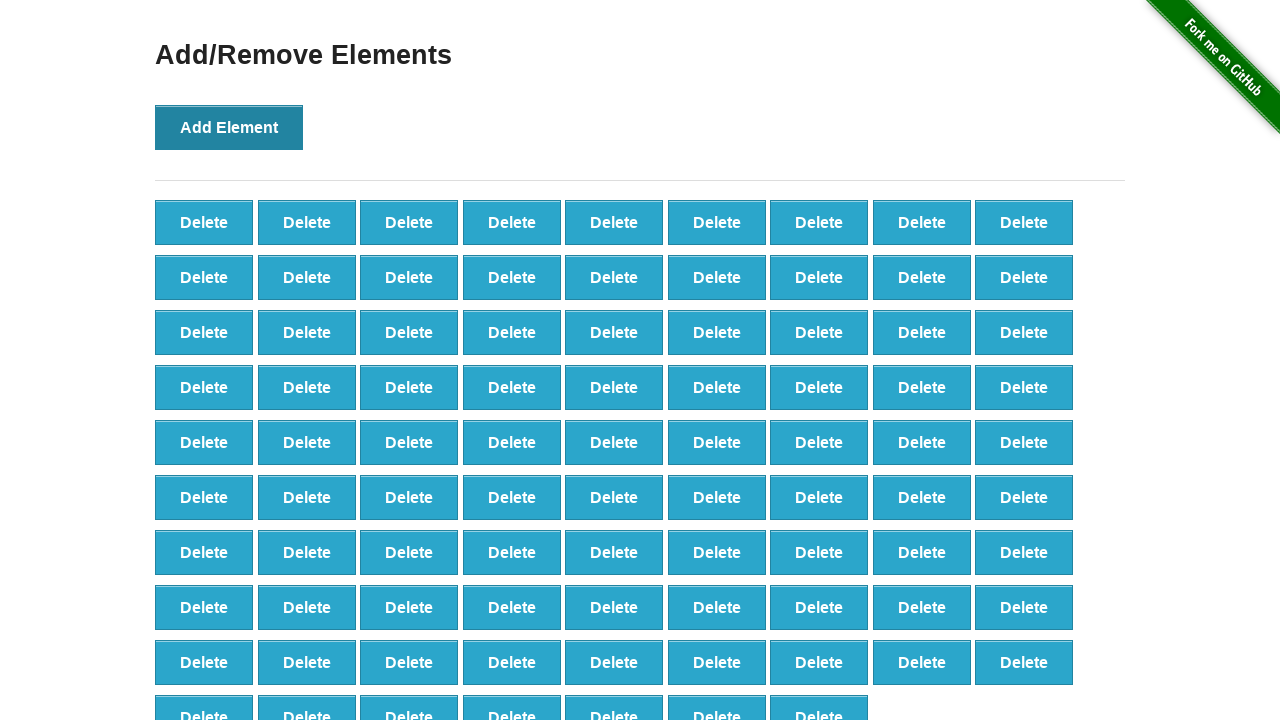

Clicked 'Add Element' button (iteration 89/100) at (229, 127) on button[onclick='addElement()']
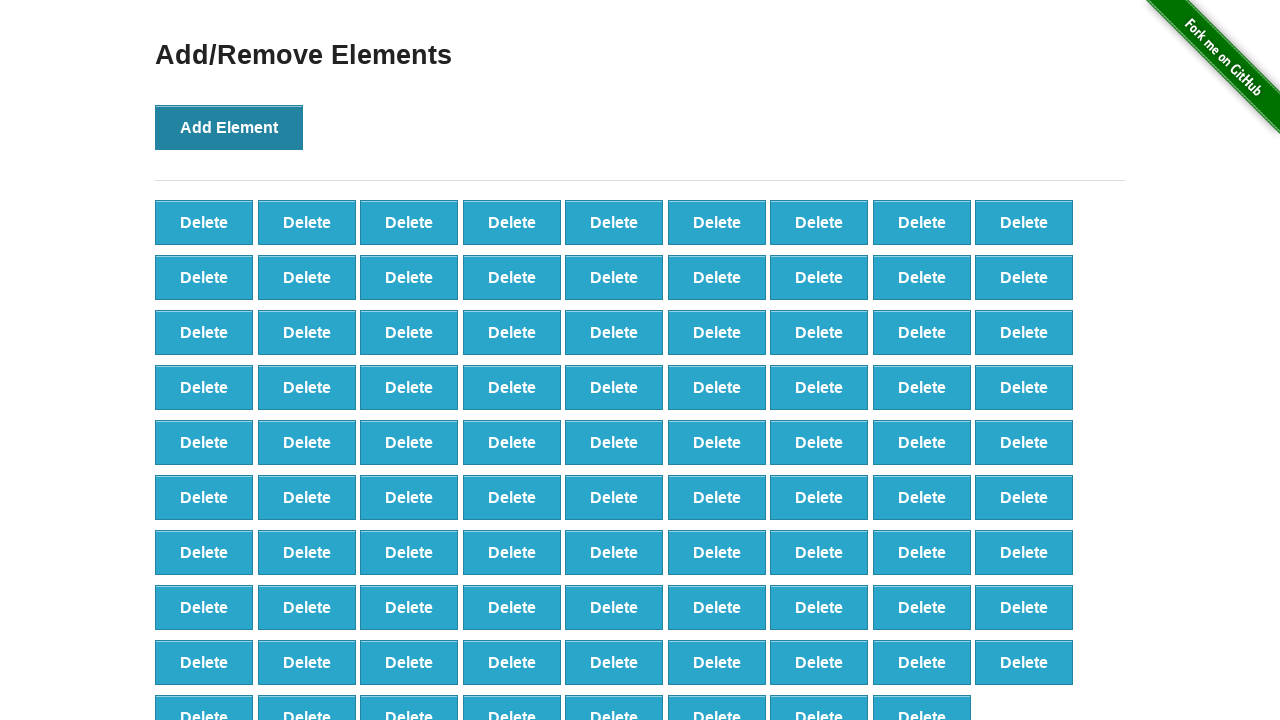

Clicked 'Add Element' button (iteration 90/100) at (229, 127) on button[onclick='addElement()']
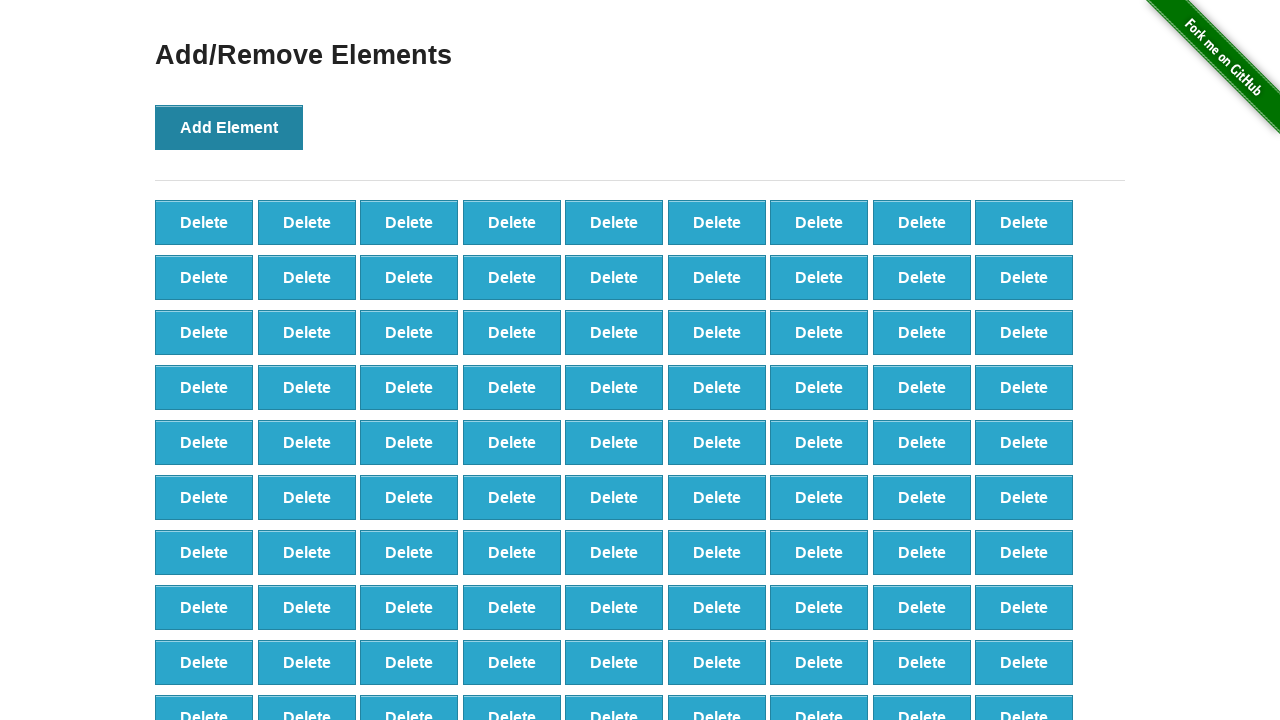

Clicked 'Add Element' button (iteration 91/100) at (229, 127) on button[onclick='addElement()']
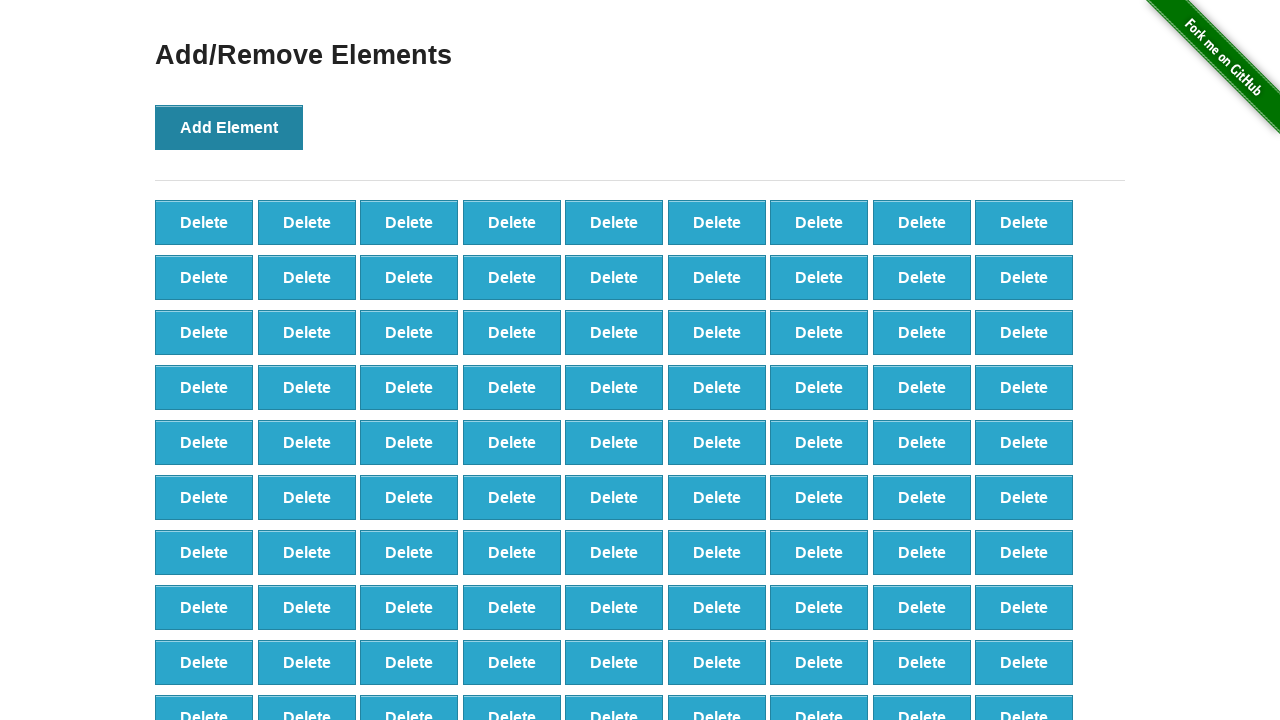

Clicked 'Add Element' button (iteration 92/100) at (229, 127) on button[onclick='addElement()']
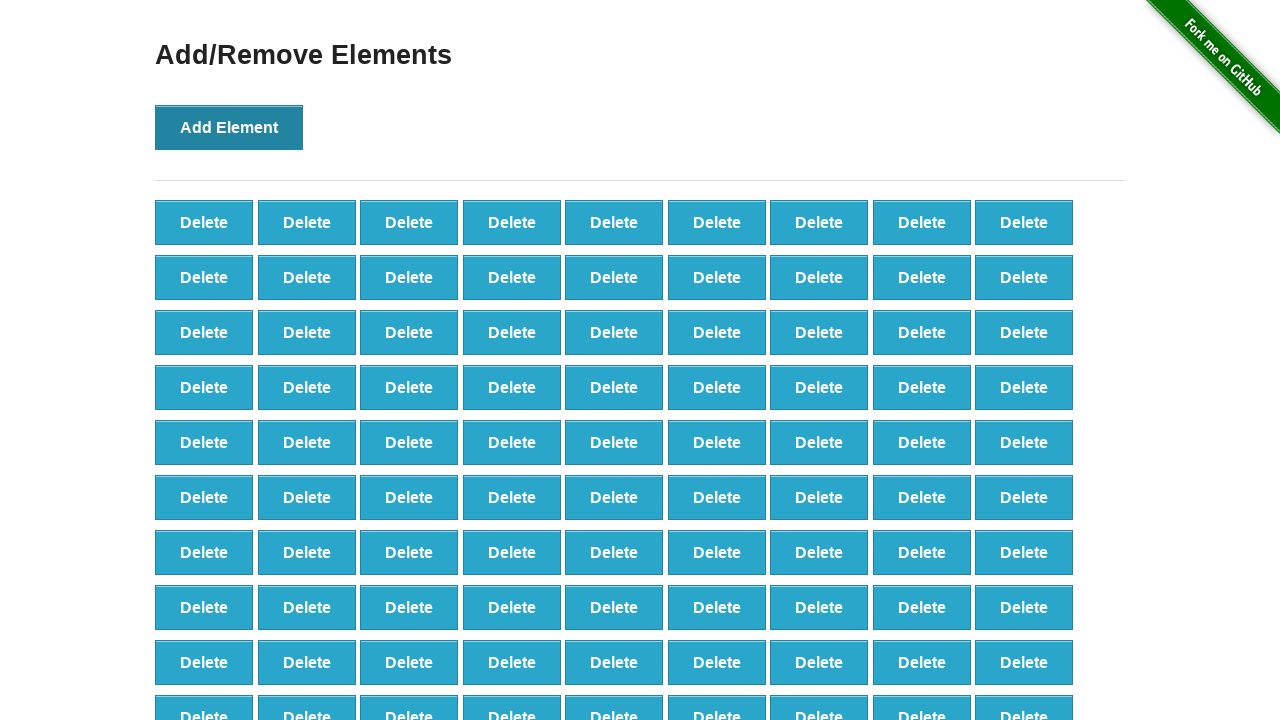

Clicked 'Add Element' button (iteration 93/100) at (229, 127) on button[onclick='addElement()']
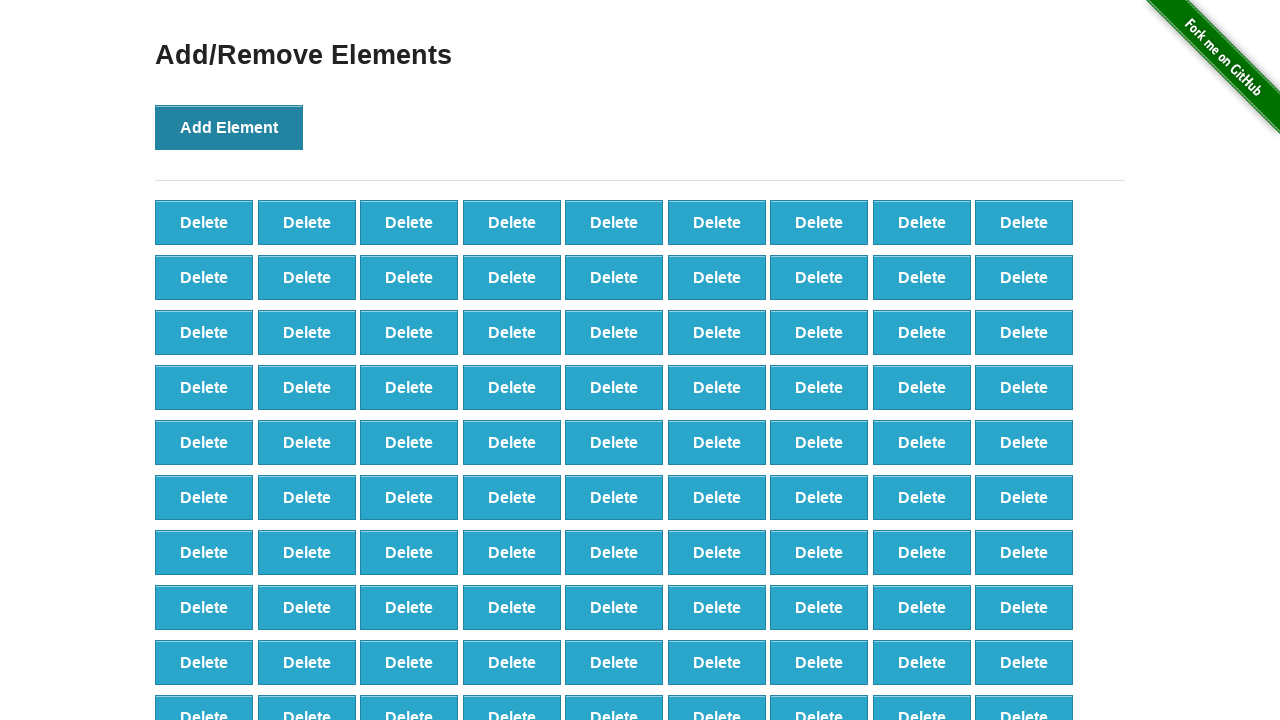

Clicked 'Add Element' button (iteration 94/100) at (229, 127) on button[onclick='addElement()']
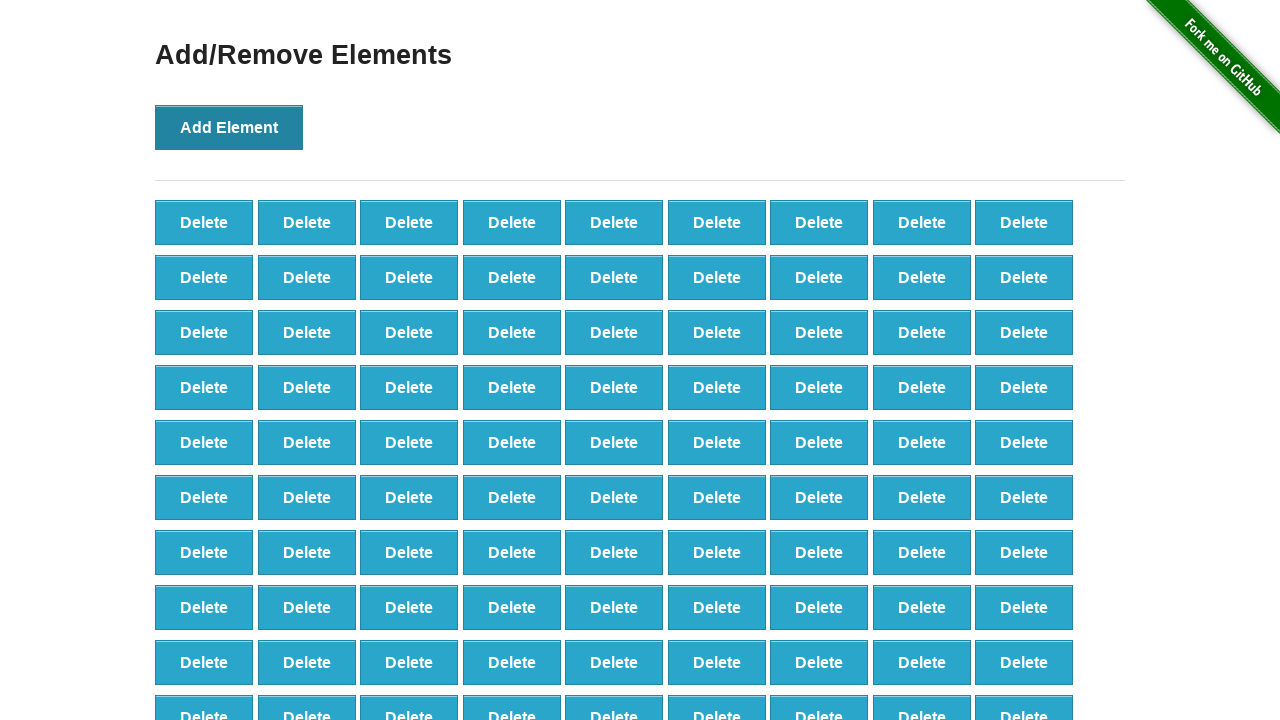

Clicked 'Add Element' button (iteration 95/100) at (229, 127) on button[onclick='addElement()']
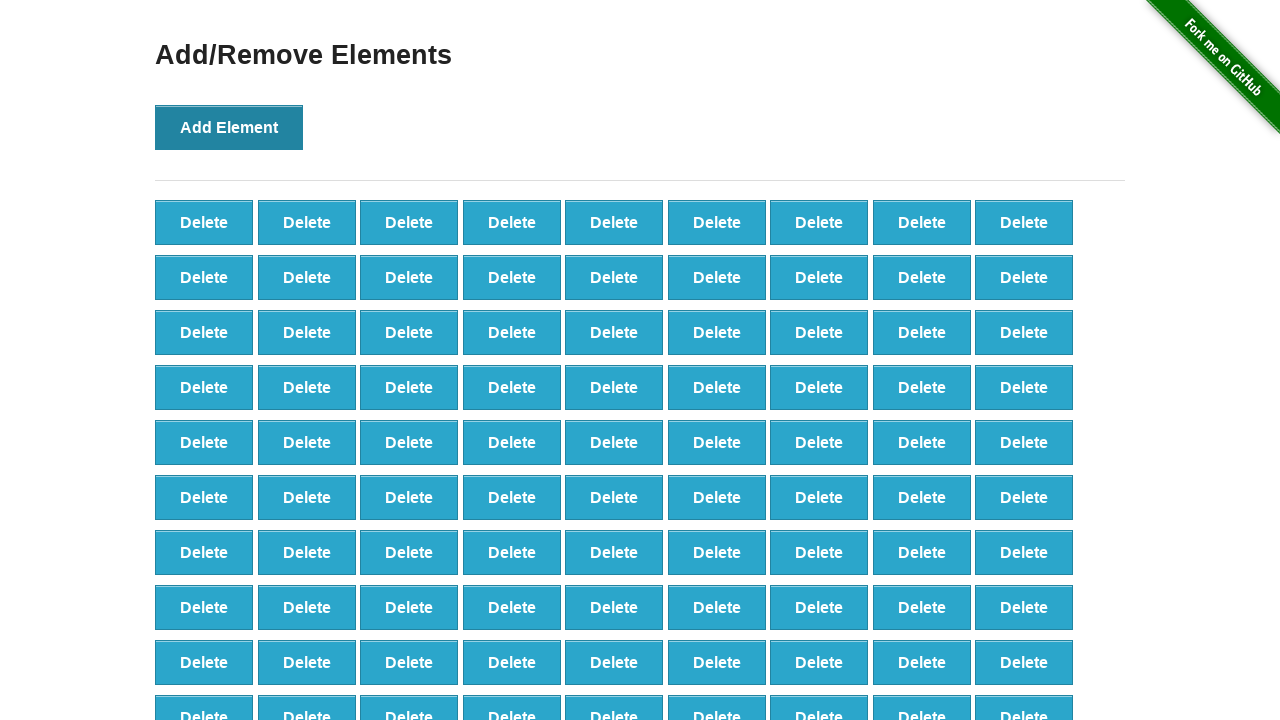

Clicked 'Add Element' button (iteration 96/100) at (229, 127) on button[onclick='addElement()']
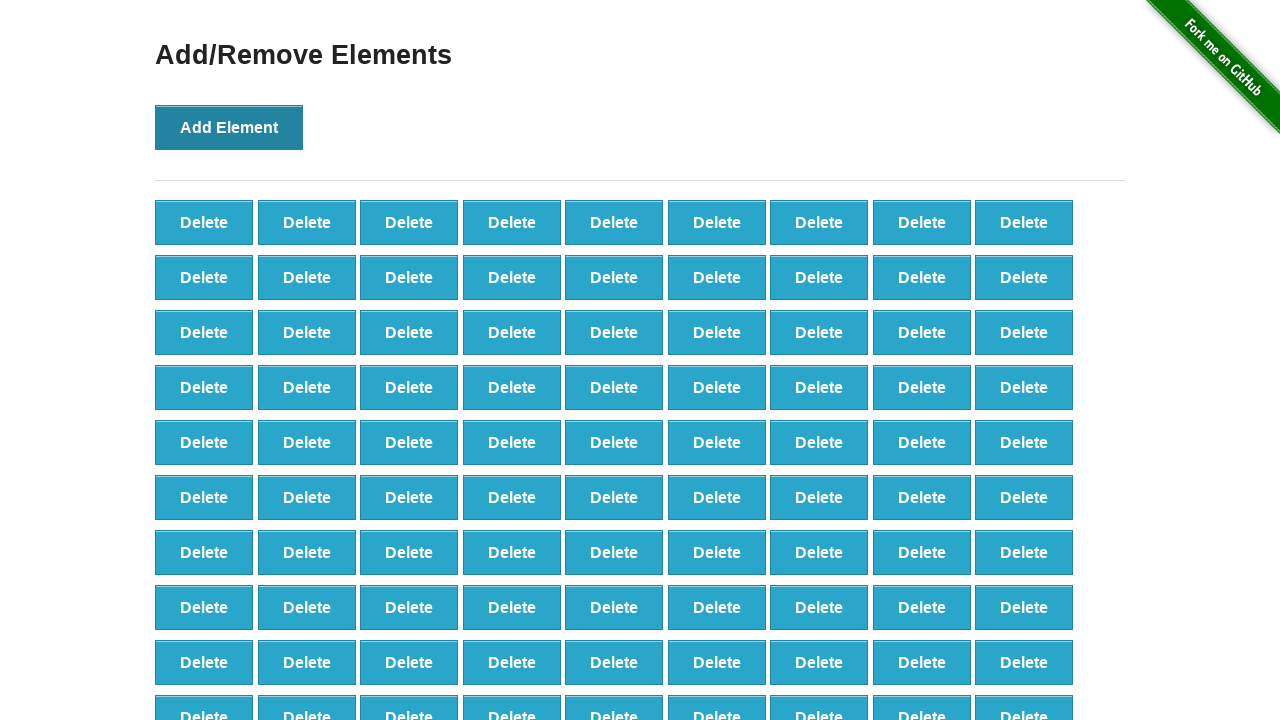

Clicked 'Add Element' button (iteration 97/100) at (229, 127) on button[onclick='addElement()']
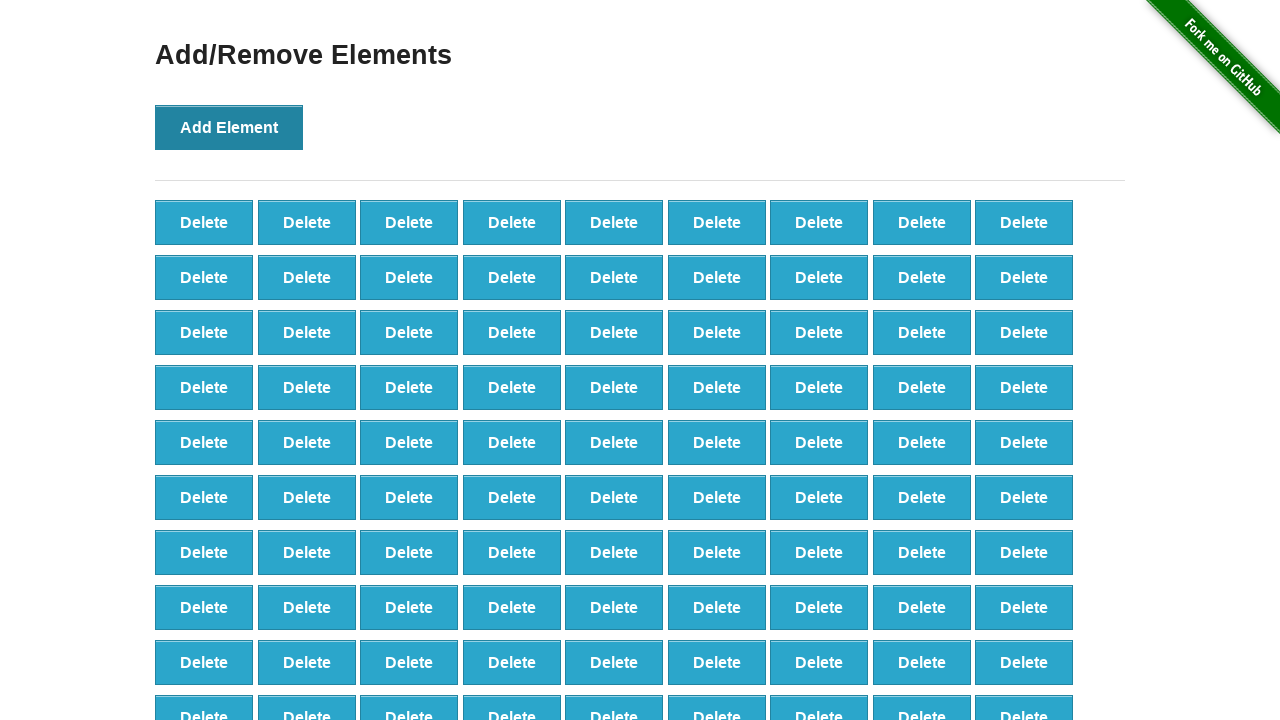

Clicked 'Add Element' button (iteration 98/100) at (229, 127) on button[onclick='addElement()']
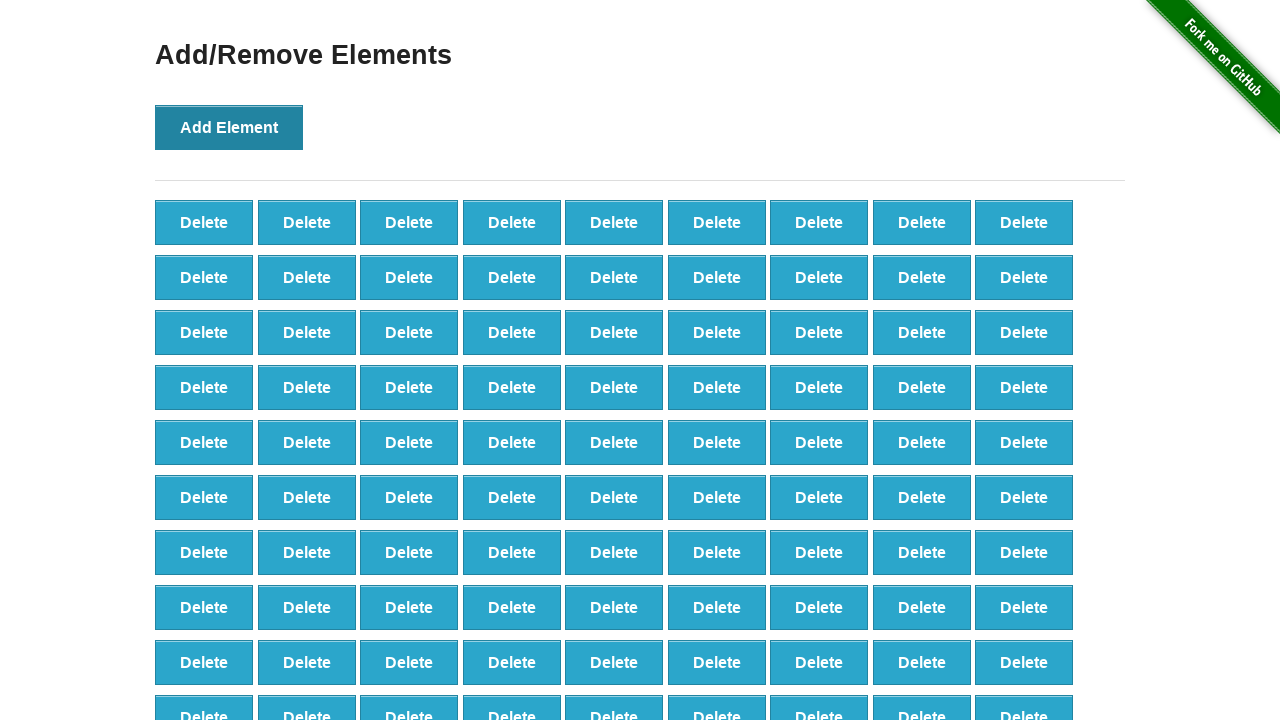

Clicked 'Add Element' button (iteration 99/100) at (229, 127) on button[onclick='addElement()']
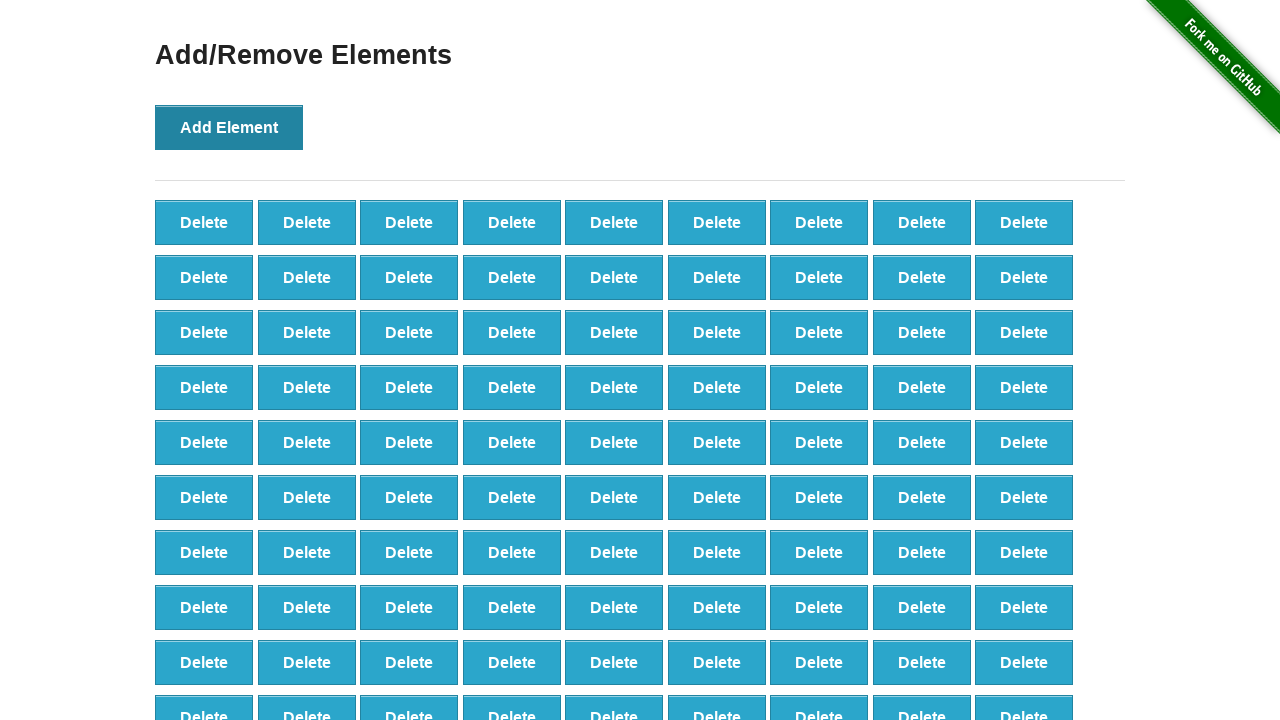

Clicked 'Add Element' button (iteration 100/100) at (229, 127) on button[onclick='addElement()']
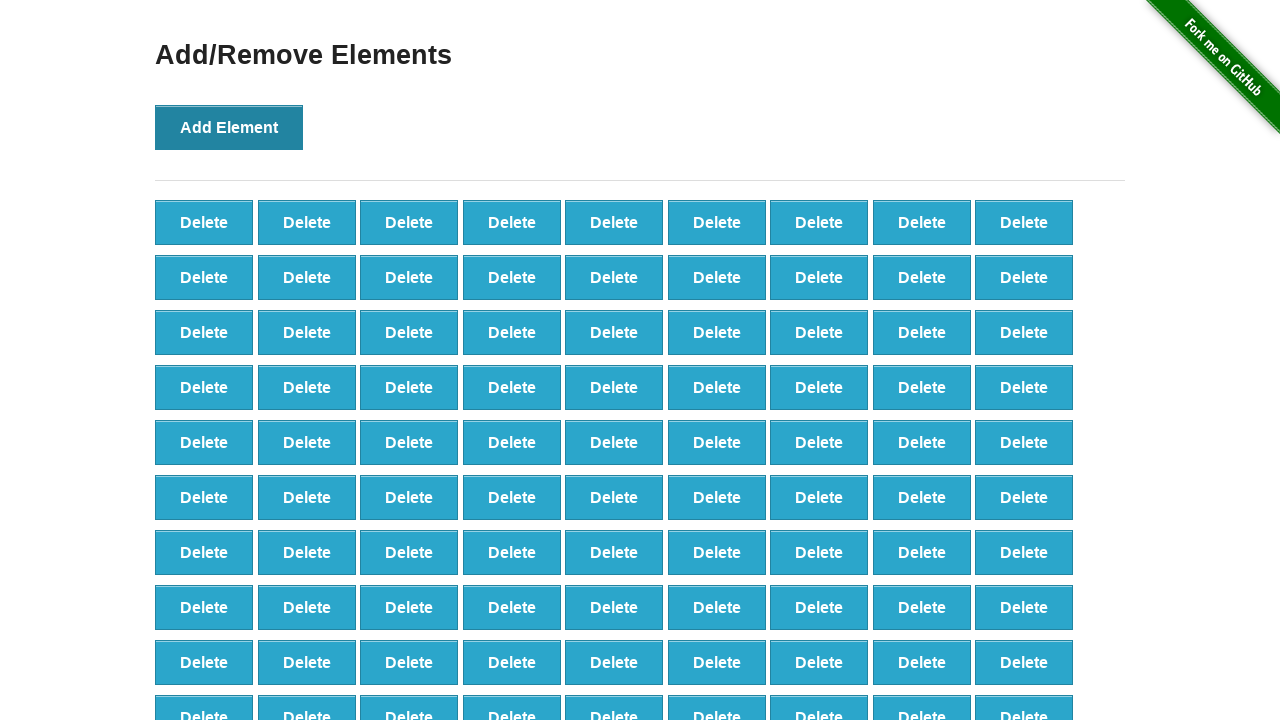

Delete buttons appeared after adding 100 elements
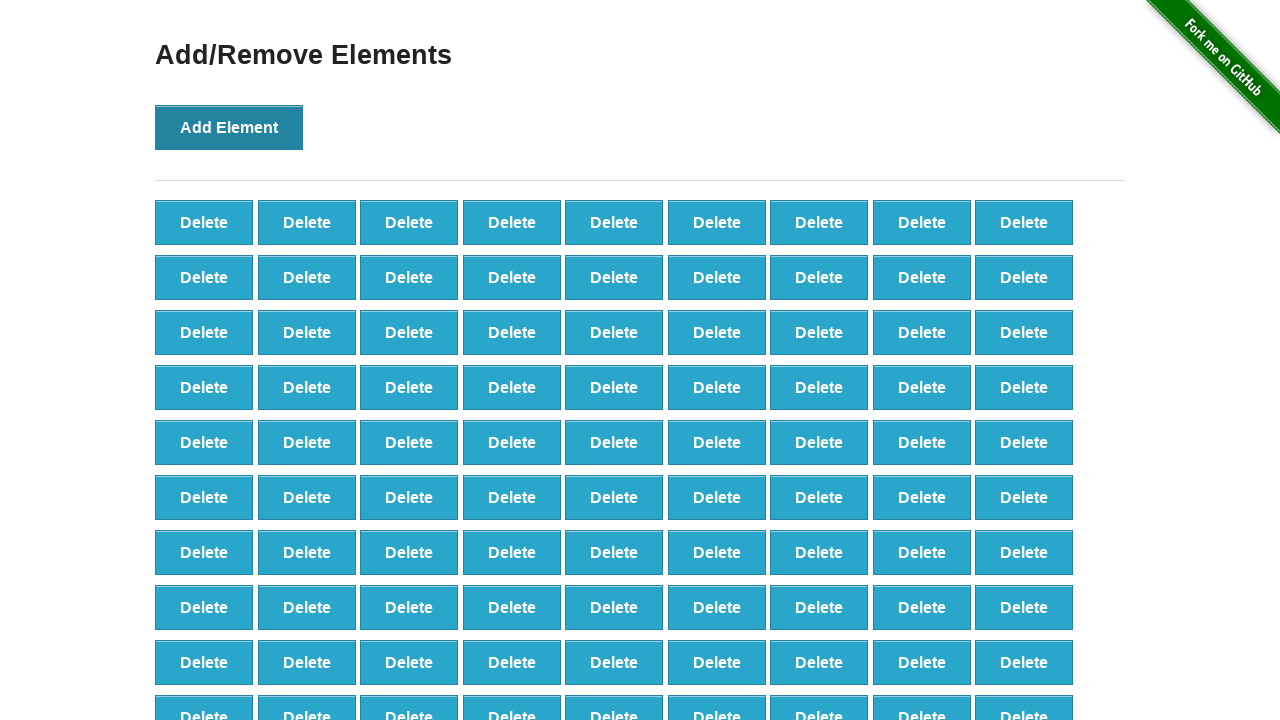

Initial delete button count: 100
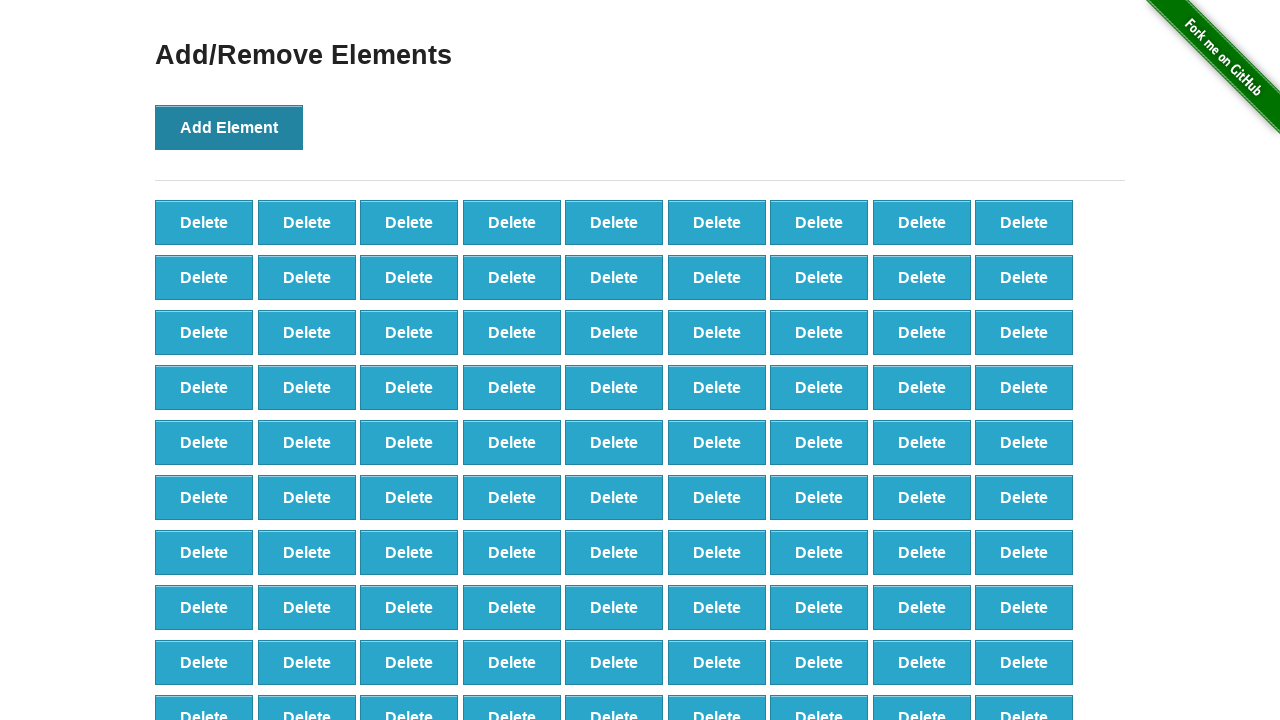

Deleted button (iteration 1/40) at (204, 222) on button[onclick='deleteElement()'] >> nth=0
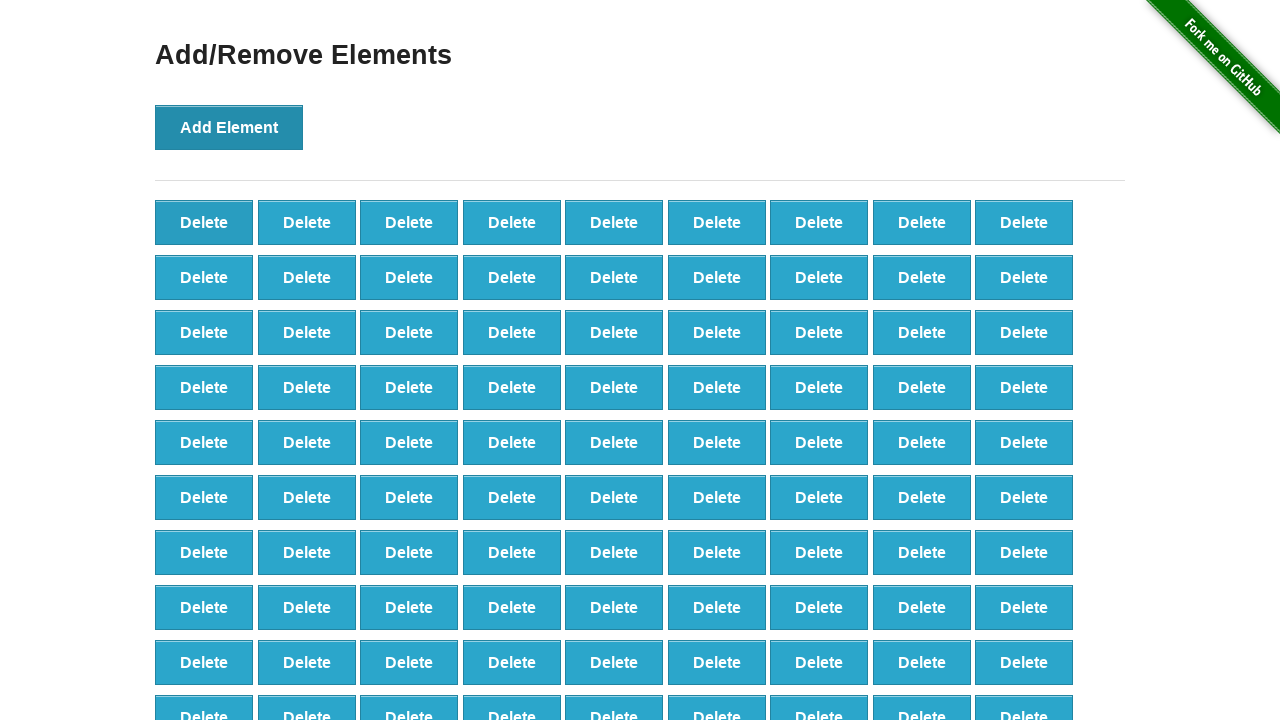

Deleted button (iteration 2/40) at (204, 222) on button[onclick='deleteElement()'] >> nth=0
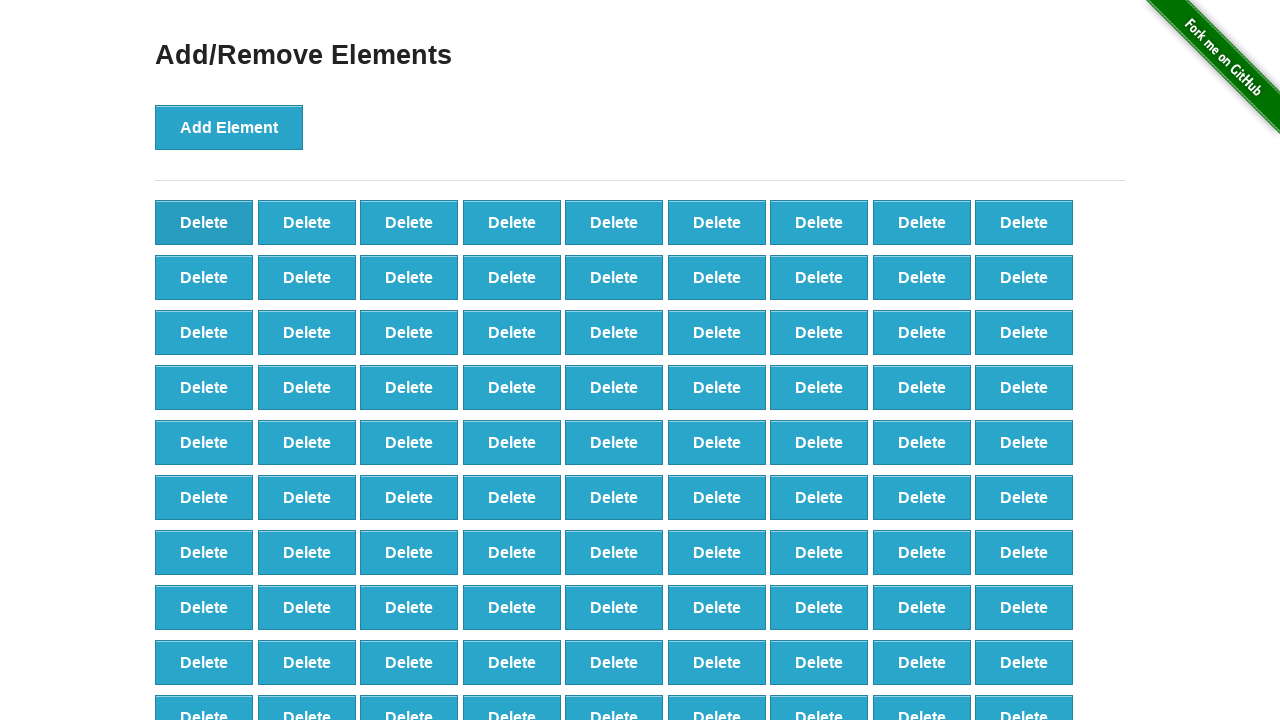

Deleted button (iteration 3/40) at (204, 222) on button[onclick='deleteElement()'] >> nth=0
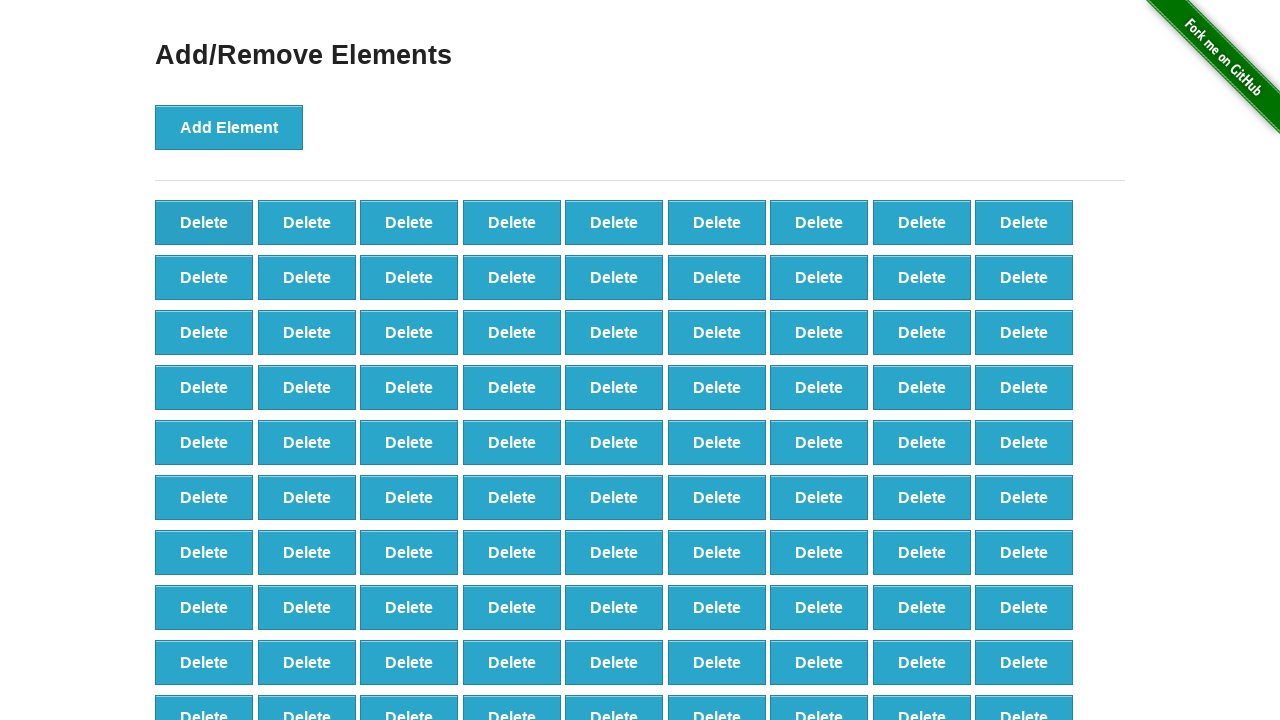

Deleted button (iteration 4/40) at (204, 222) on button[onclick='deleteElement()'] >> nth=0
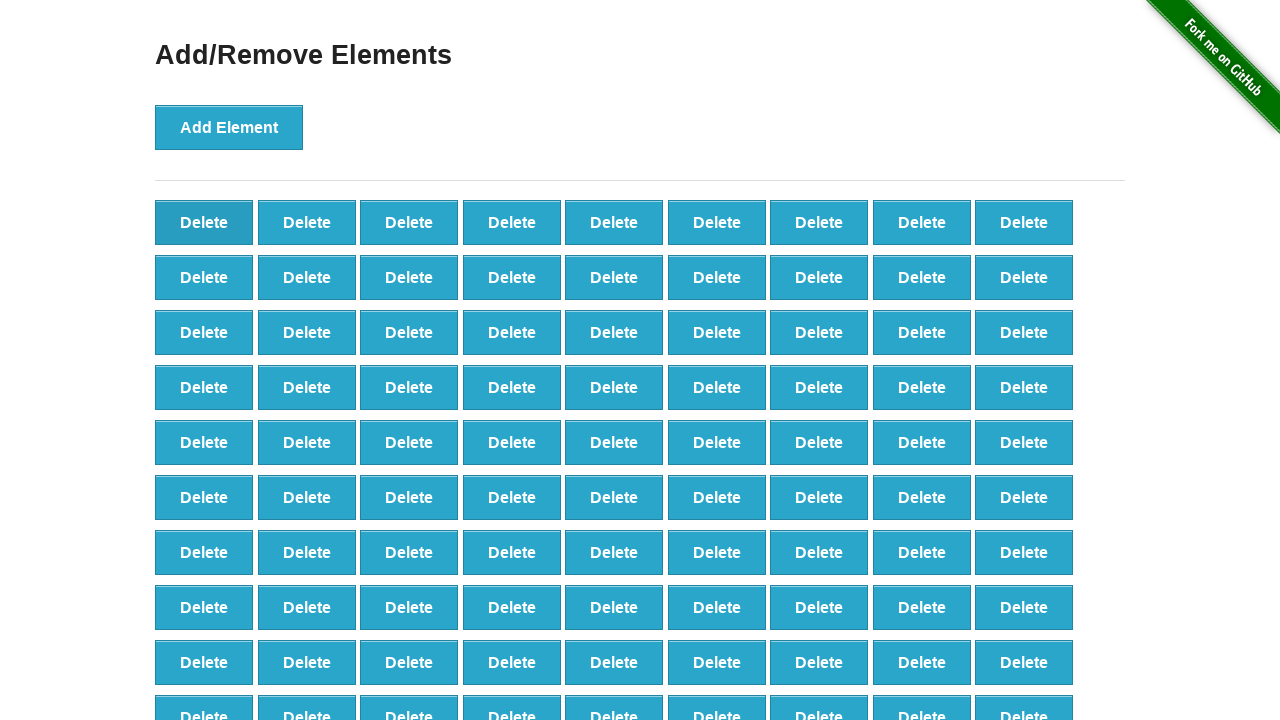

Deleted button (iteration 5/40) at (204, 222) on button[onclick='deleteElement()'] >> nth=0
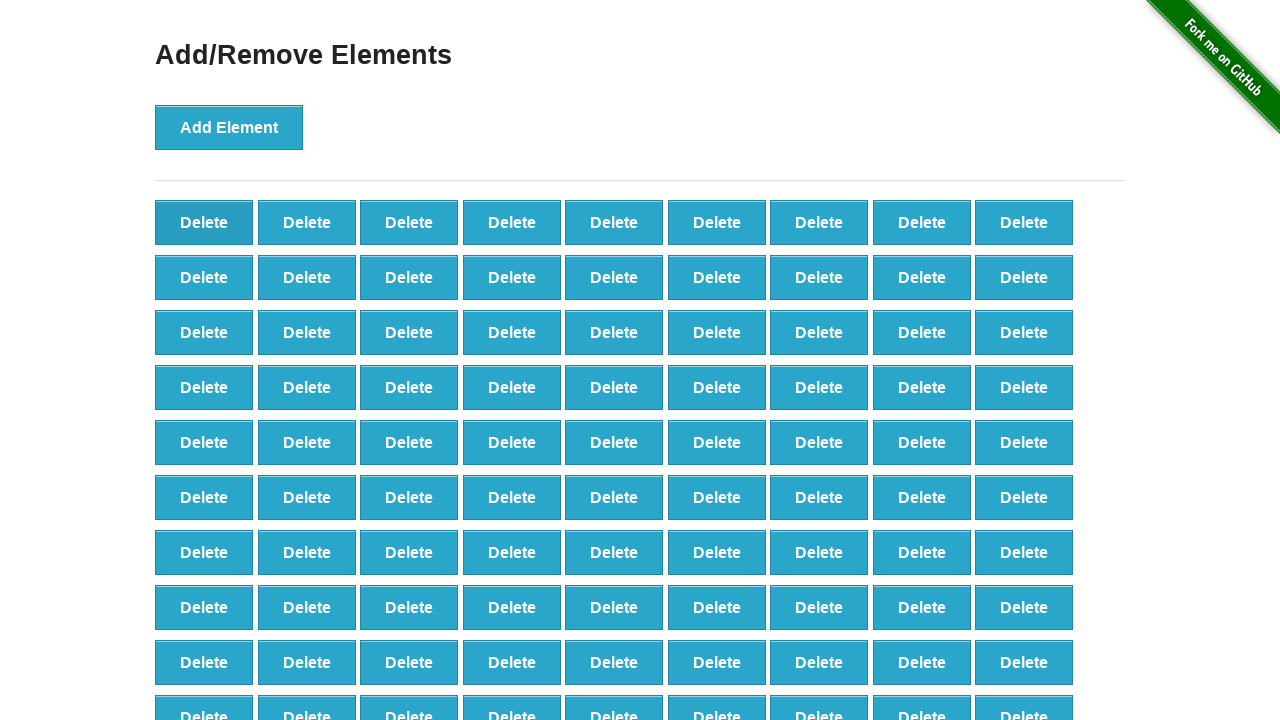

Deleted button (iteration 6/40) at (204, 222) on button[onclick='deleteElement()'] >> nth=0
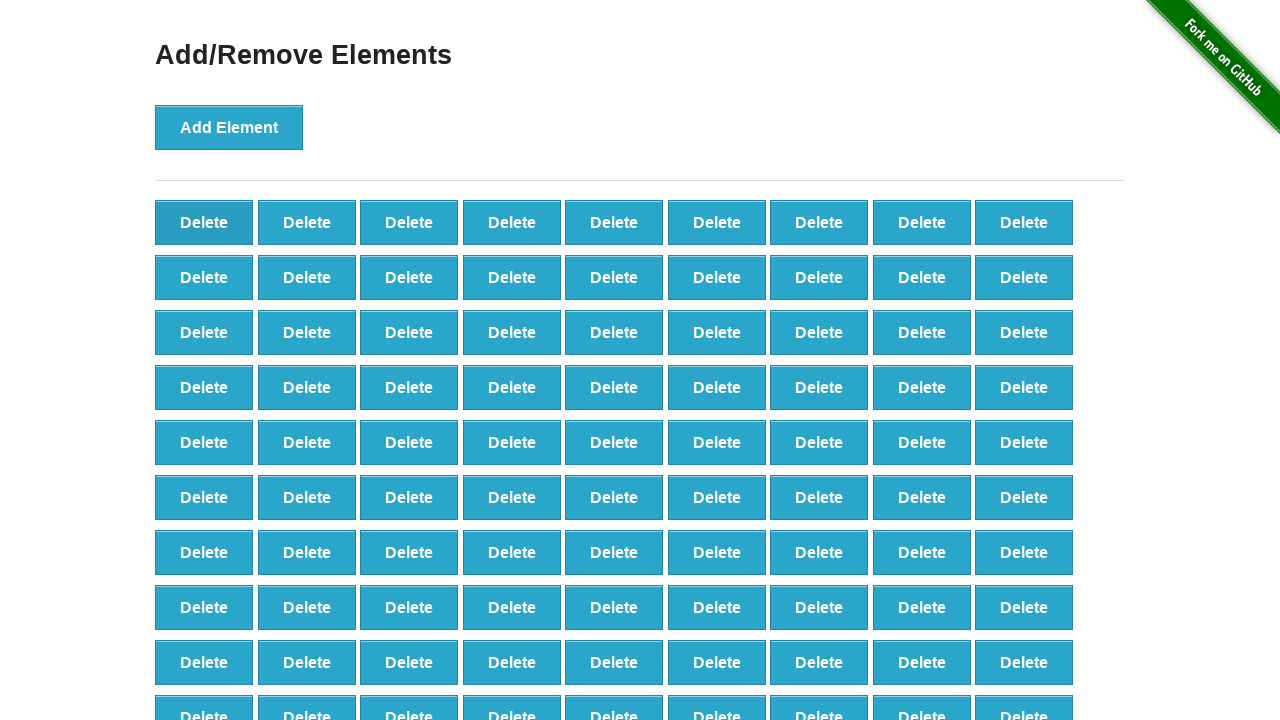

Deleted button (iteration 7/40) at (204, 222) on button[onclick='deleteElement()'] >> nth=0
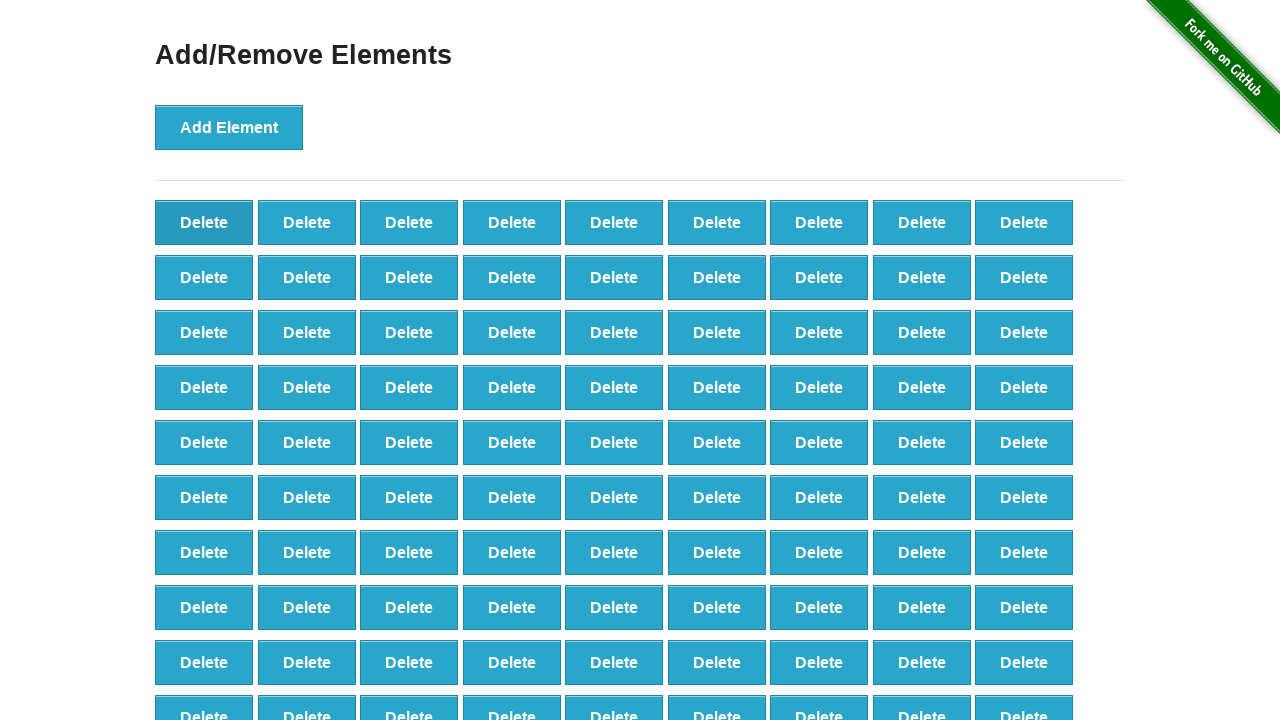

Deleted button (iteration 8/40) at (204, 222) on button[onclick='deleteElement()'] >> nth=0
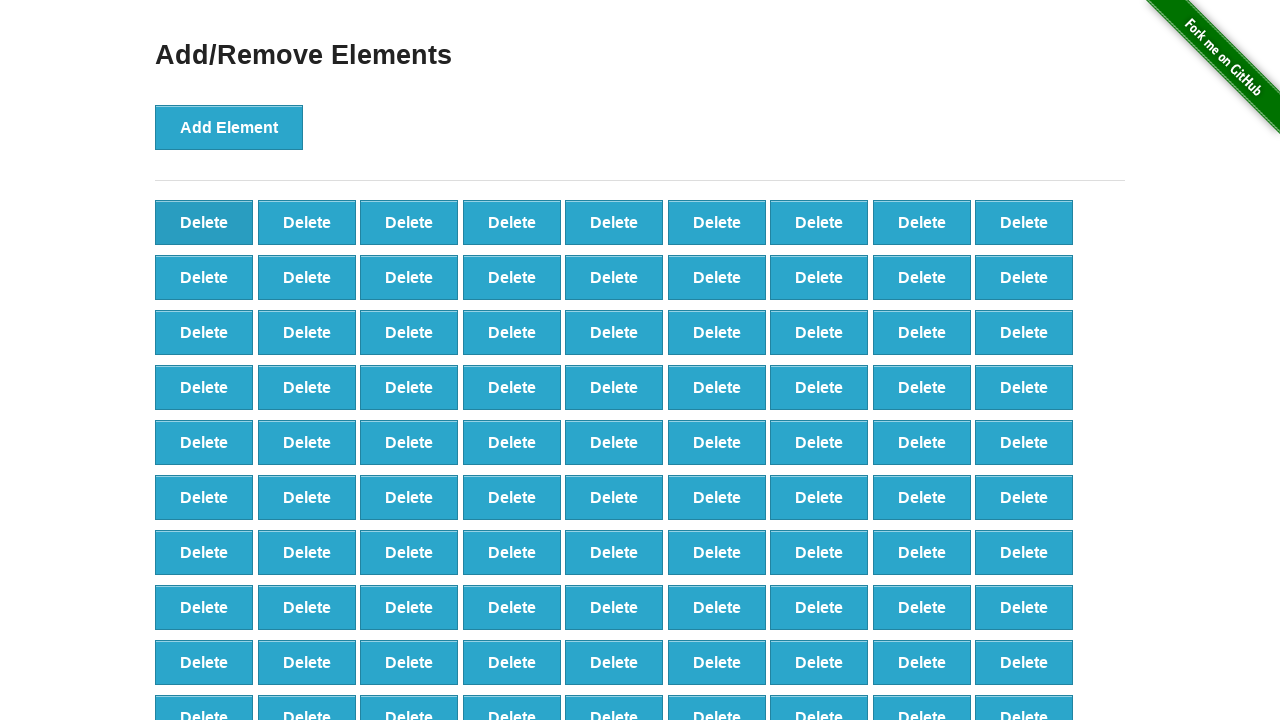

Deleted button (iteration 9/40) at (204, 222) on button[onclick='deleteElement()'] >> nth=0
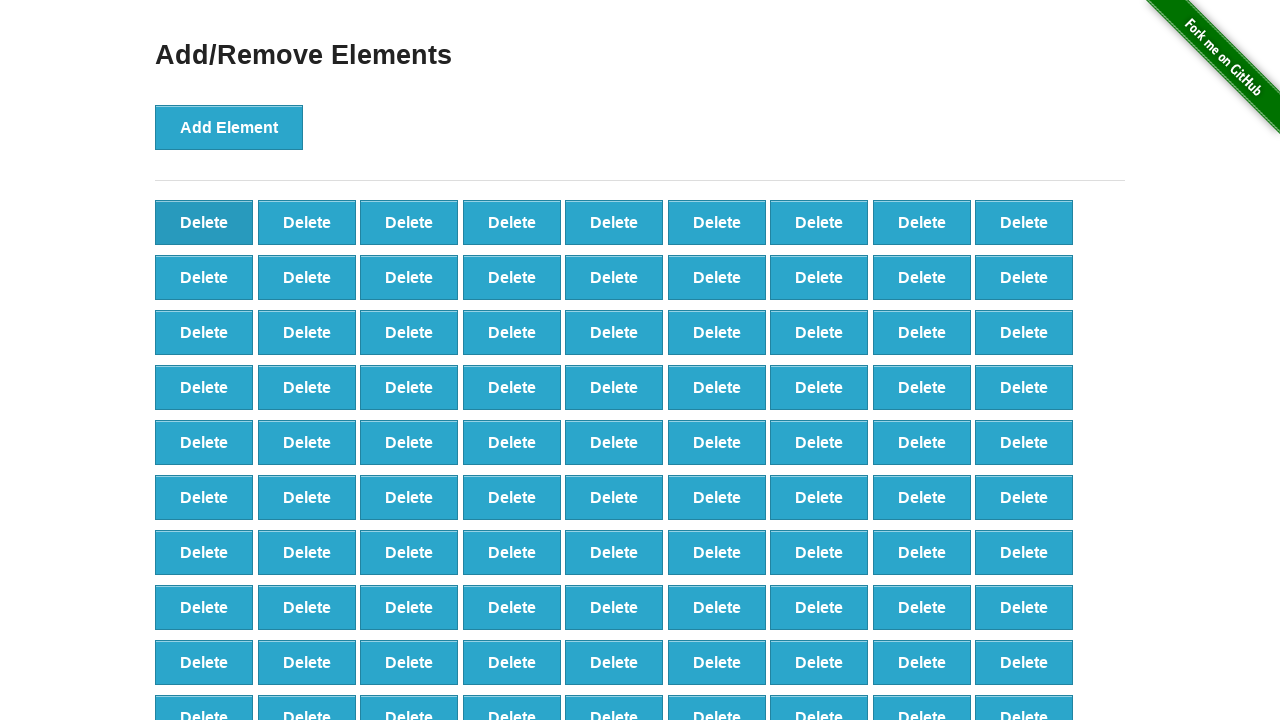

Deleted button (iteration 10/40) at (204, 222) on button[onclick='deleteElement()'] >> nth=0
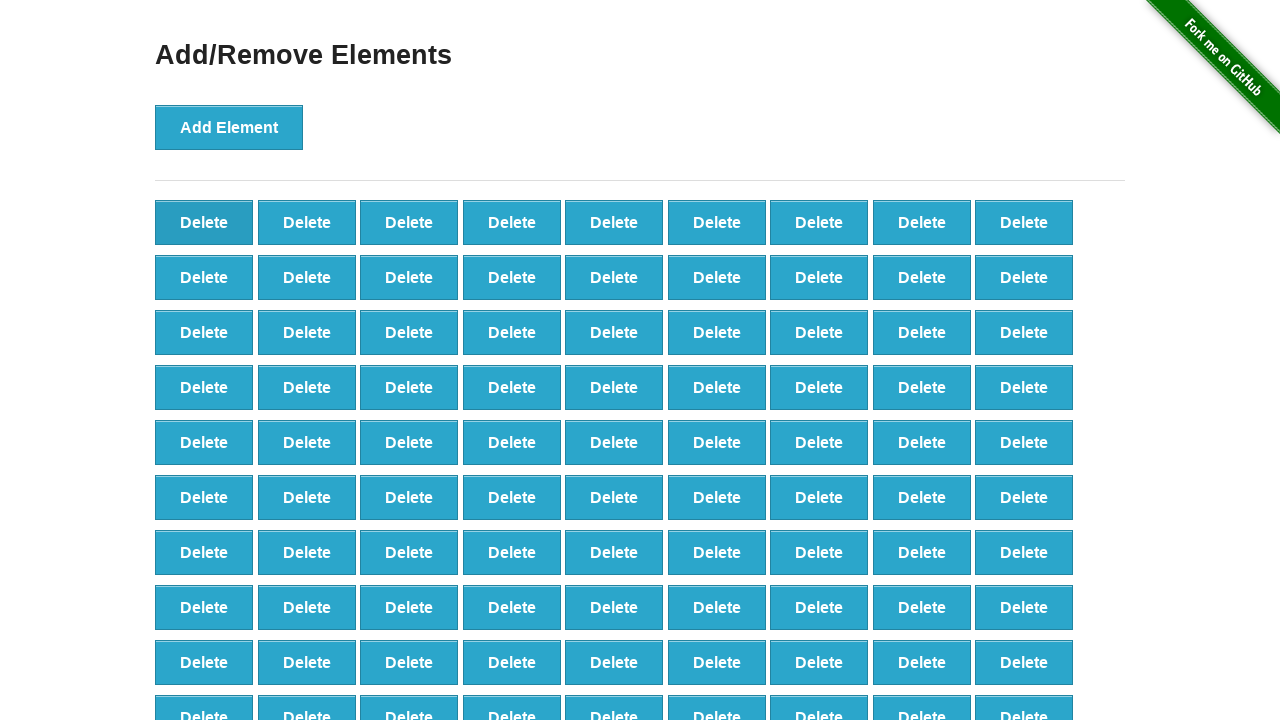

Deleted button (iteration 11/40) at (204, 222) on button[onclick='deleteElement()'] >> nth=0
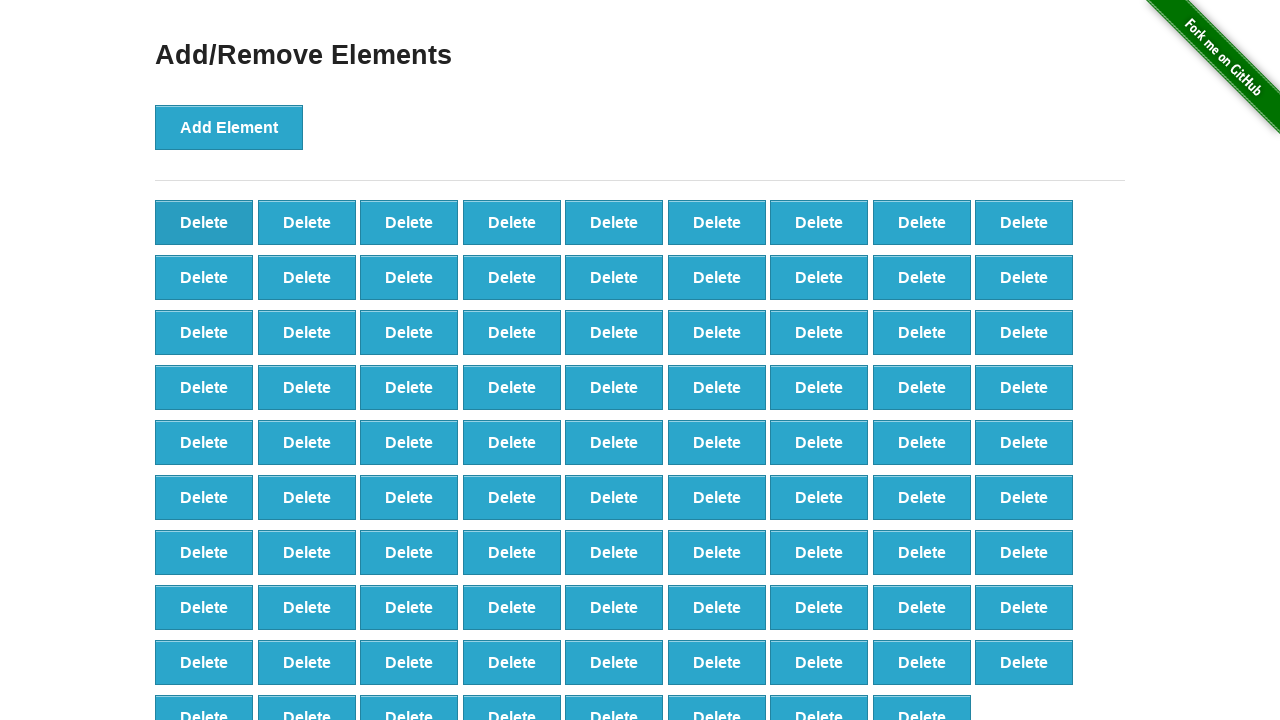

Deleted button (iteration 12/40) at (204, 222) on button[onclick='deleteElement()'] >> nth=0
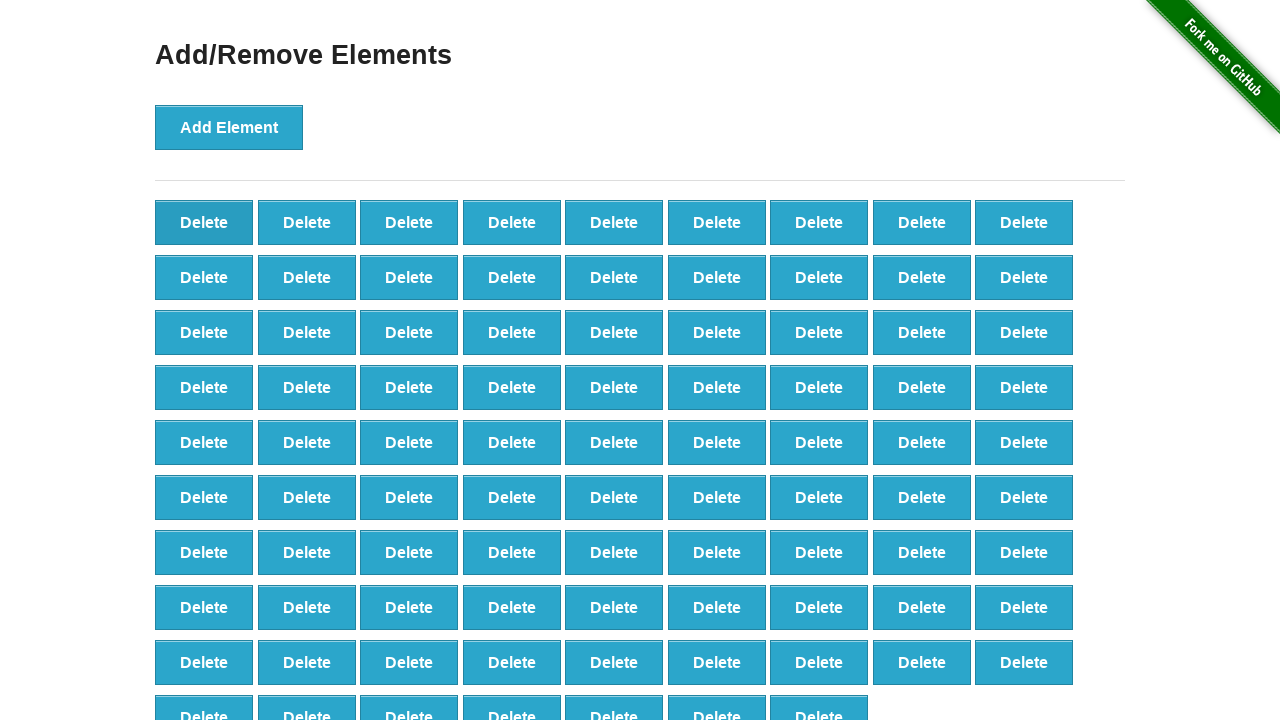

Deleted button (iteration 13/40) at (204, 222) on button[onclick='deleteElement()'] >> nth=0
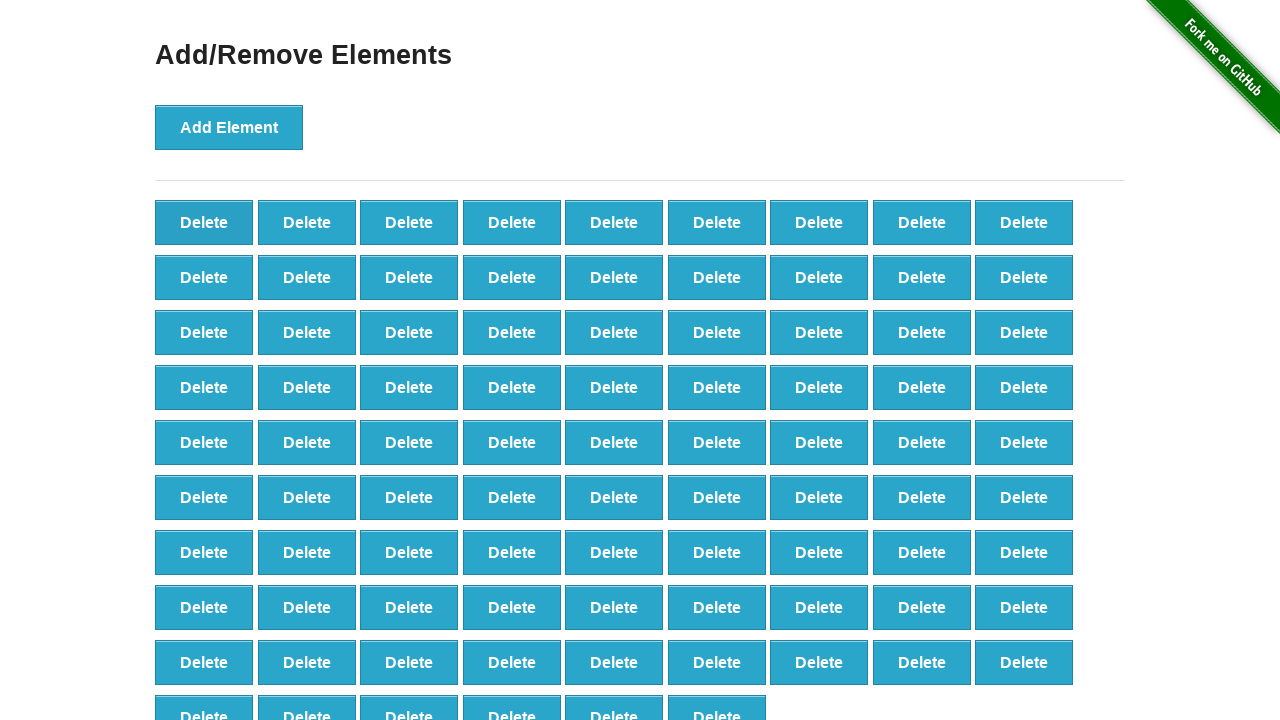

Deleted button (iteration 14/40) at (204, 222) on button[onclick='deleteElement()'] >> nth=0
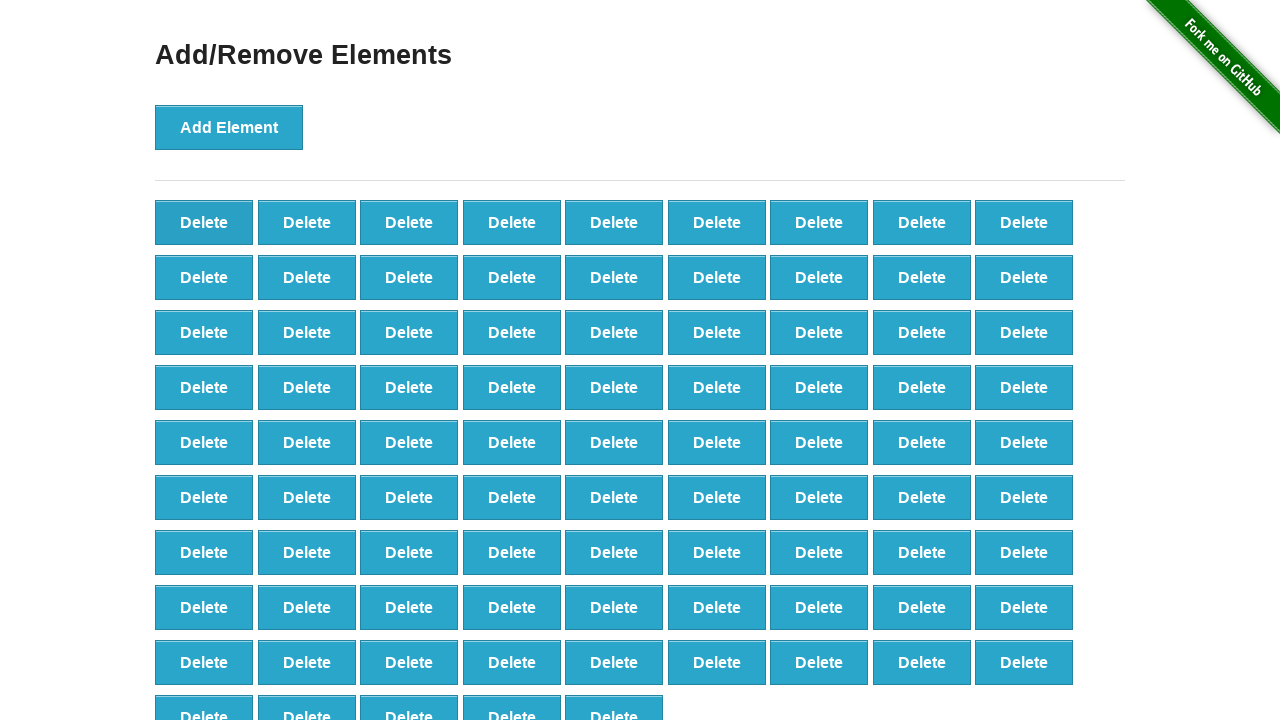

Deleted button (iteration 15/40) at (204, 222) on button[onclick='deleteElement()'] >> nth=0
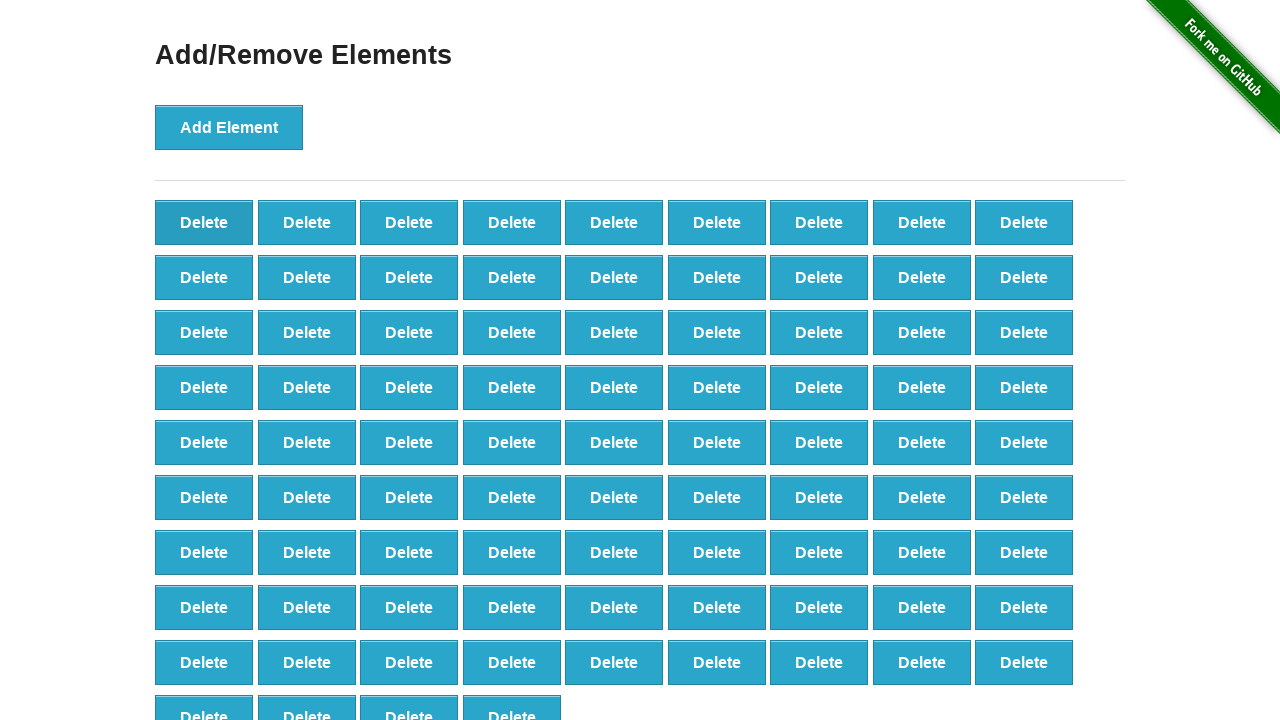

Deleted button (iteration 16/40) at (204, 222) on button[onclick='deleteElement()'] >> nth=0
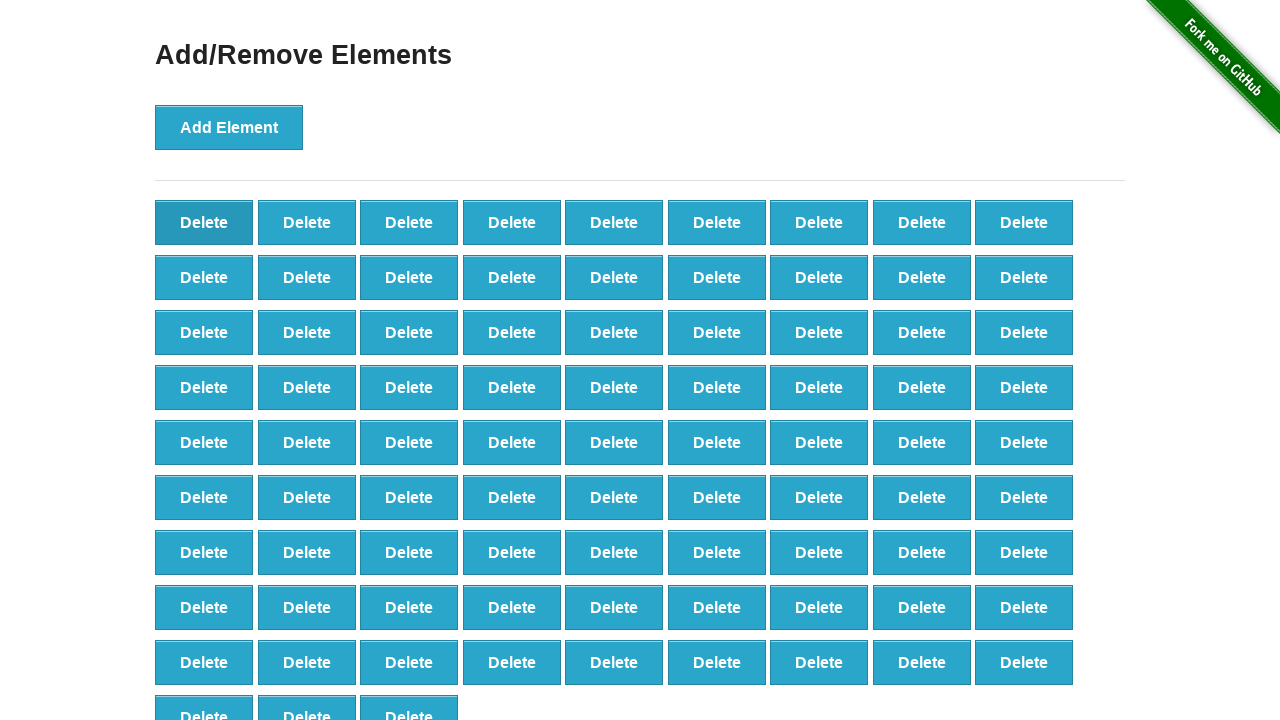

Deleted button (iteration 17/40) at (204, 222) on button[onclick='deleteElement()'] >> nth=0
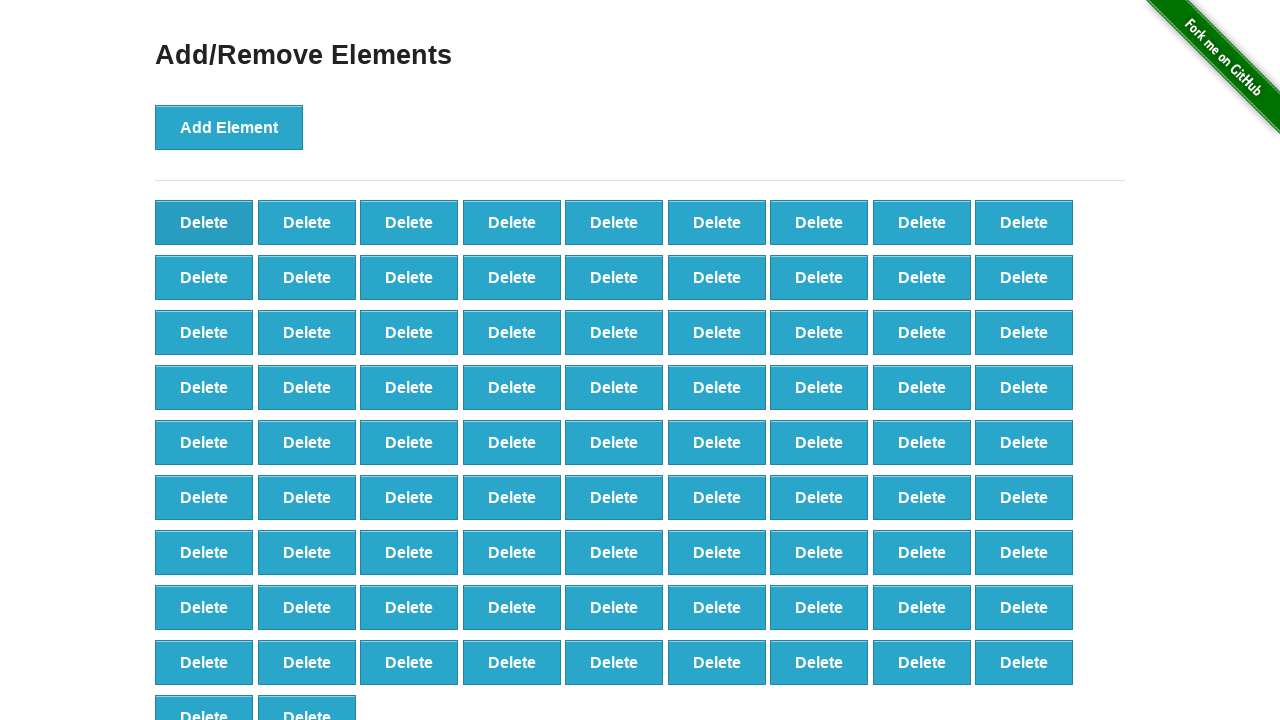

Deleted button (iteration 18/40) at (204, 222) on button[onclick='deleteElement()'] >> nth=0
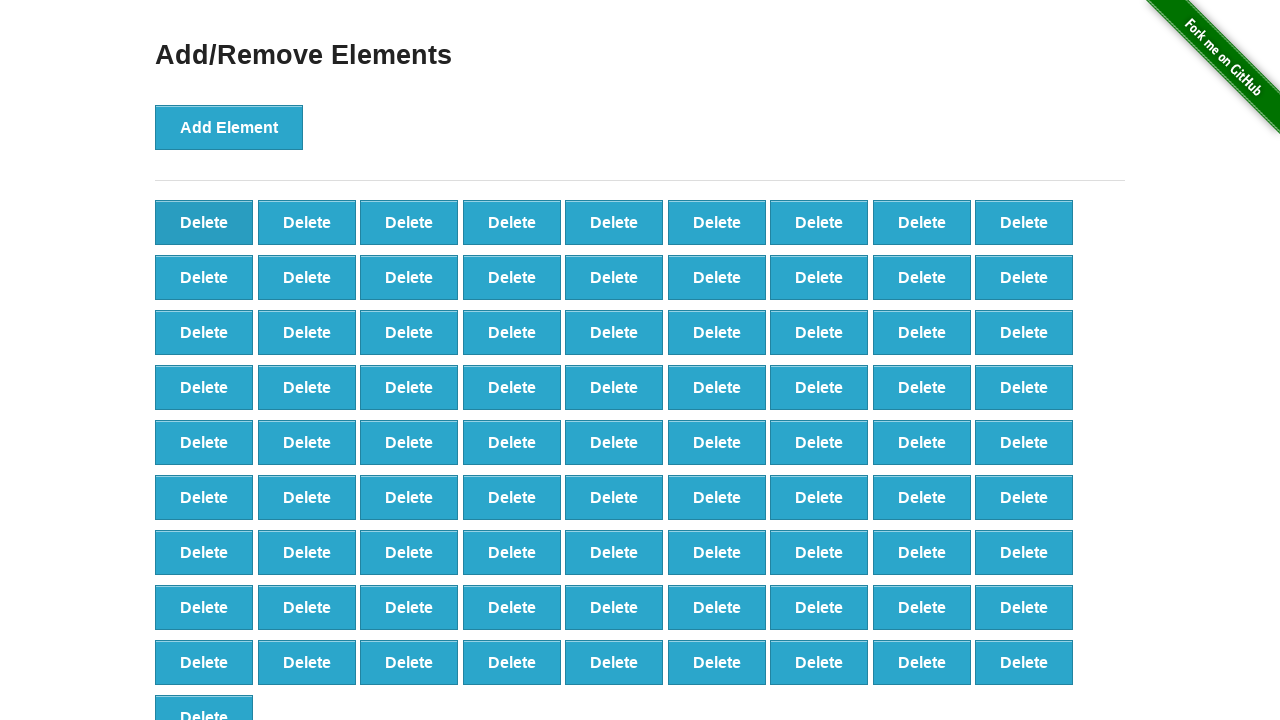

Deleted button (iteration 19/40) at (204, 222) on button[onclick='deleteElement()'] >> nth=0
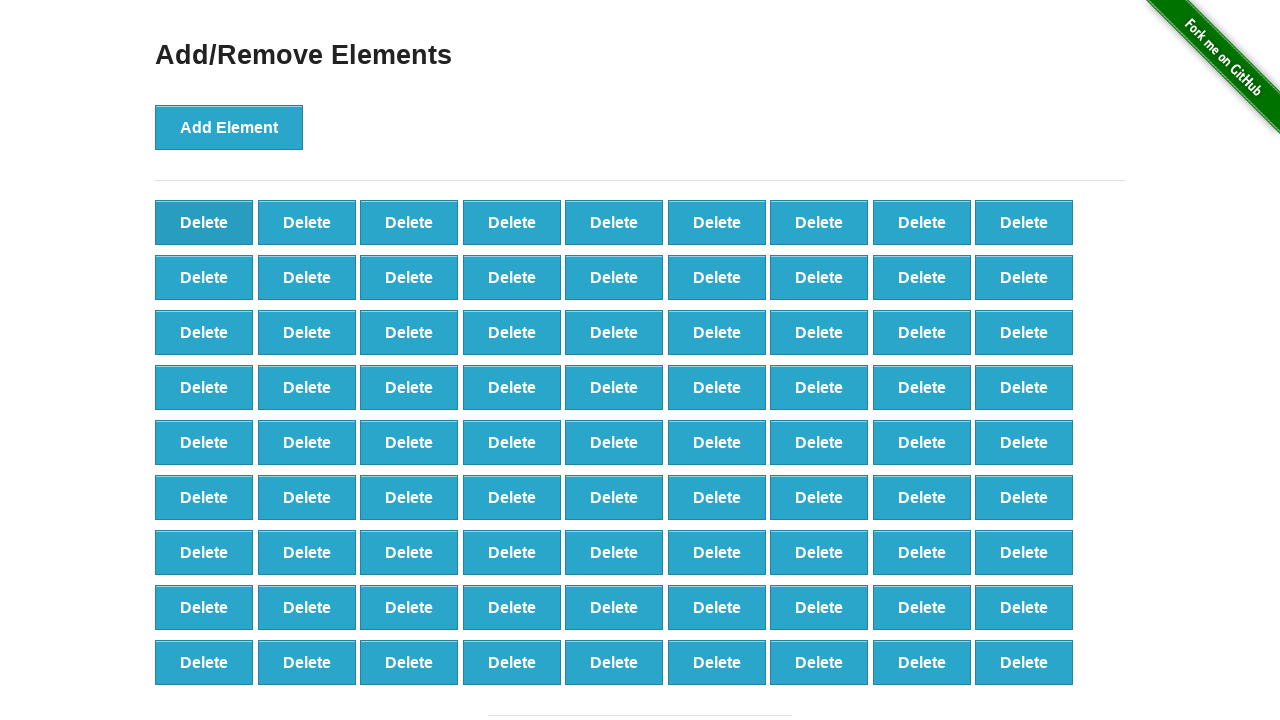

Deleted button (iteration 20/40) at (204, 222) on button[onclick='deleteElement()'] >> nth=0
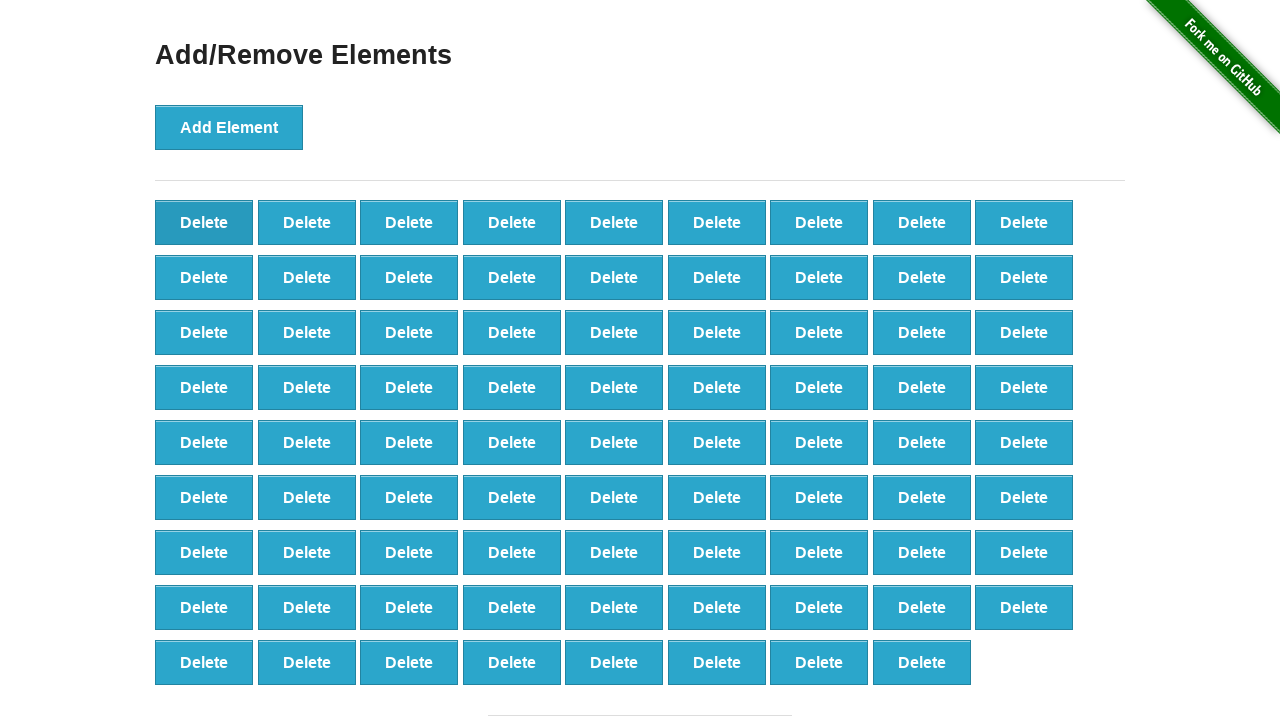

Deleted button (iteration 21/40) at (204, 222) on button[onclick='deleteElement()'] >> nth=0
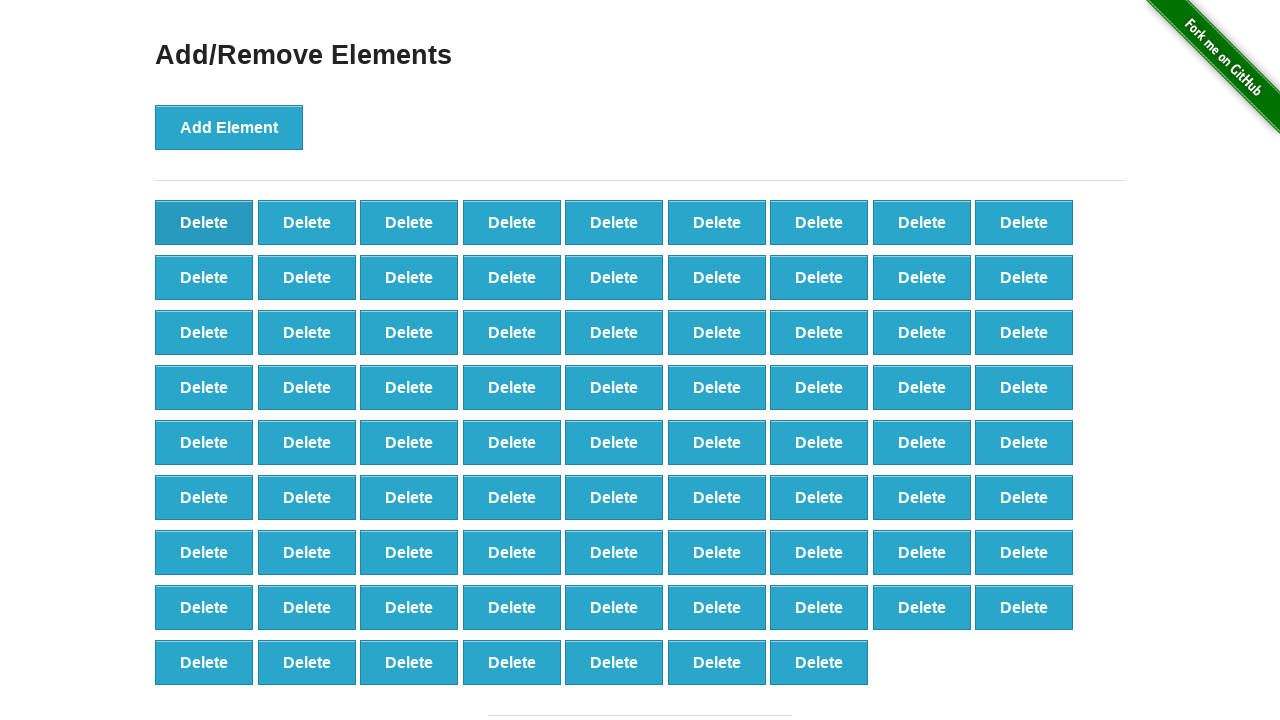

Deleted button (iteration 22/40) at (204, 222) on button[onclick='deleteElement()'] >> nth=0
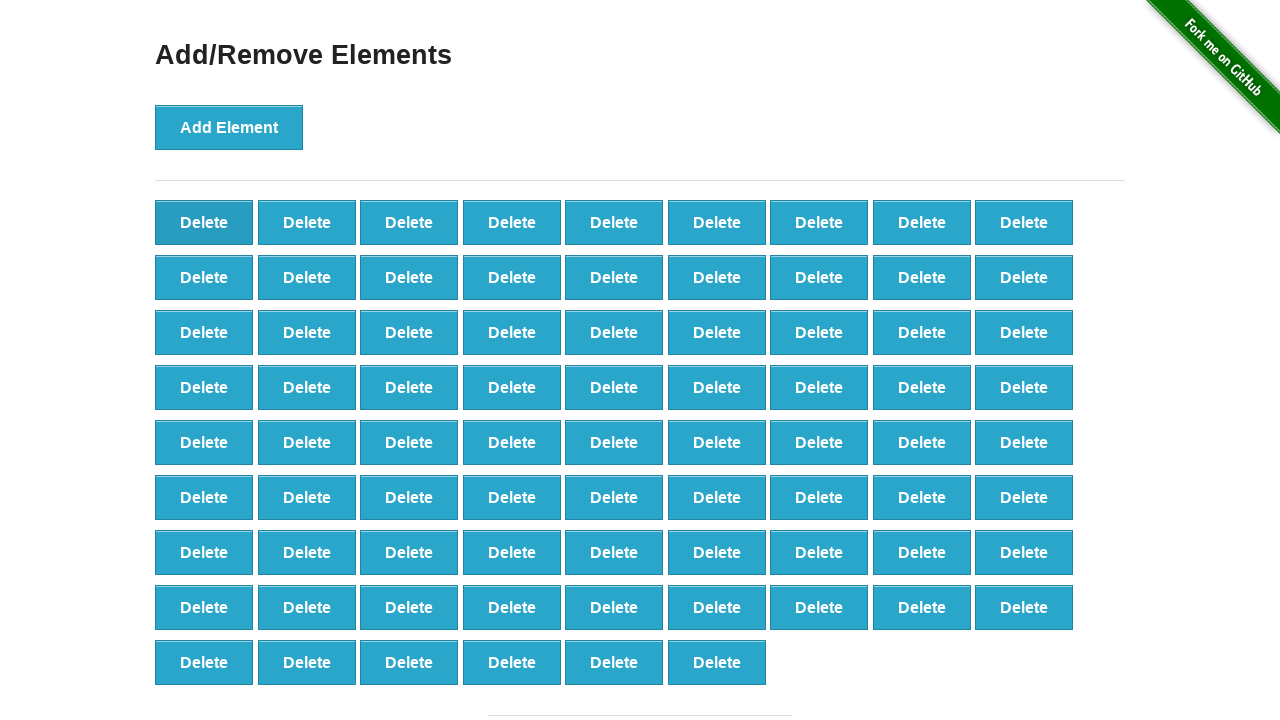

Deleted button (iteration 23/40) at (204, 222) on button[onclick='deleteElement()'] >> nth=0
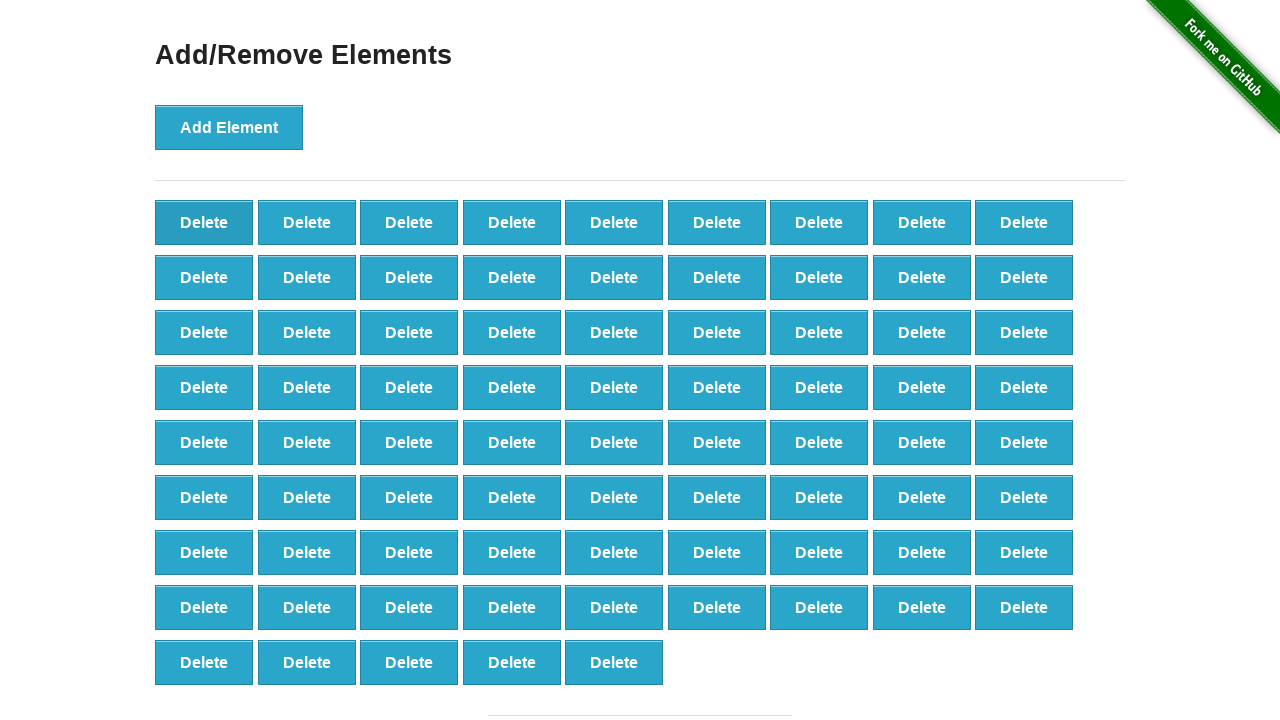

Deleted button (iteration 24/40) at (204, 222) on button[onclick='deleteElement()'] >> nth=0
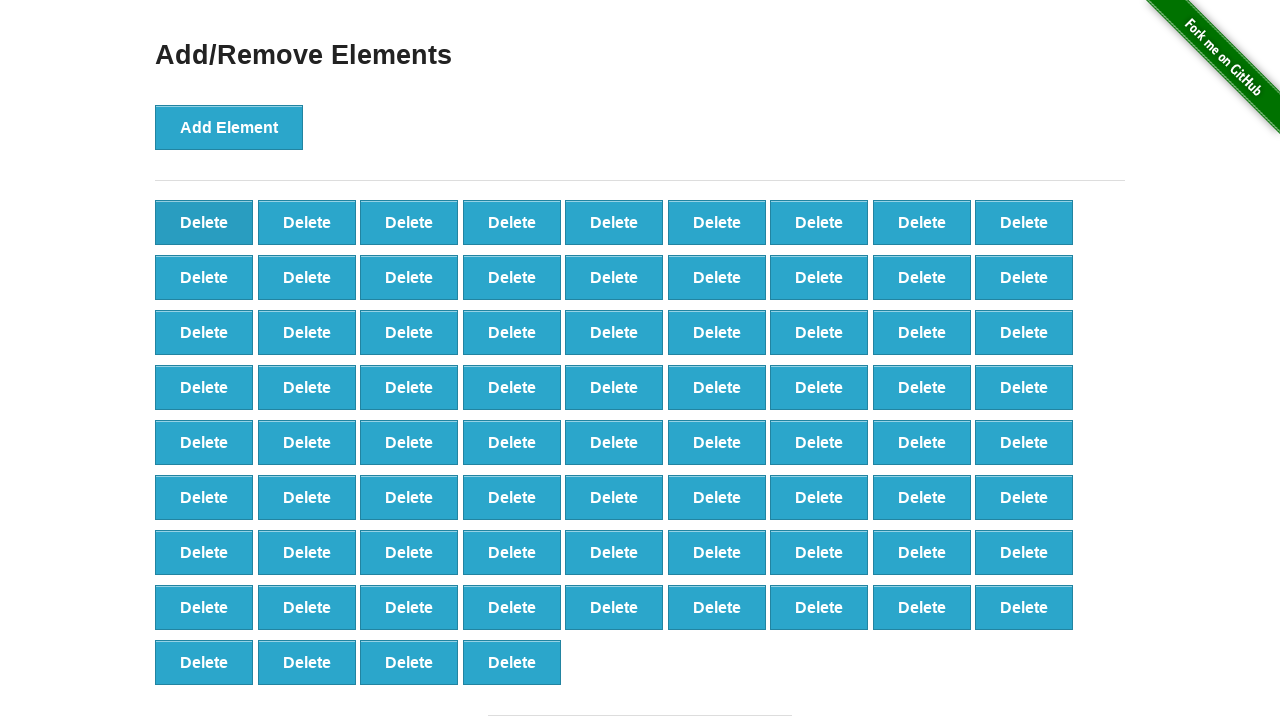

Deleted button (iteration 25/40) at (204, 222) on button[onclick='deleteElement()'] >> nth=0
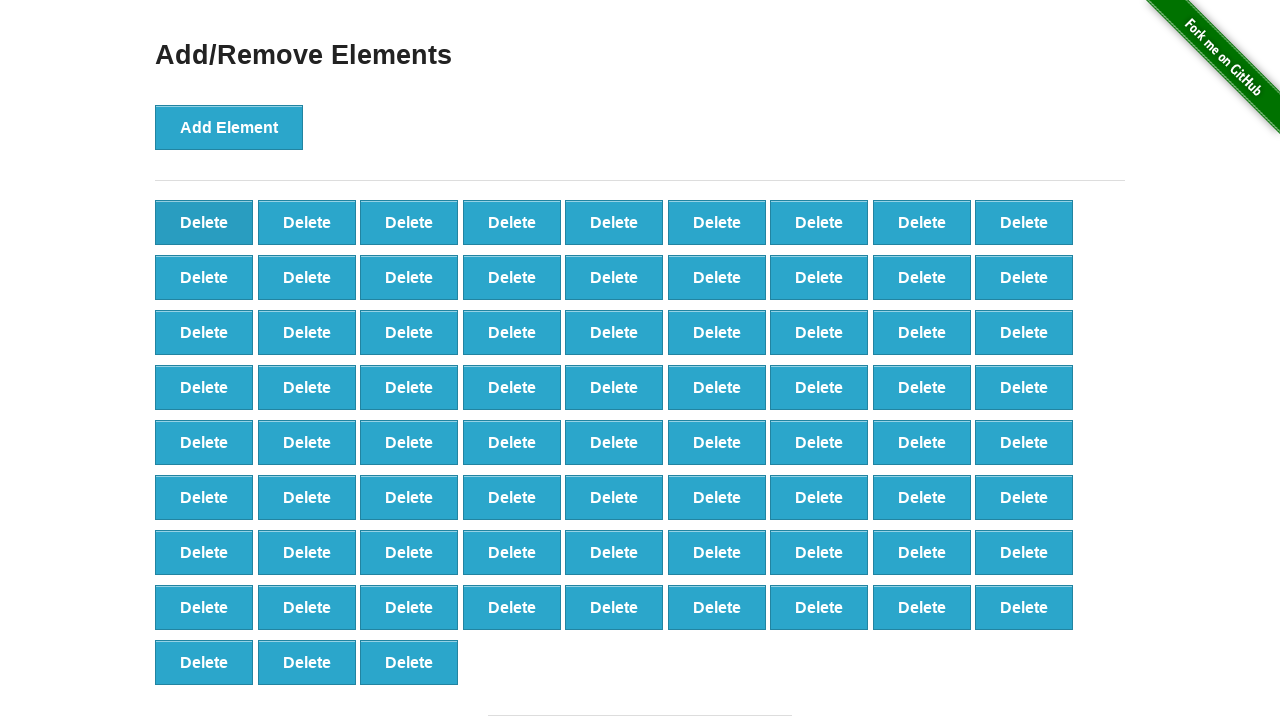

Deleted button (iteration 26/40) at (204, 222) on button[onclick='deleteElement()'] >> nth=0
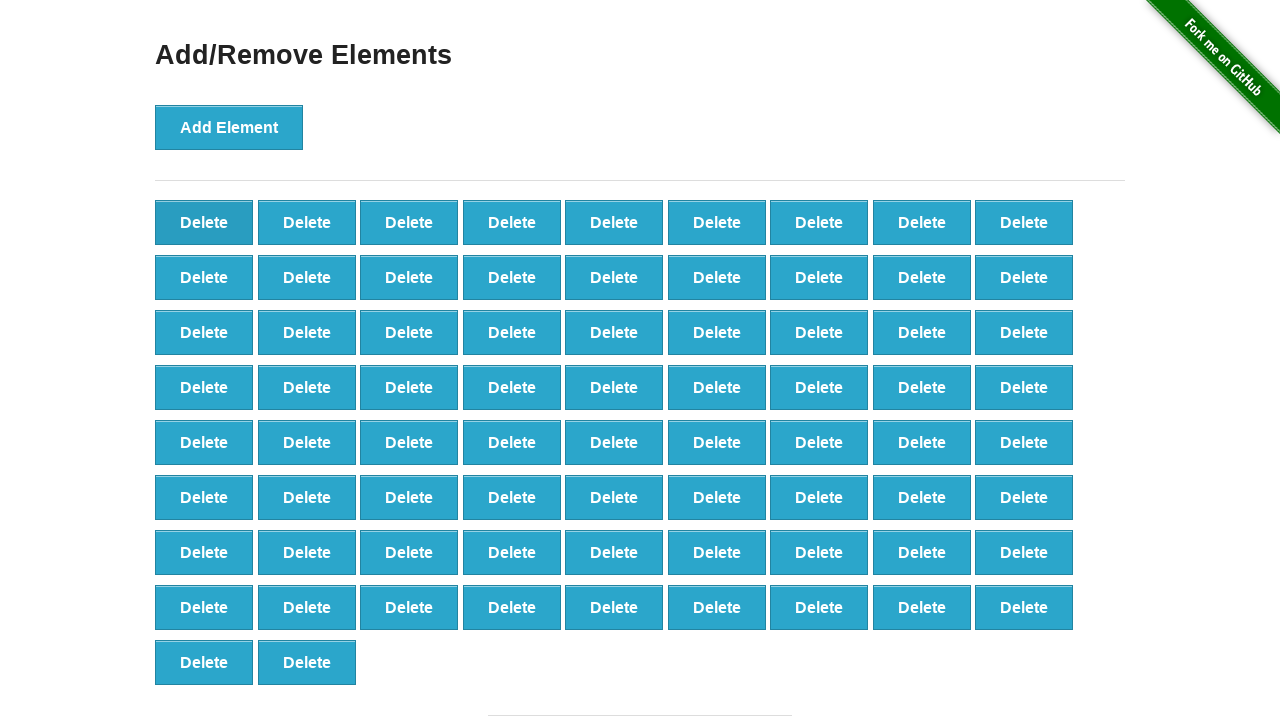

Deleted button (iteration 27/40) at (204, 222) on button[onclick='deleteElement()'] >> nth=0
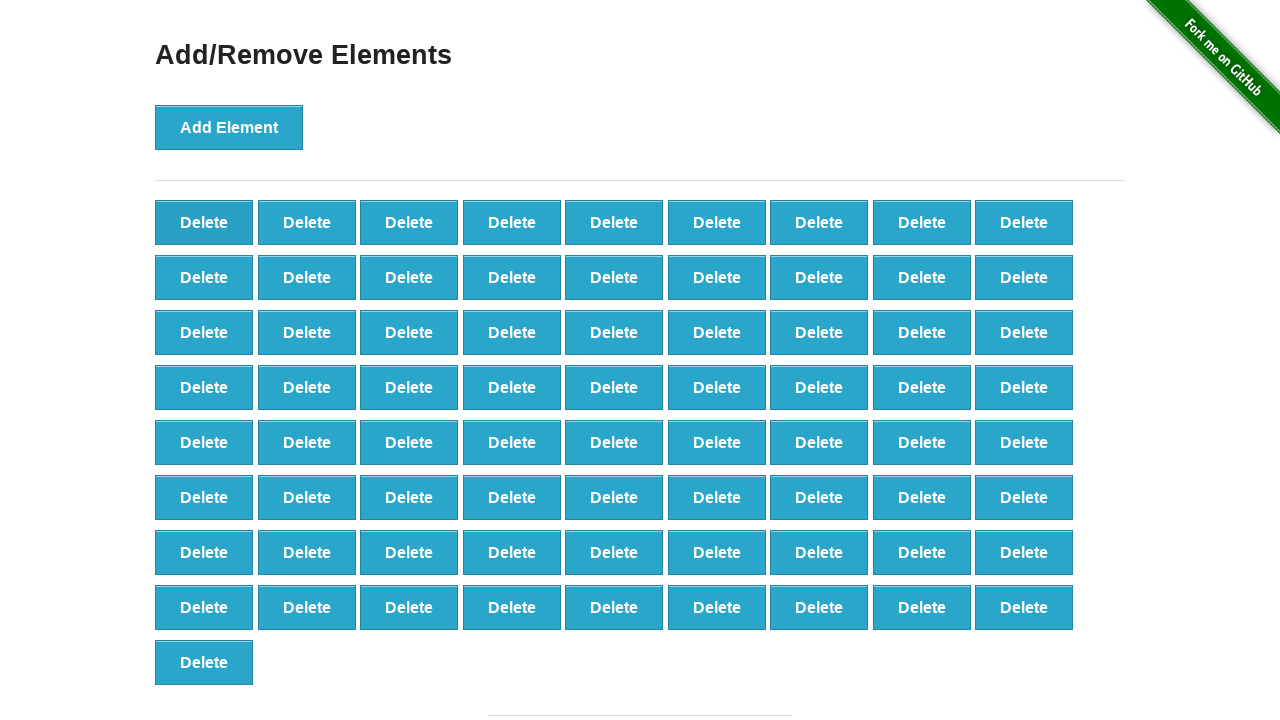

Deleted button (iteration 28/40) at (204, 222) on button[onclick='deleteElement()'] >> nth=0
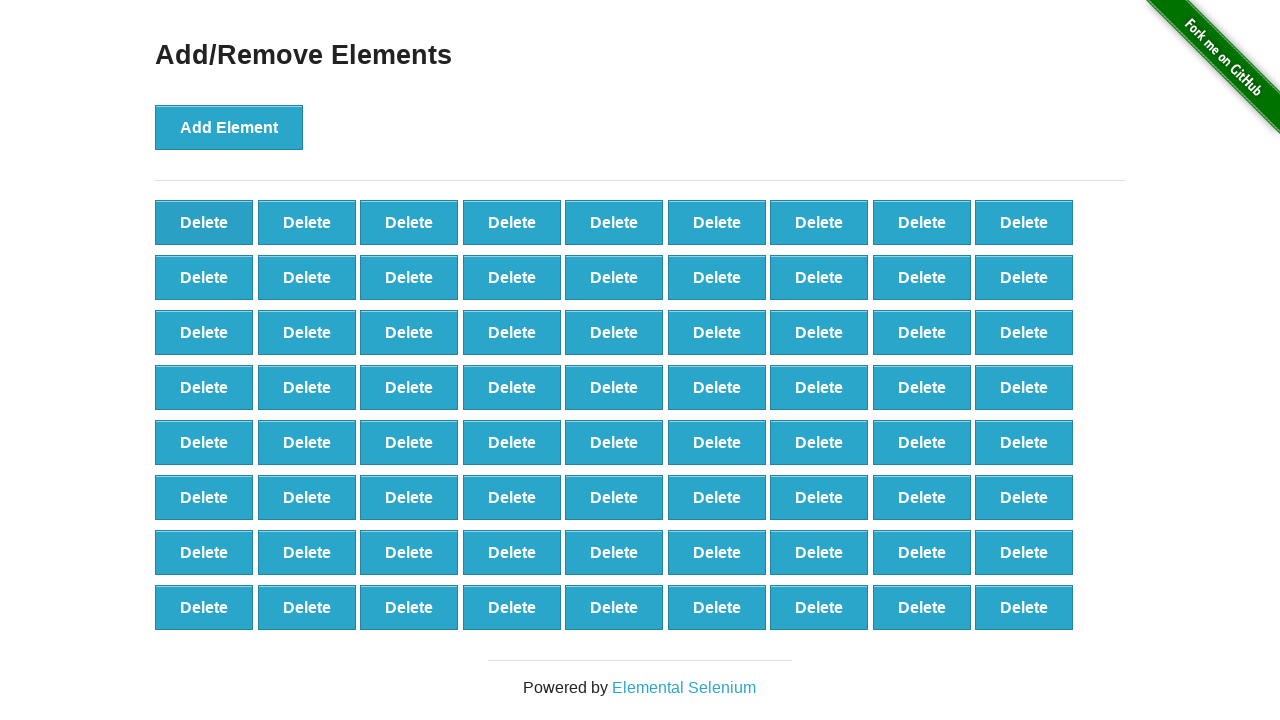

Deleted button (iteration 29/40) at (204, 222) on button[onclick='deleteElement()'] >> nth=0
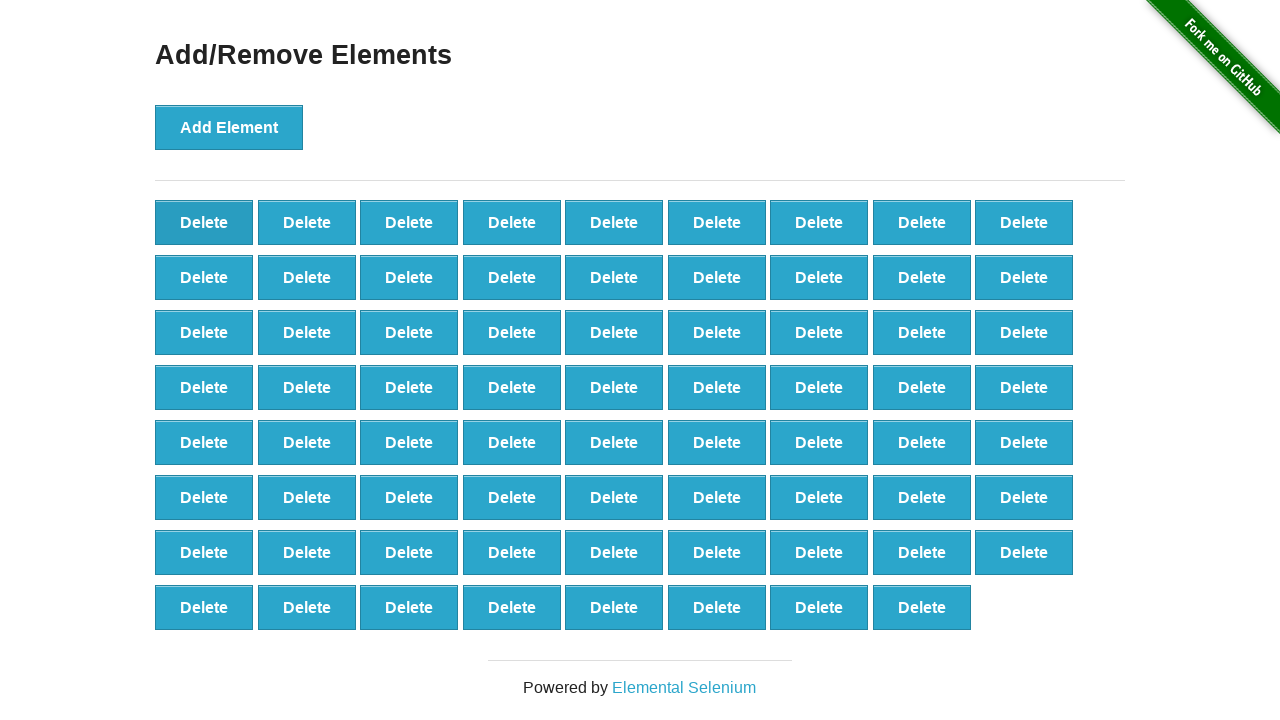

Deleted button (iteration 30/40) at (204, 222) on button[onclick='deleteElement()'] >> nth=0
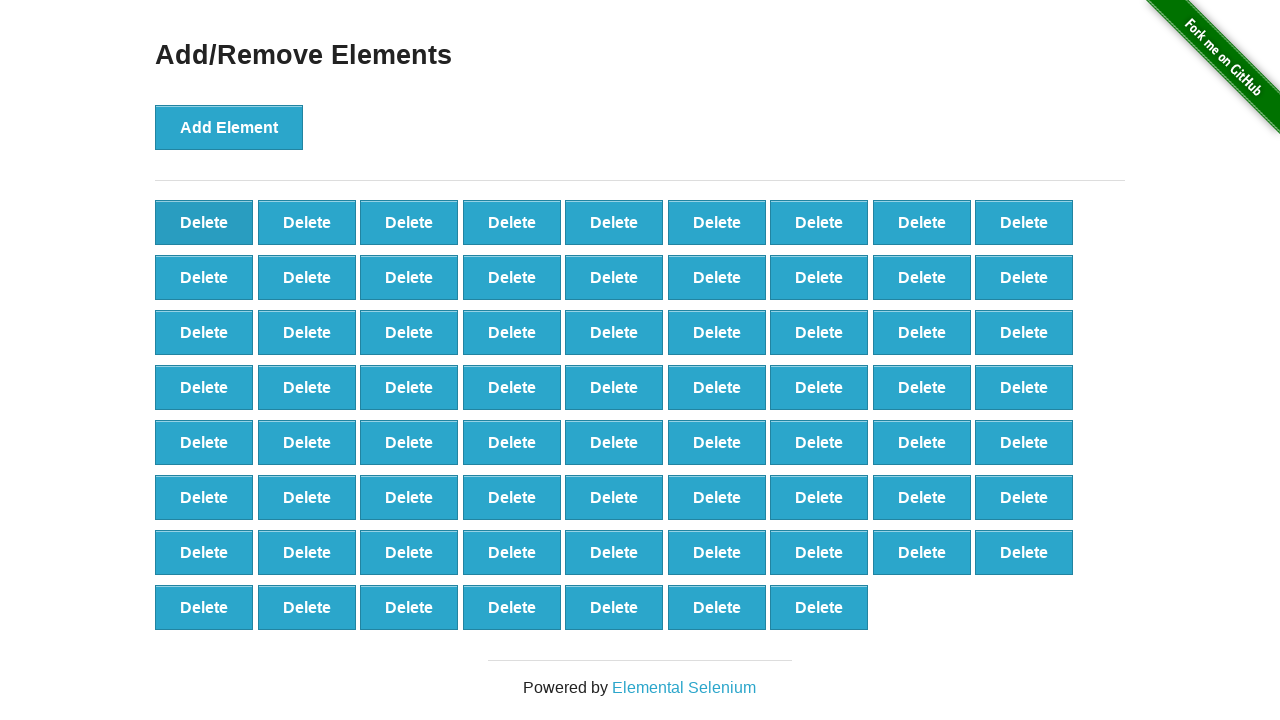

Deleted button (iteration 31/40) at (204, 222) on button[onclick='deleteElement()'] >> nth=0
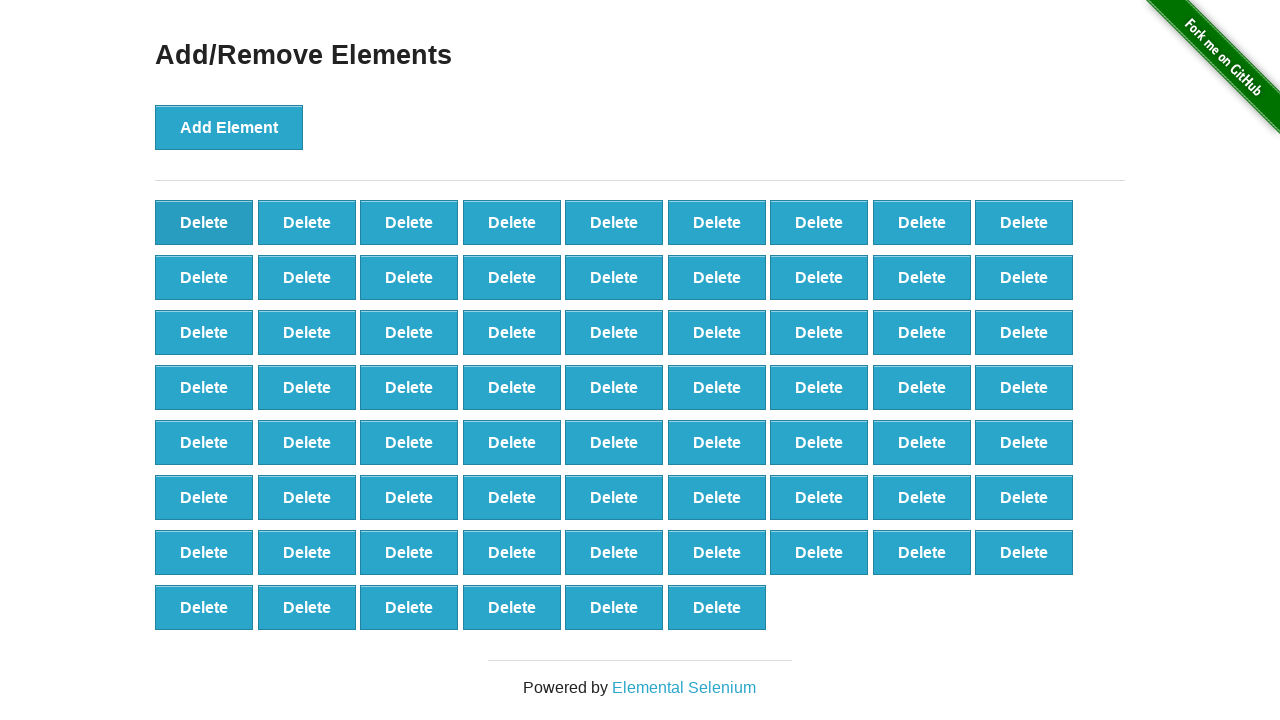

Deleted button (iteration 32/40) at (204, 222) on button[onclick='deleteElement()'] >> nth=0
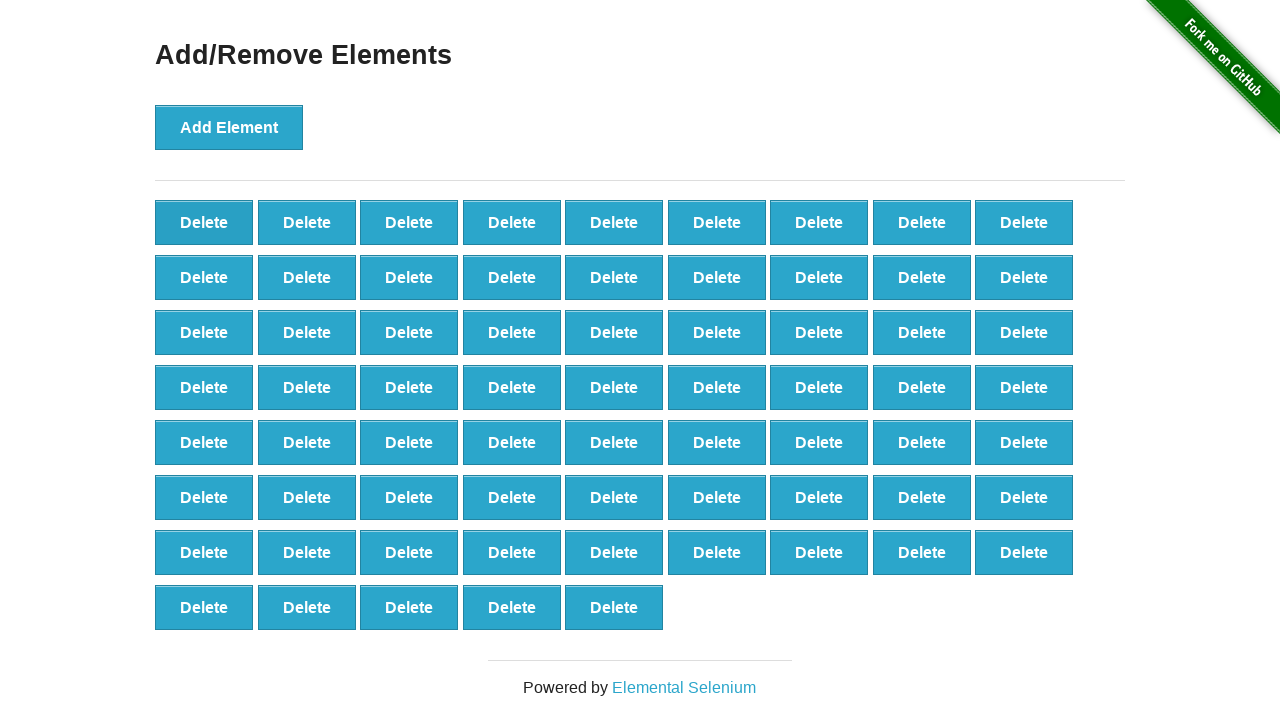

Deleted button (iteration 33/40) at (204, 222) on button[onclick='deleteElement()'] >> nth=0
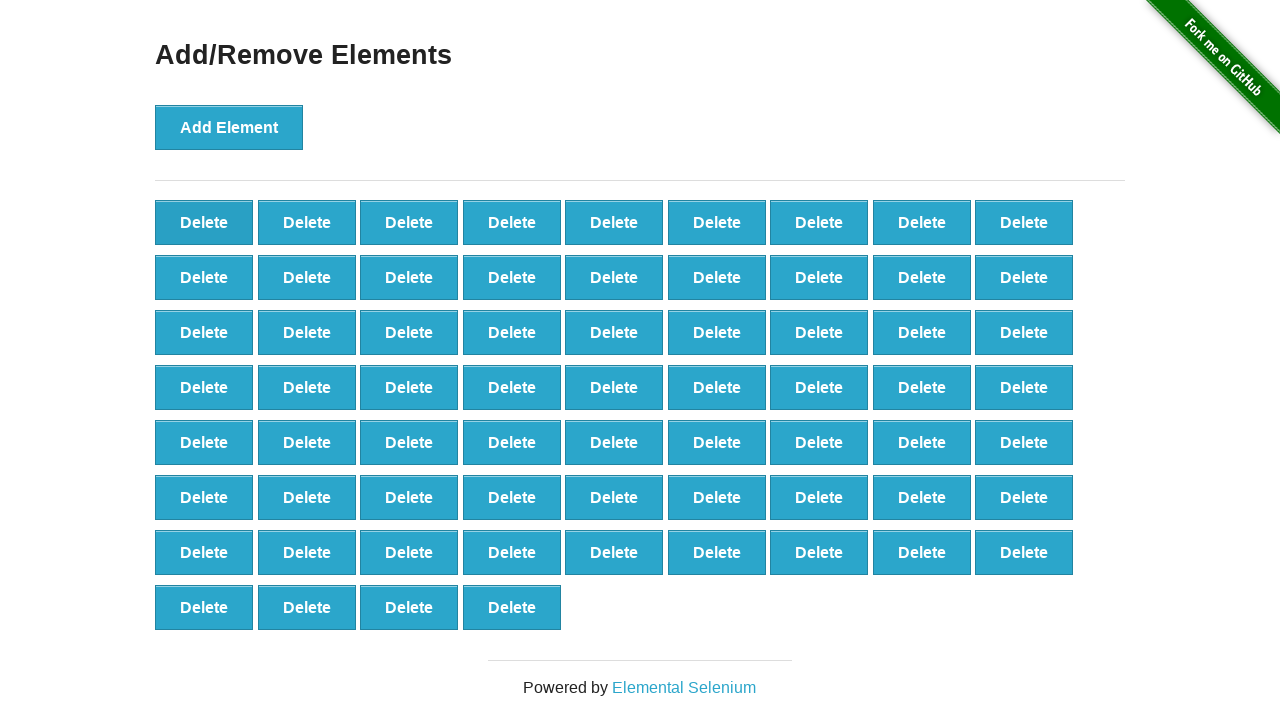

Deleted button (iteration 34/40) at (204, 222) on button[onclick='deleteElement()'] >> nth=0
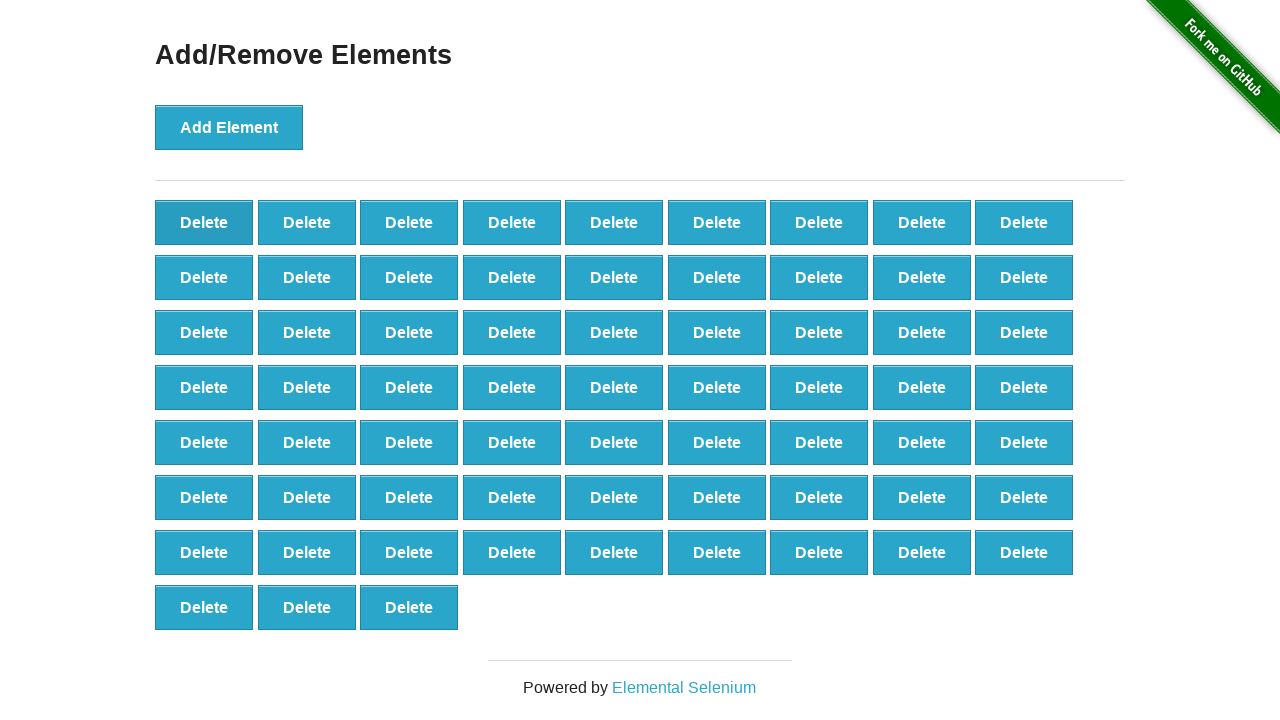

Deleted button (iteration 35/40) at (204, 222) on button[onclick='deleteElement()'] >> nth=0
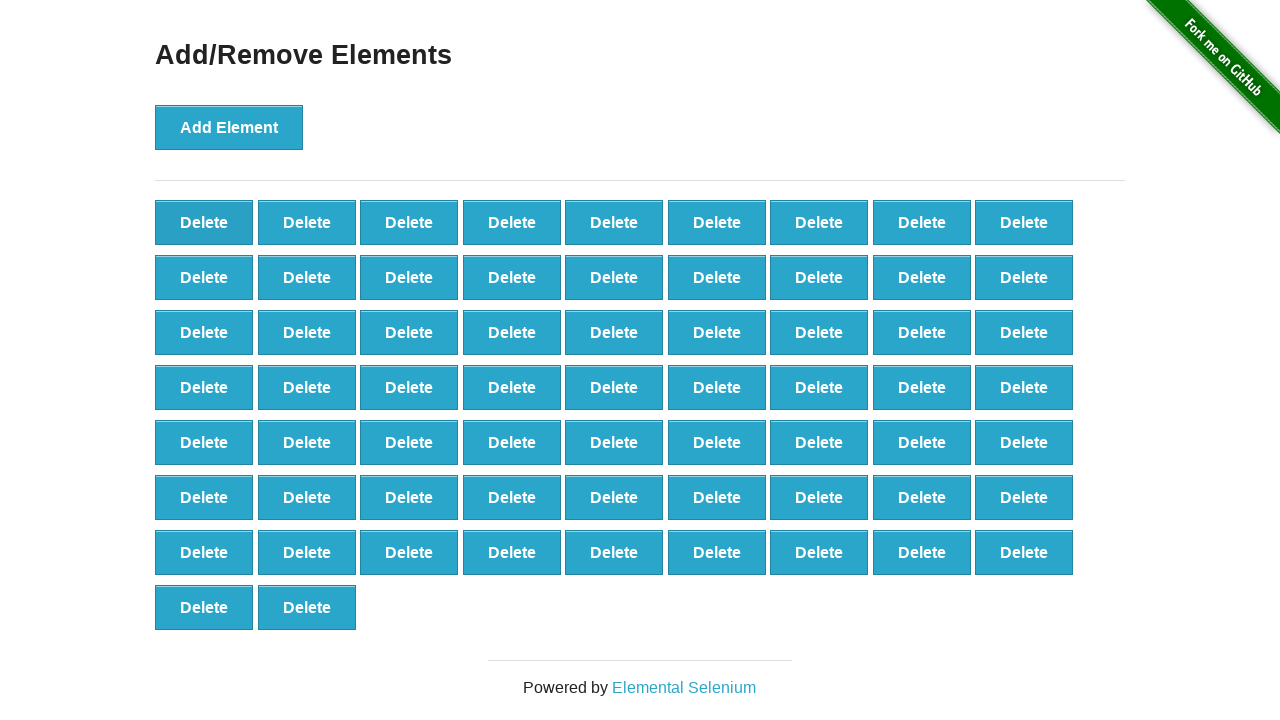

Deleted button (iteration 36/40) at (204, 222) on button[onclick='deleteElement()'] >> nth=0
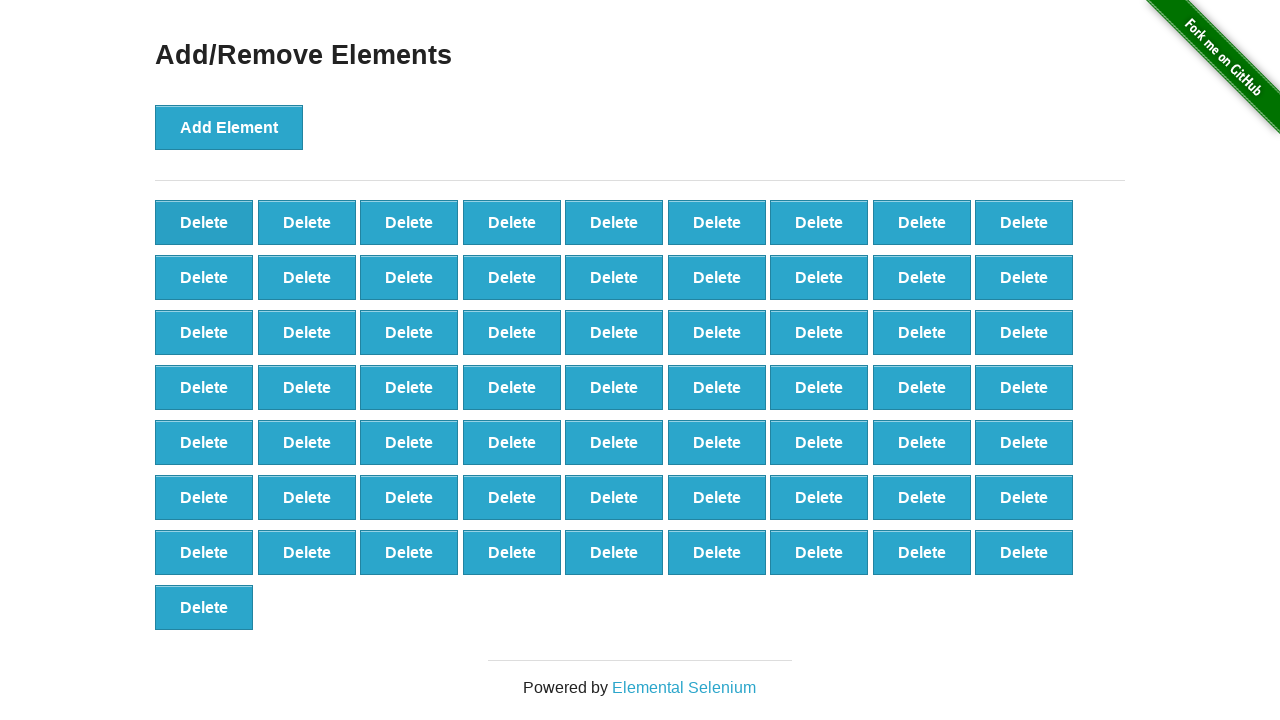

Deleted button (iteration 37/40) at (204, 222) on button[onclick='deleteElement()'] >> nth=0
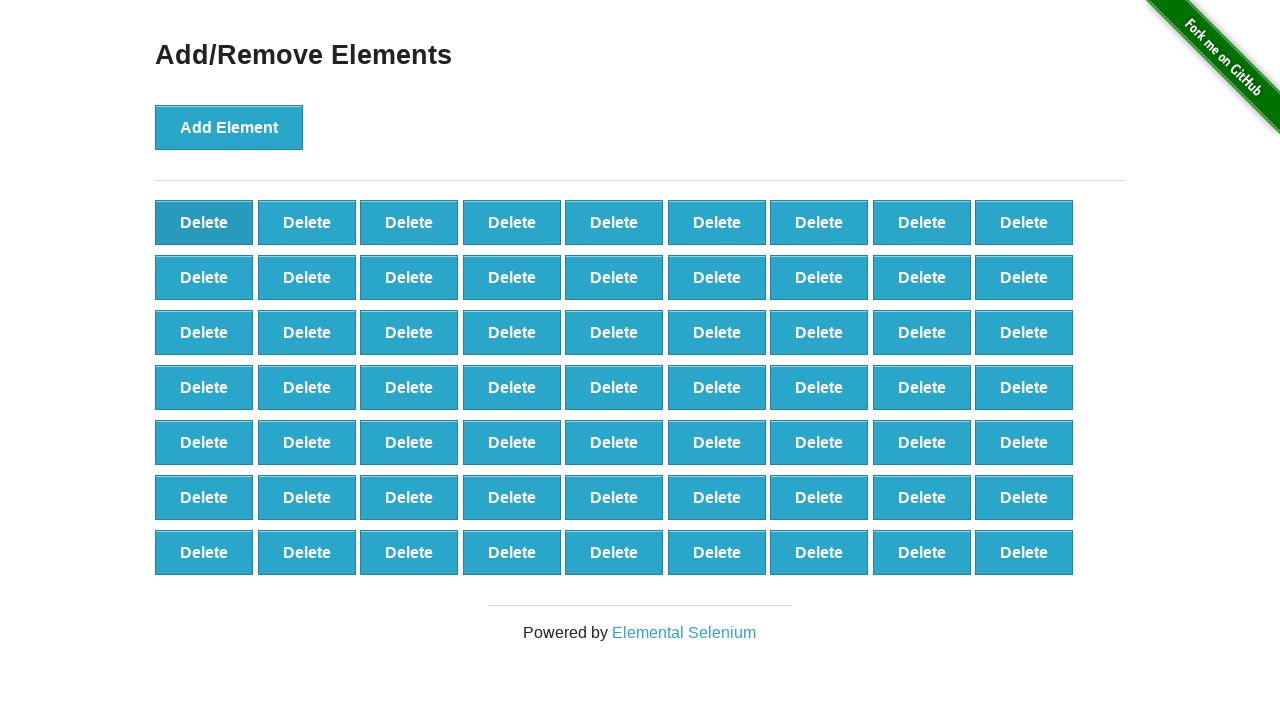

Deleted button (iteration 38/40) at (204, 222) on button[onclick='deleteElement()'] >> nth=0
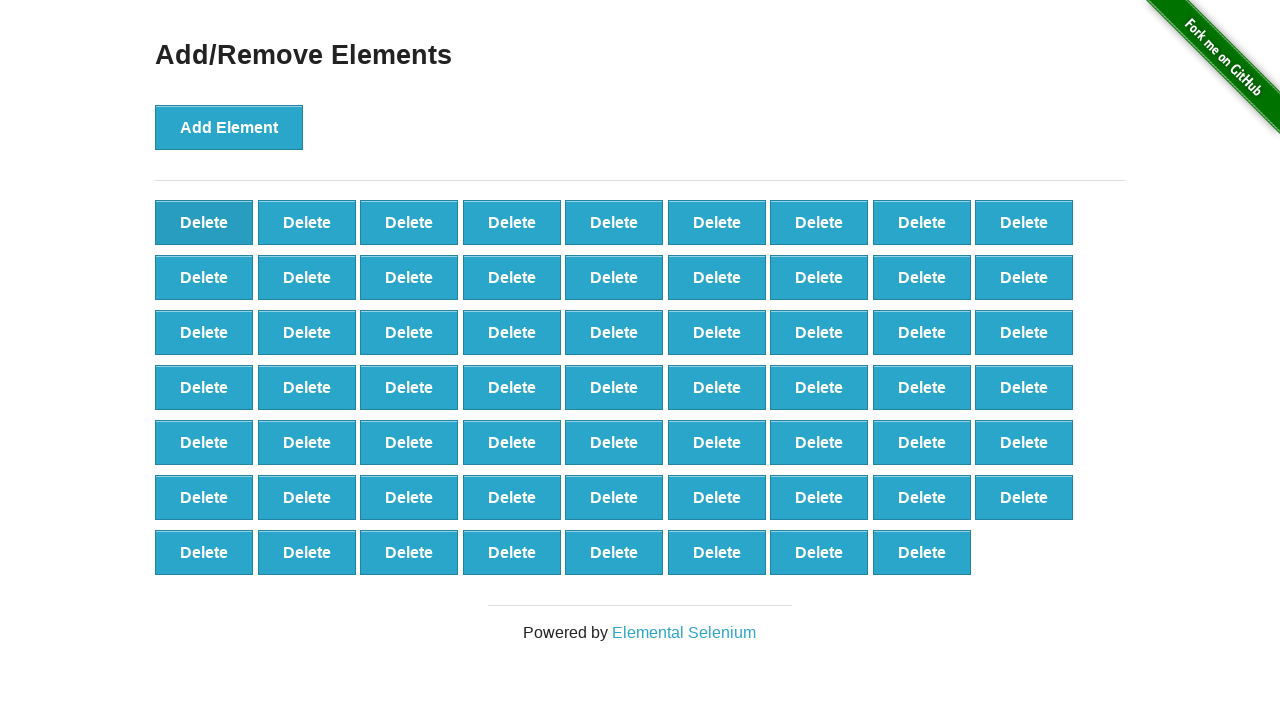

Deleted button (iteration 39/40) at (204, 222) on button[onclick='deleteElement()'] >> nth=0
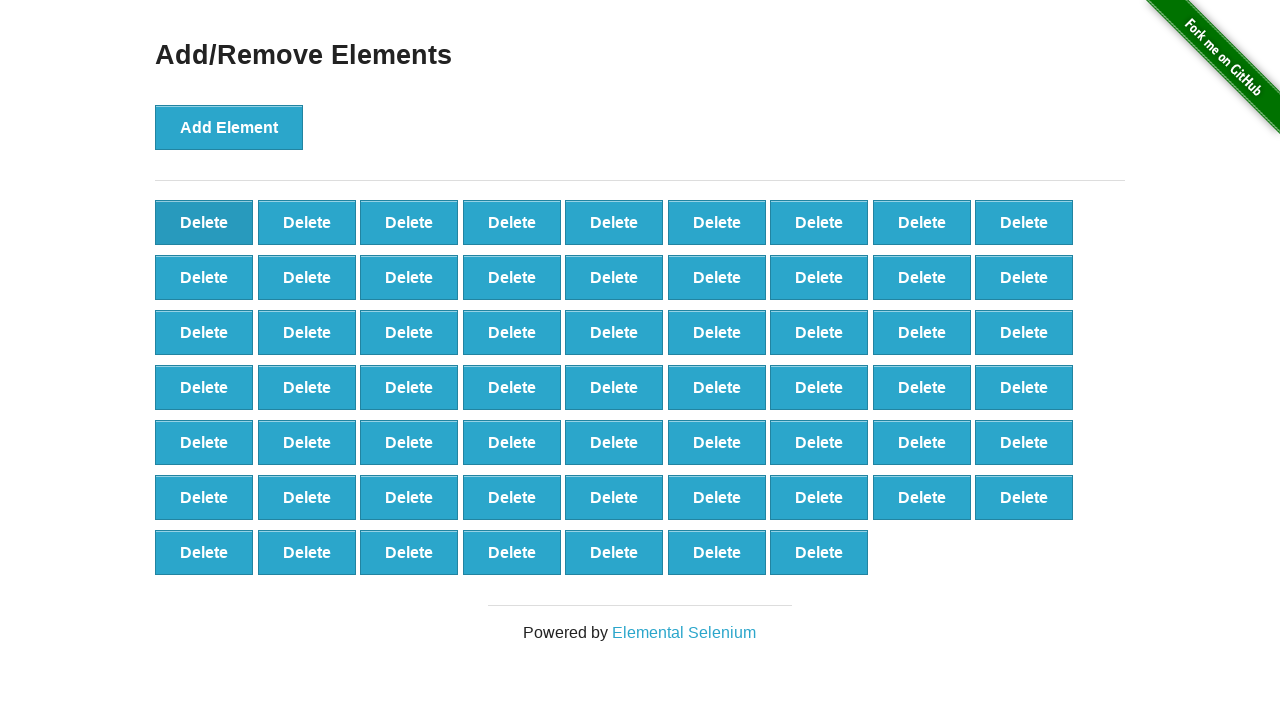

Deleted button (iteration 40/40) at (204, 222) on button[onclick='deleteElement()'] >> nth=0
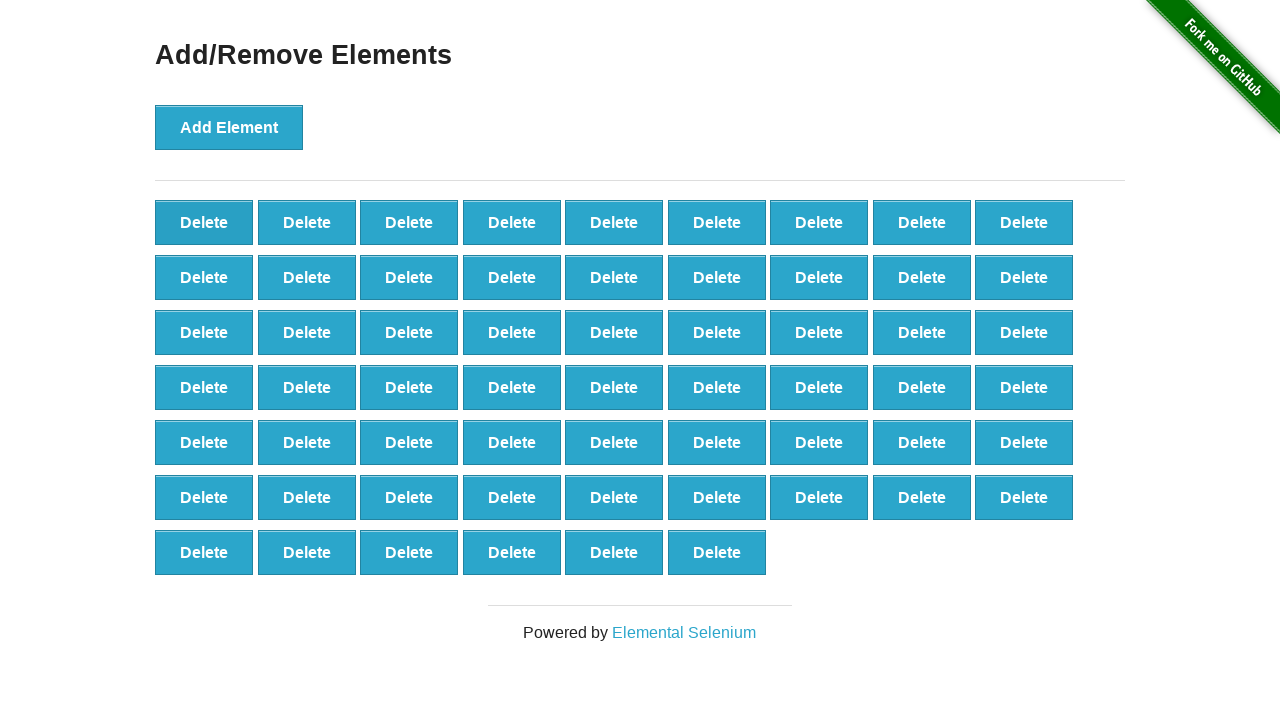

Final delete button count: 60
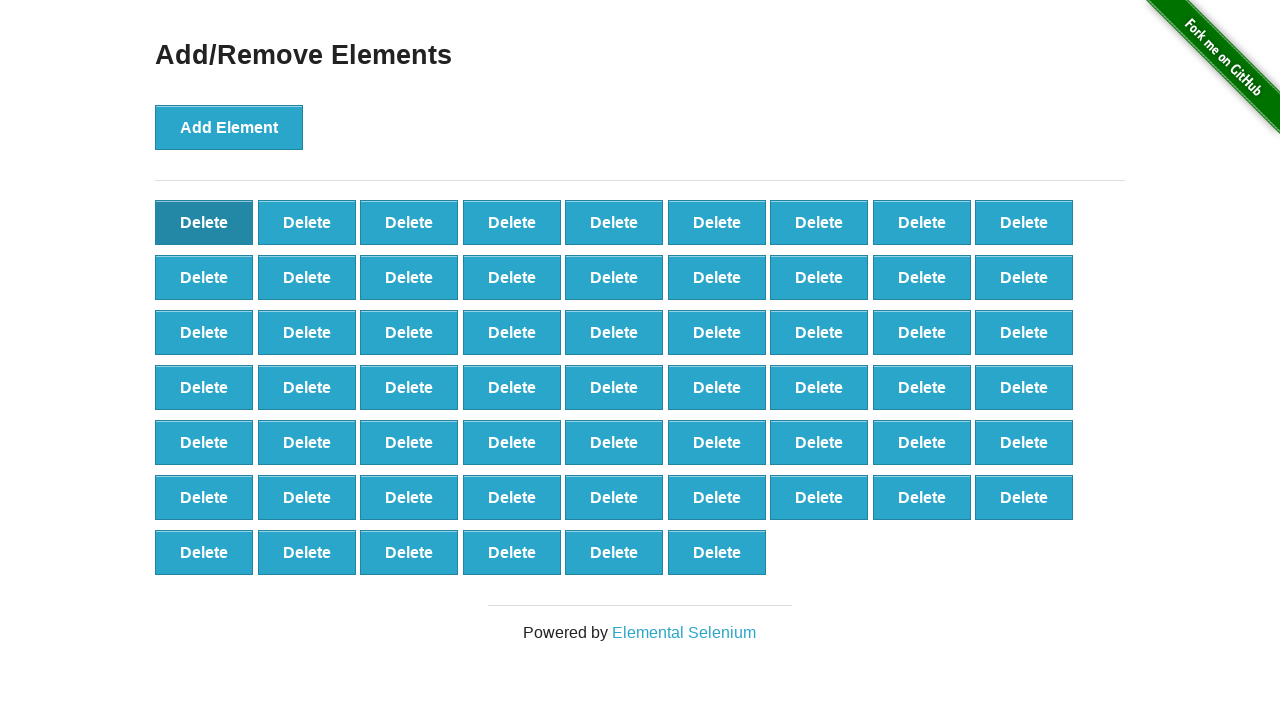

Assertion passed: 60 remaining buttons equals 100 - 40
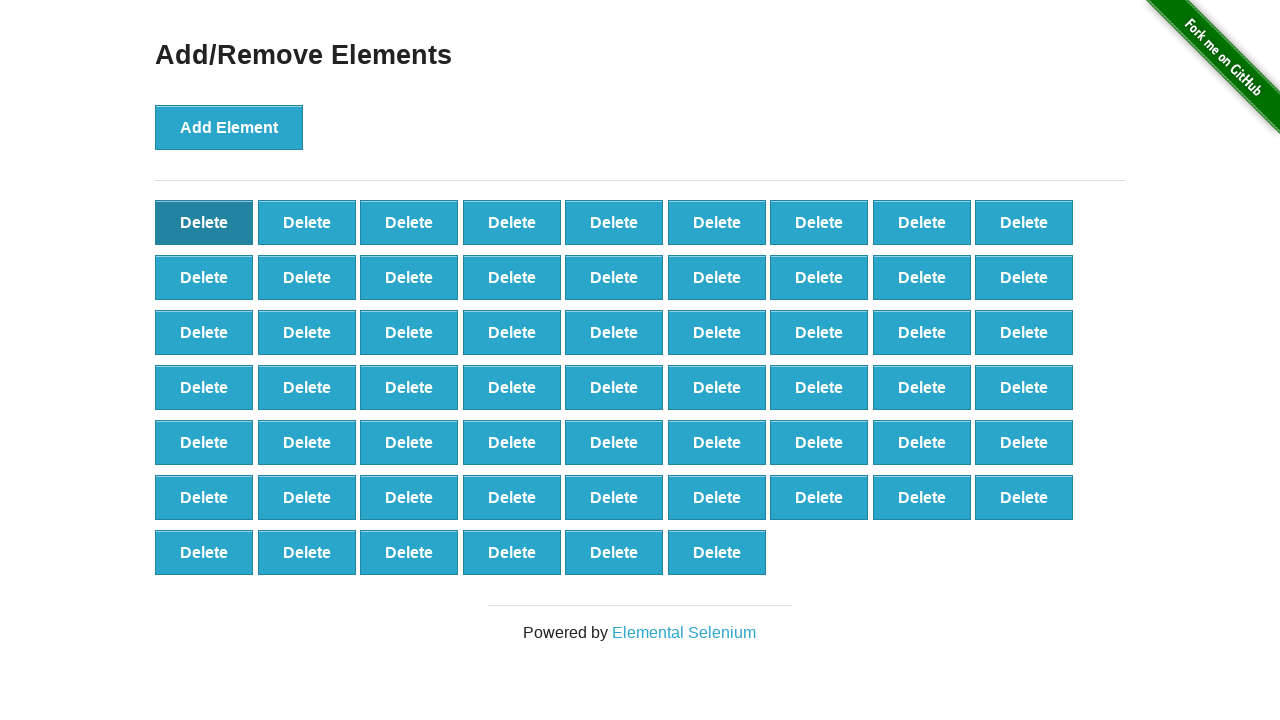

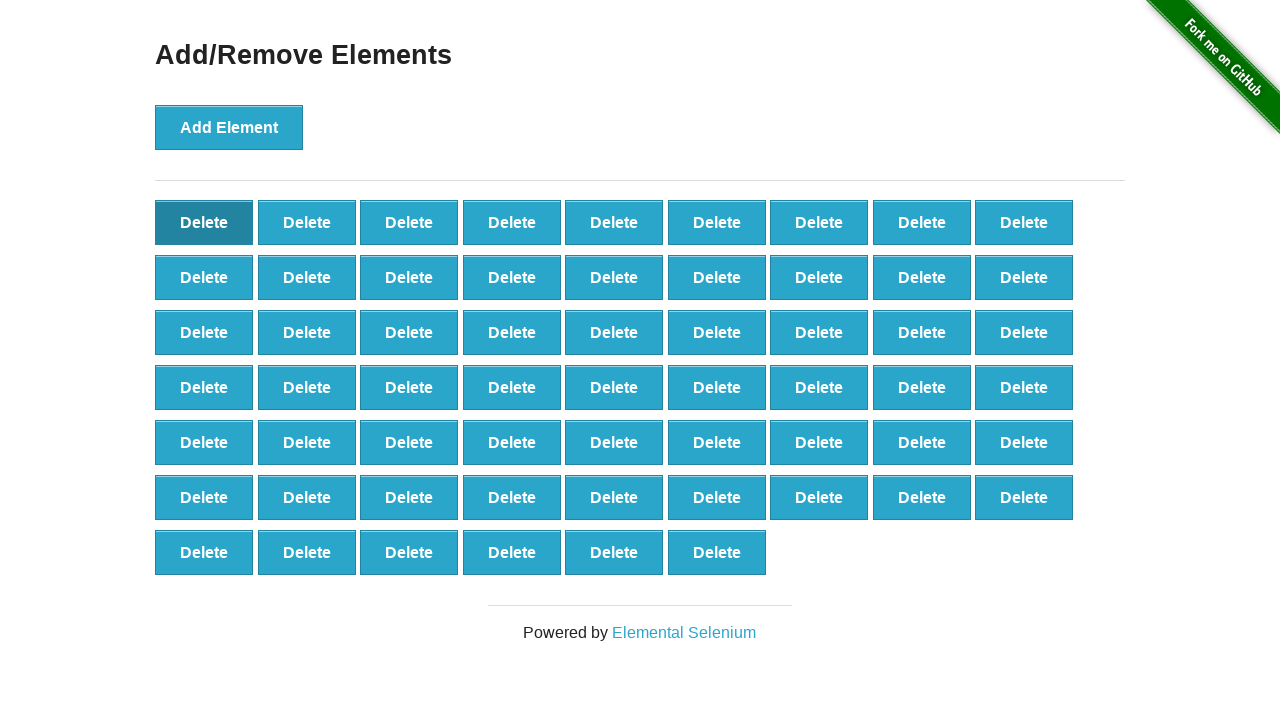